Tests filling a large form by entering text into all text input fields and clicking the submit button

Starting URL: http://suninjuly.github.io/huge_form.html

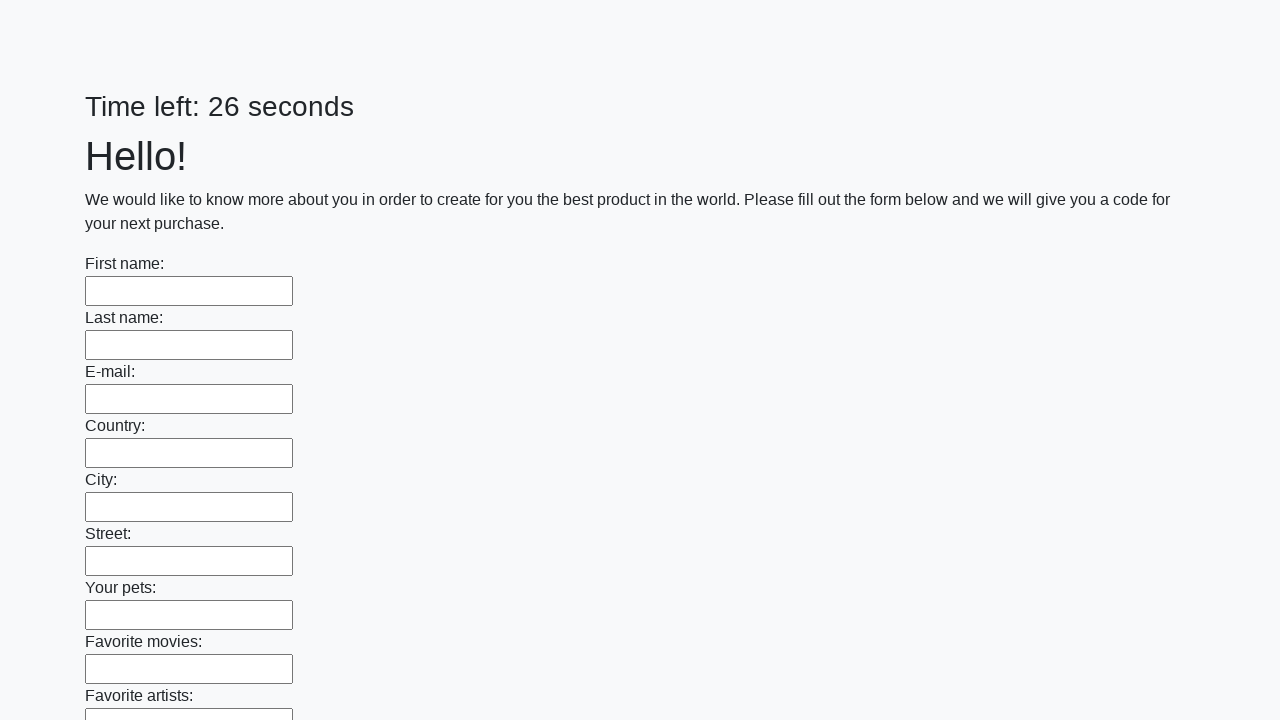

Located all text input fields on the huge form
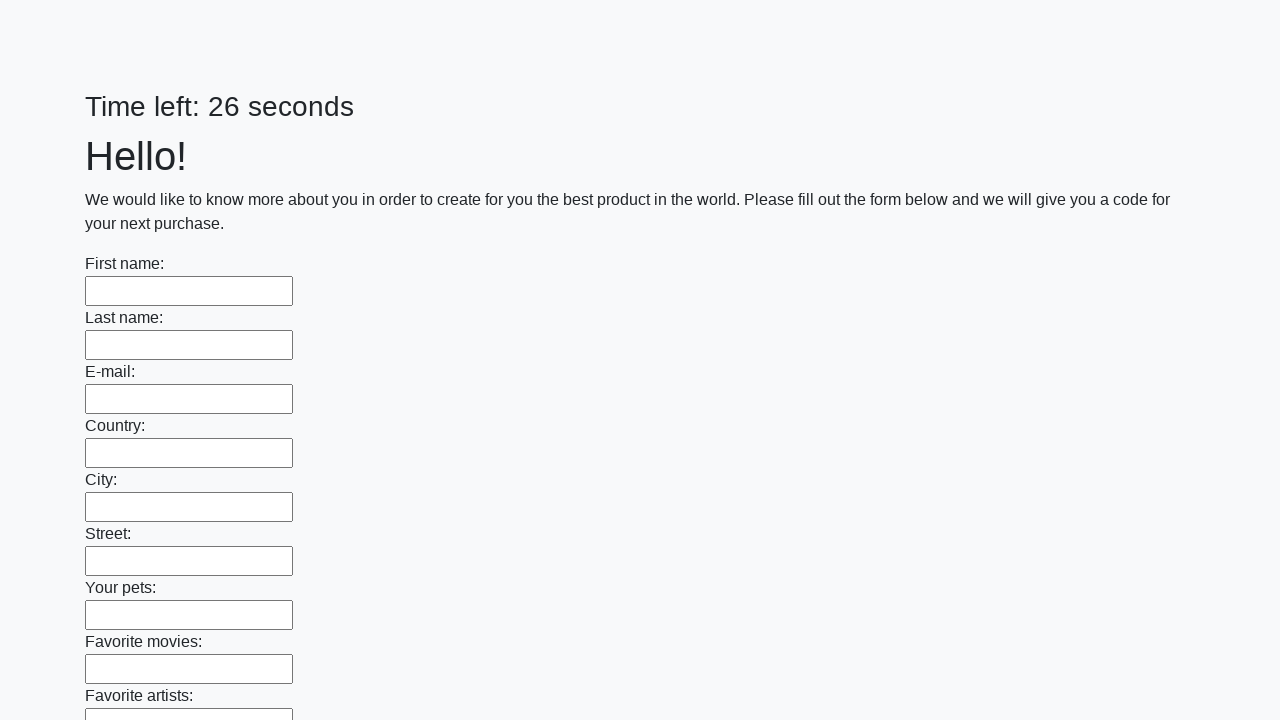

Found 100 text input fields to fill
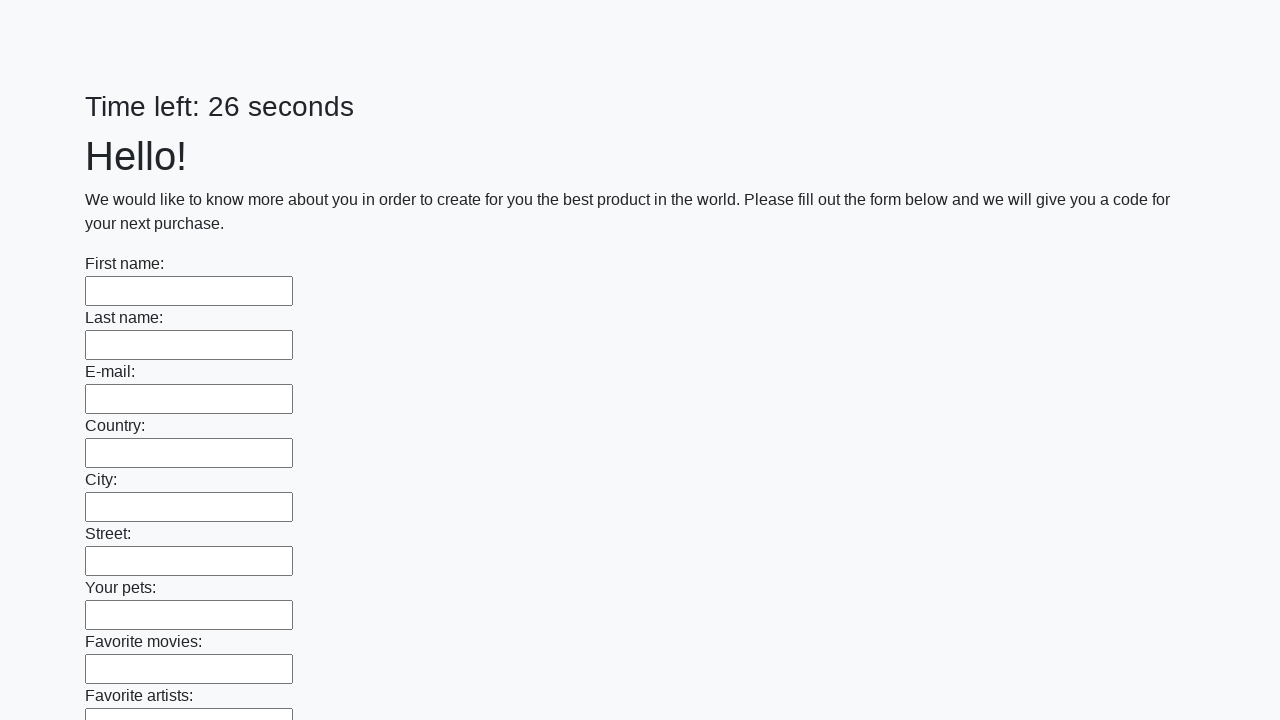

Filled text input field 1 with 'Privet' on input[type=text] >> nth=0
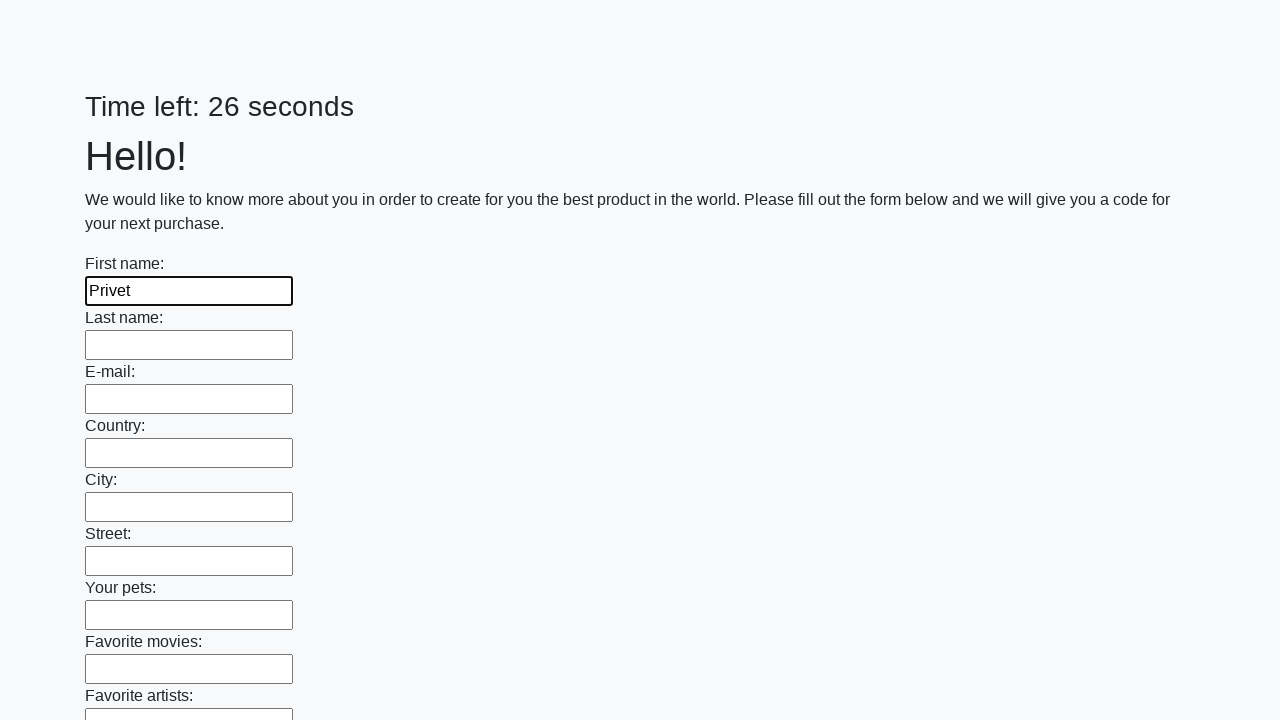

Filled text input field 2 with 'Privet' on input[type=text] >> nth=1
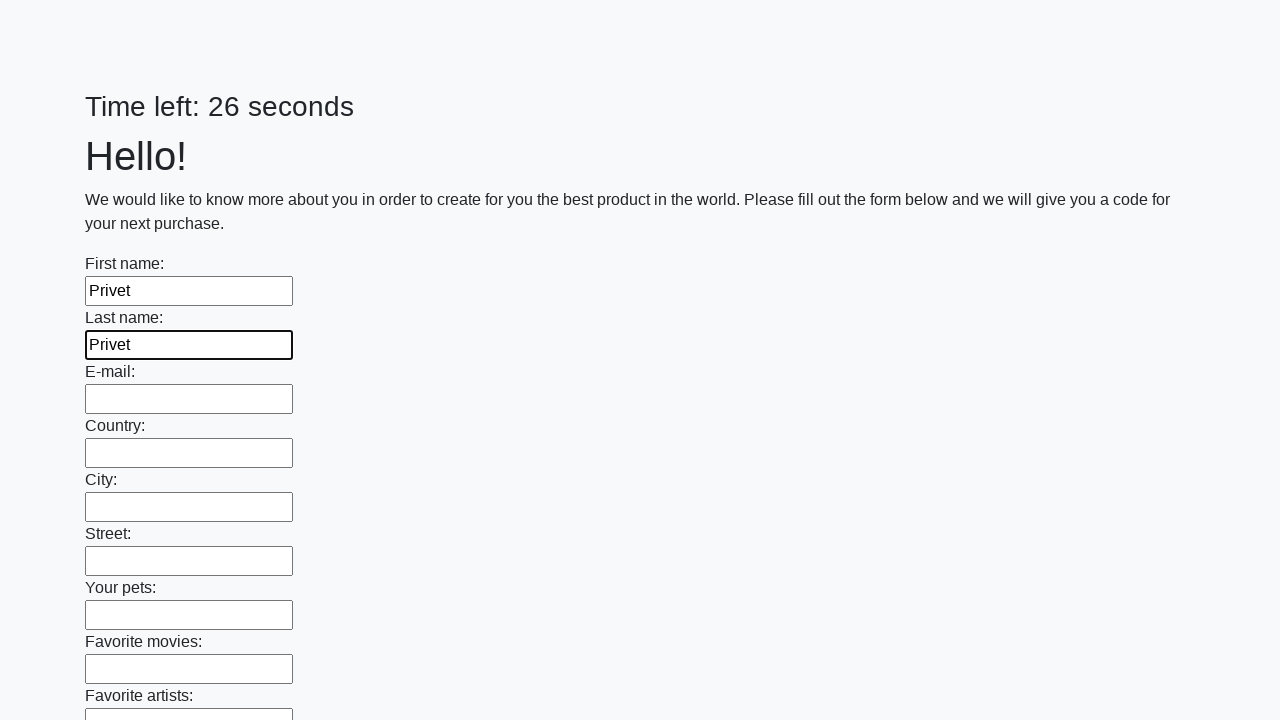

Filled text input field 3 with 'Privet' on input[type=text] >> nth=2
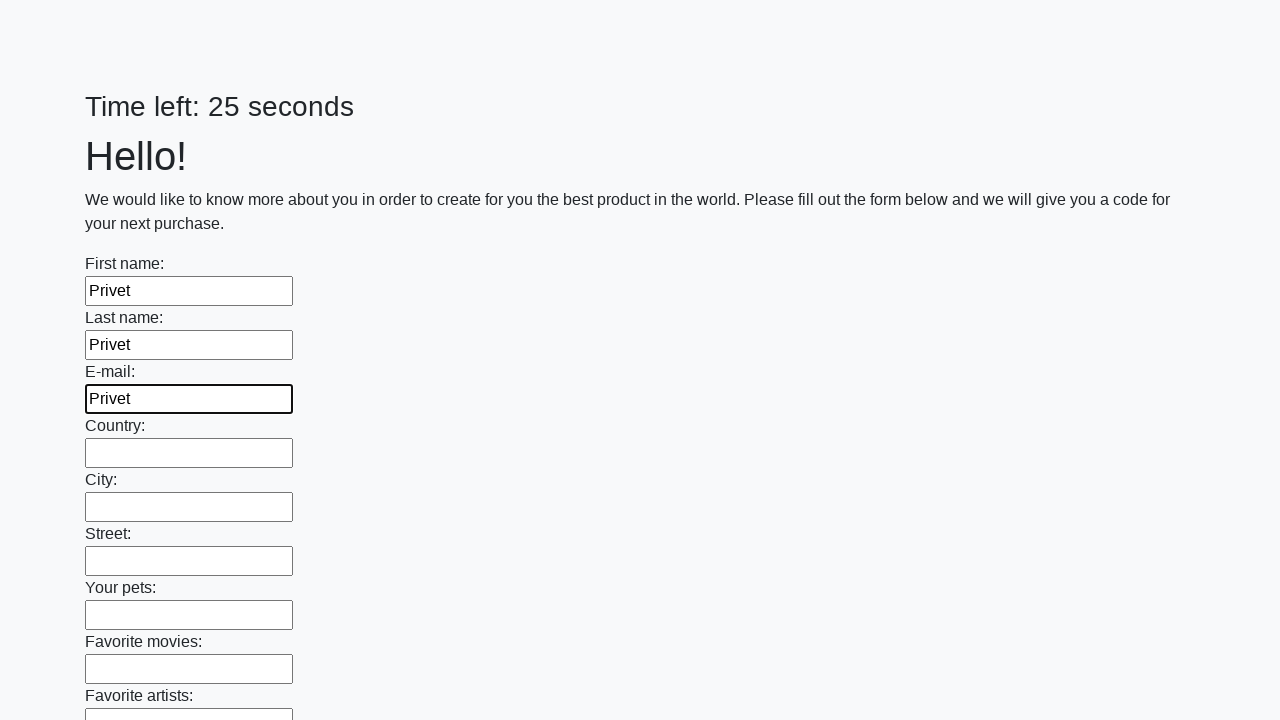

Filled text input field 4 with 'Privet' on input[type=text] >> nth=3
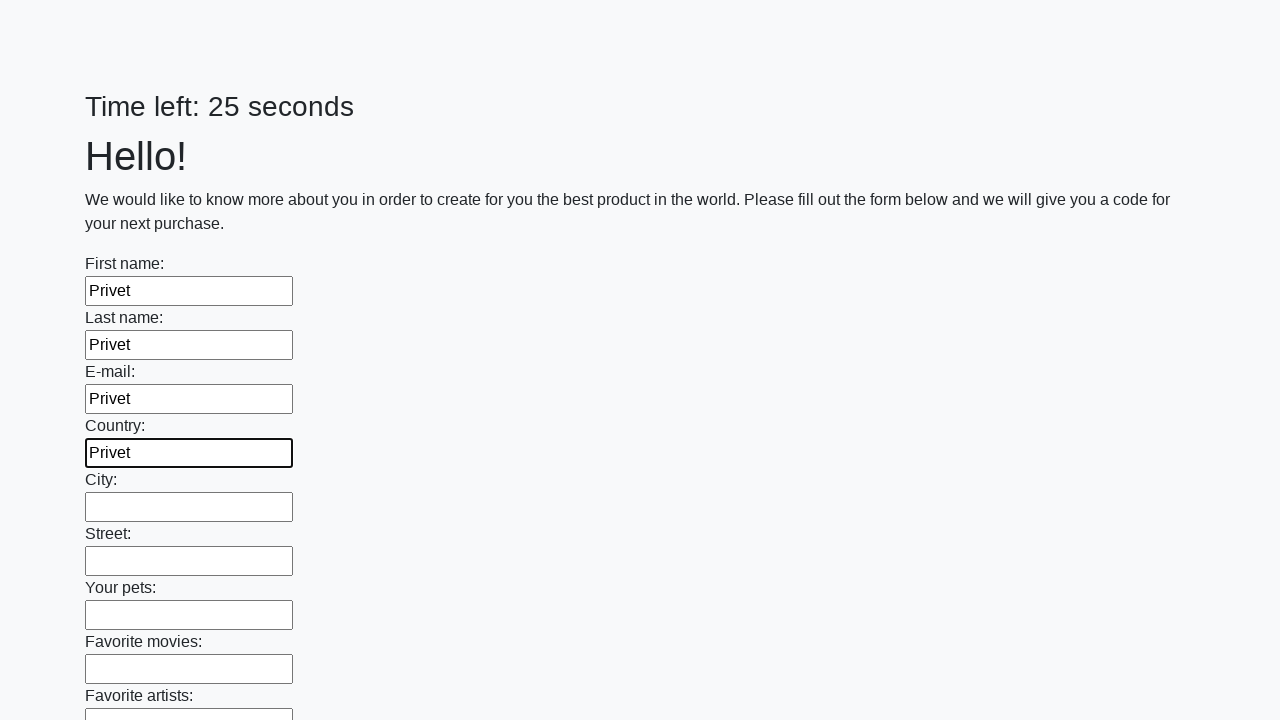

Filled text input field 5 with 'Privet' on input[type=text] >> nth=4
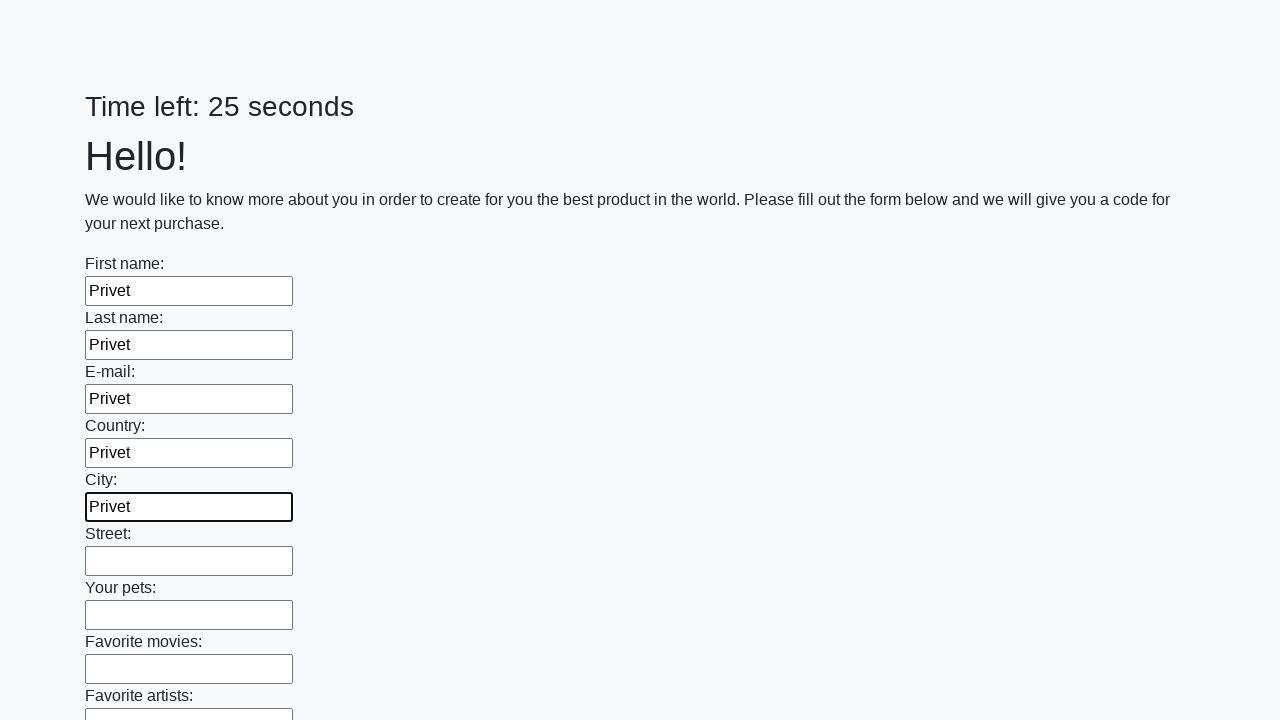

Filled text input field 6 with 'Privet' on input[type=text] >> nth=5
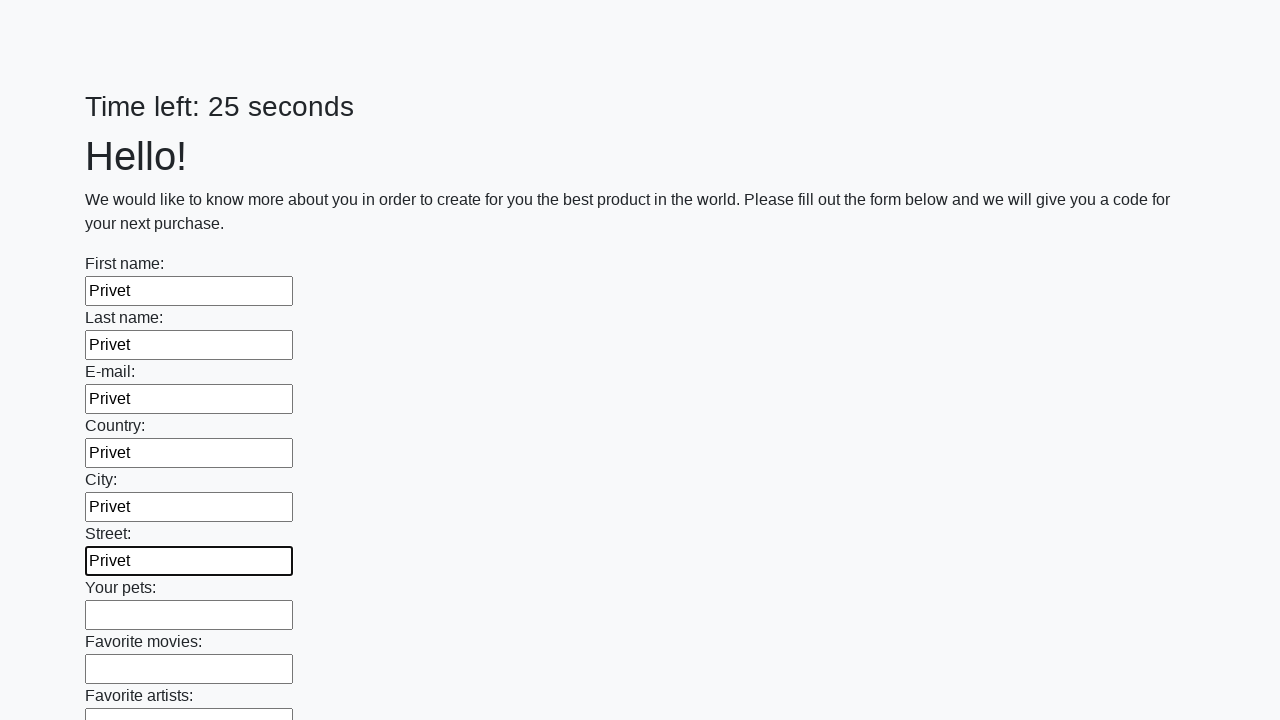

Filled text input field 7 with 'Privet' on input[type=text] >> nth=6
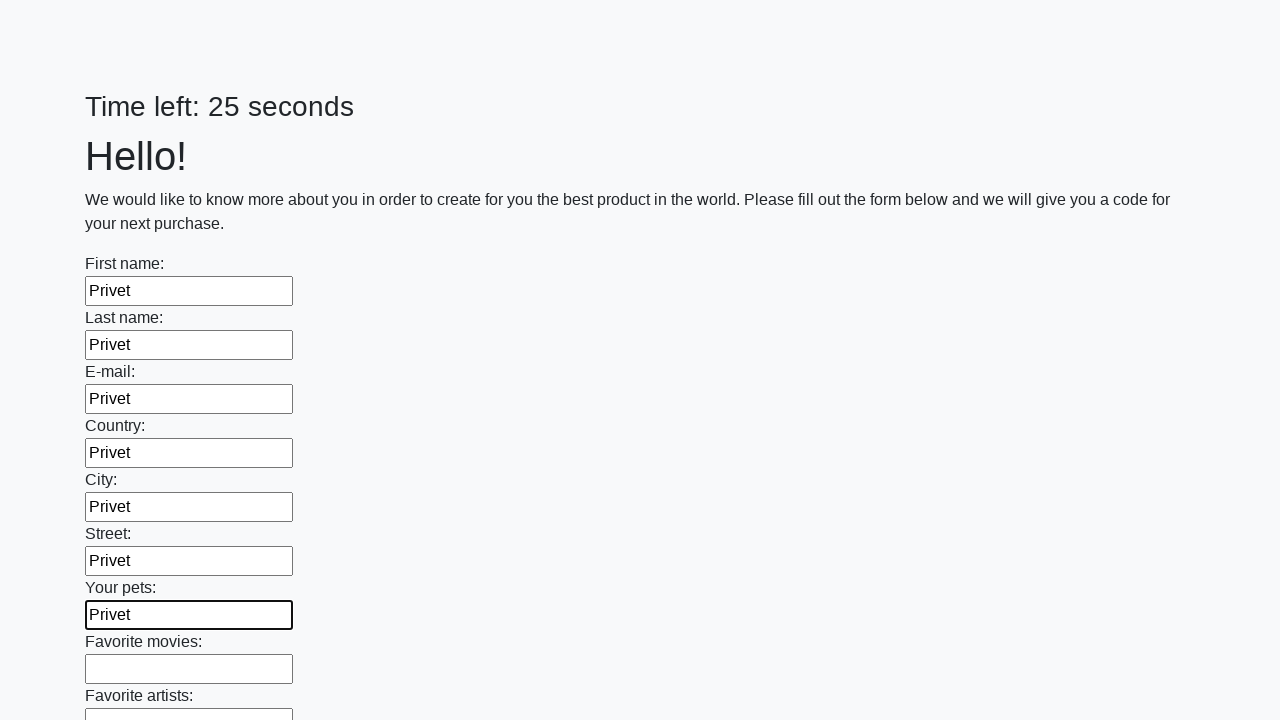

Filled text input field 8 with 'Privet' on input[type=text] >> nth=7
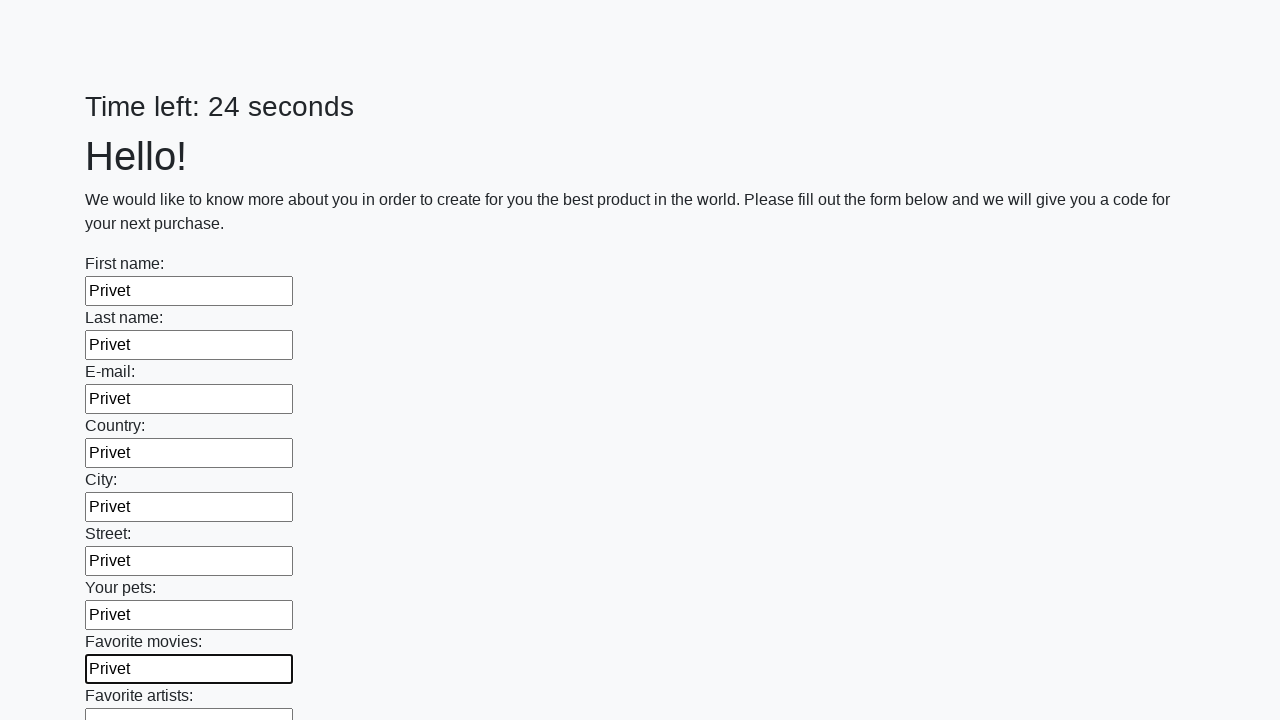

Filled text input field 9 with 'Privet' on input[type=text] >> nth=8
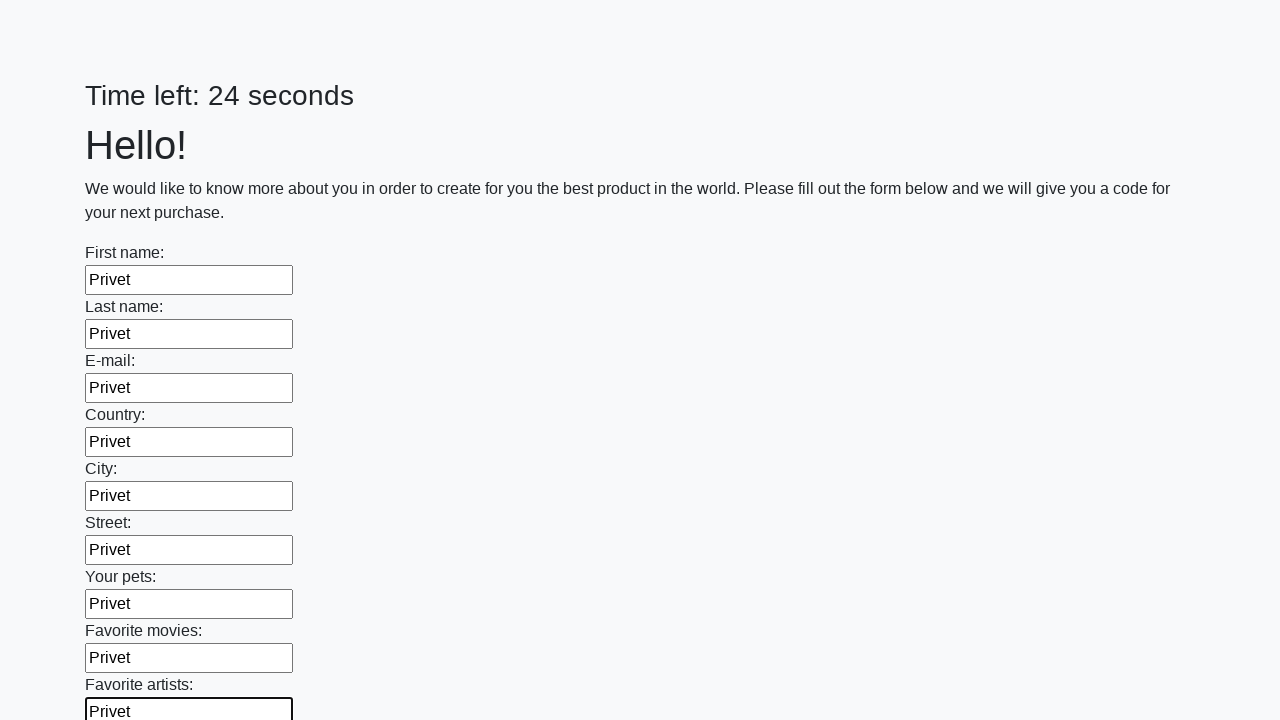

Filled text input field 10 with 'Privet' on input[type=text] >> nth=9
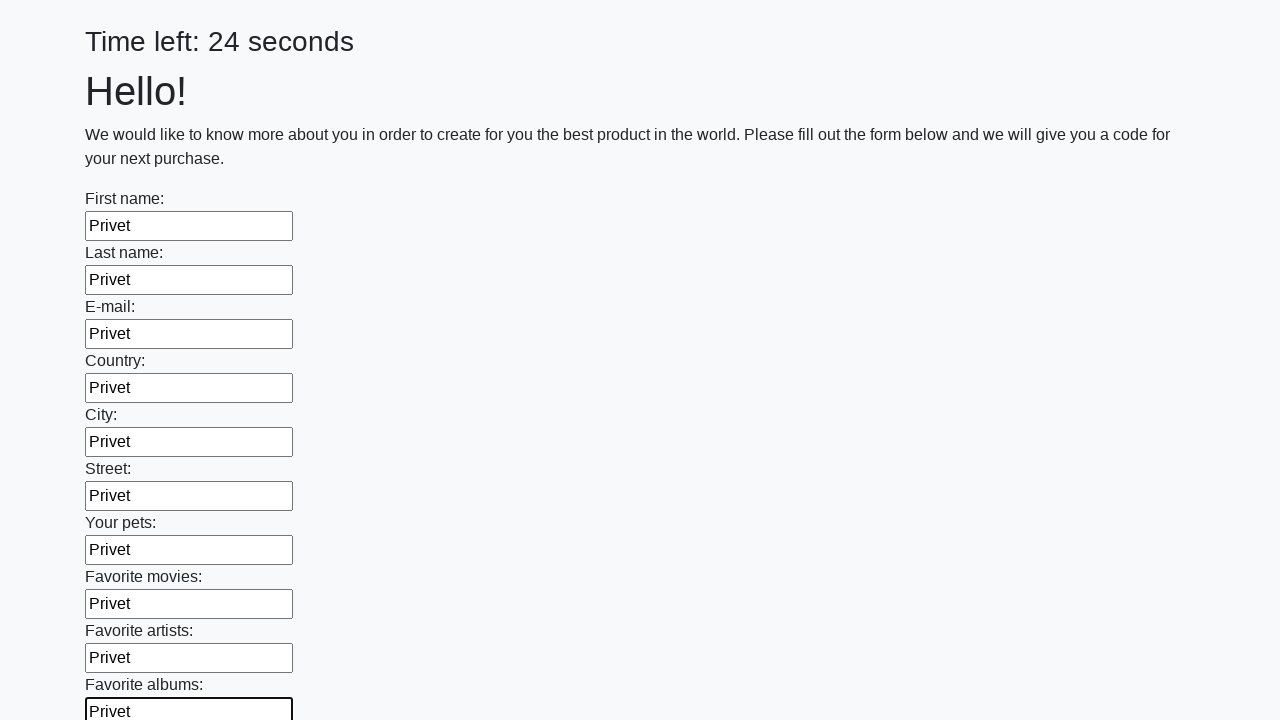

Filled text input field 11 with 'Privet' on input[type=text] >> nth=10
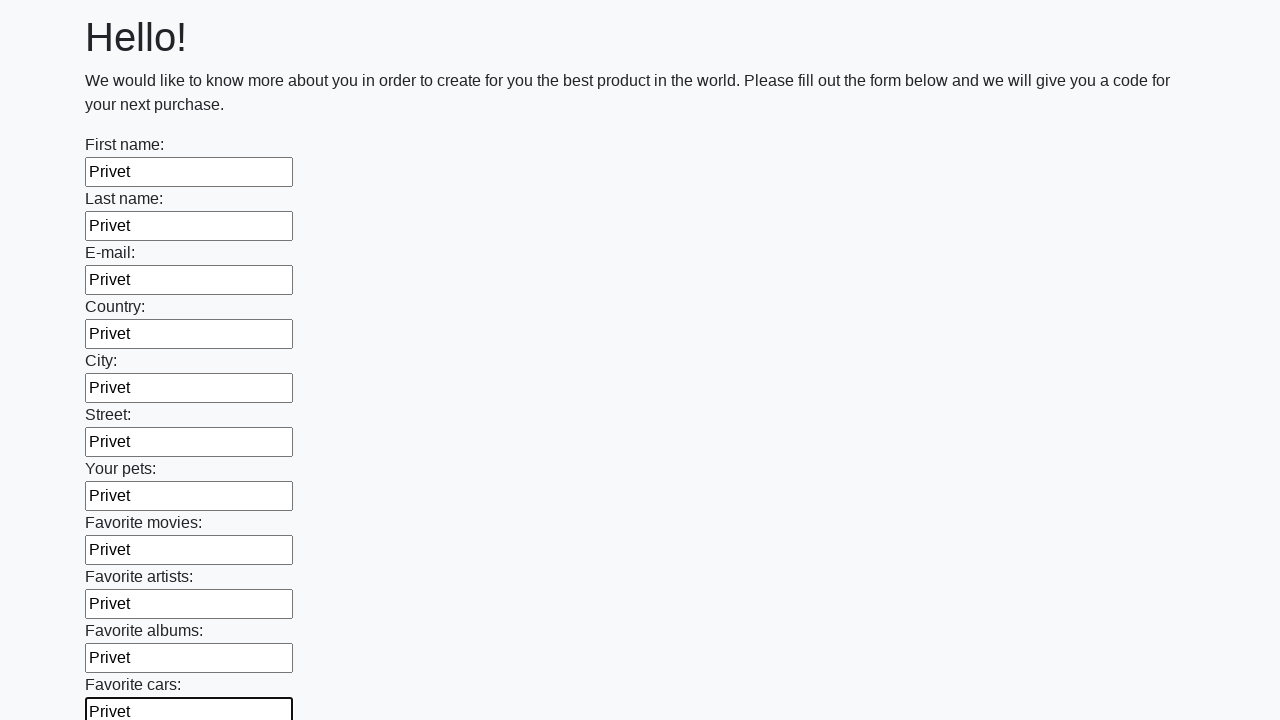

Filled text input field 12 with 'Privet' on input[type=text] >> nth=11
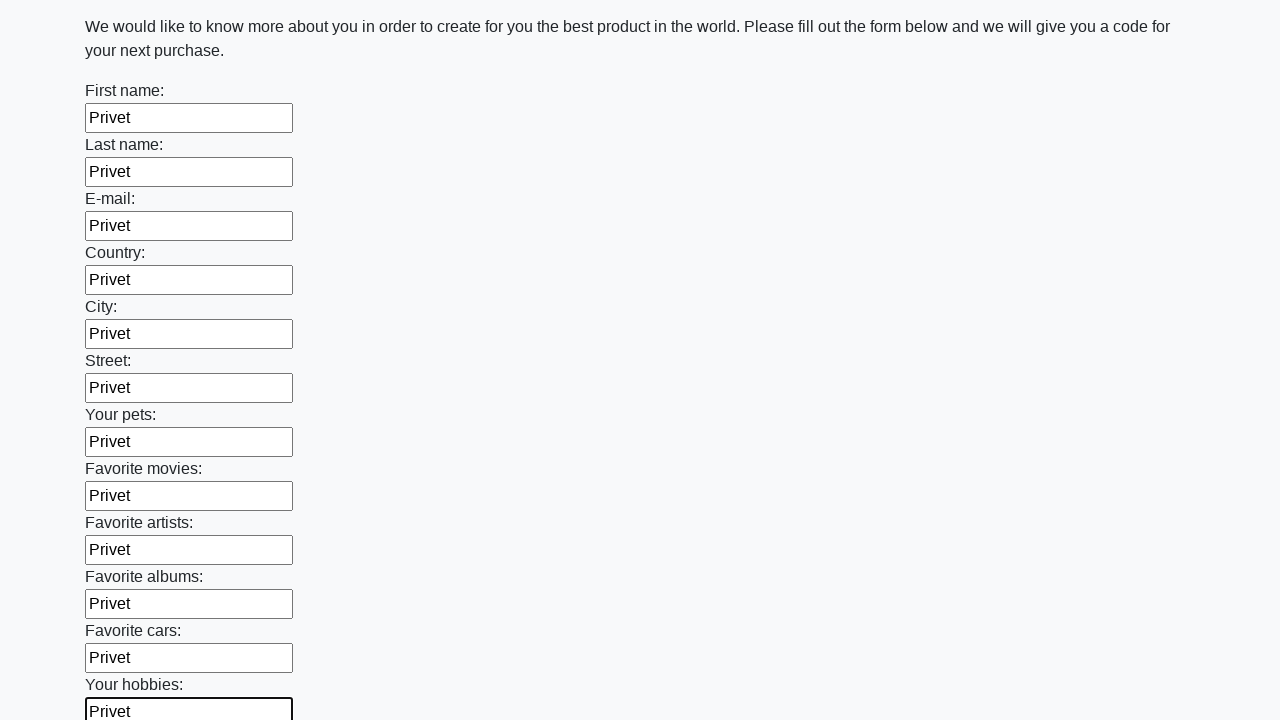

Filled text input field 13 with 'Privet' on input[type=text] >> nth=12
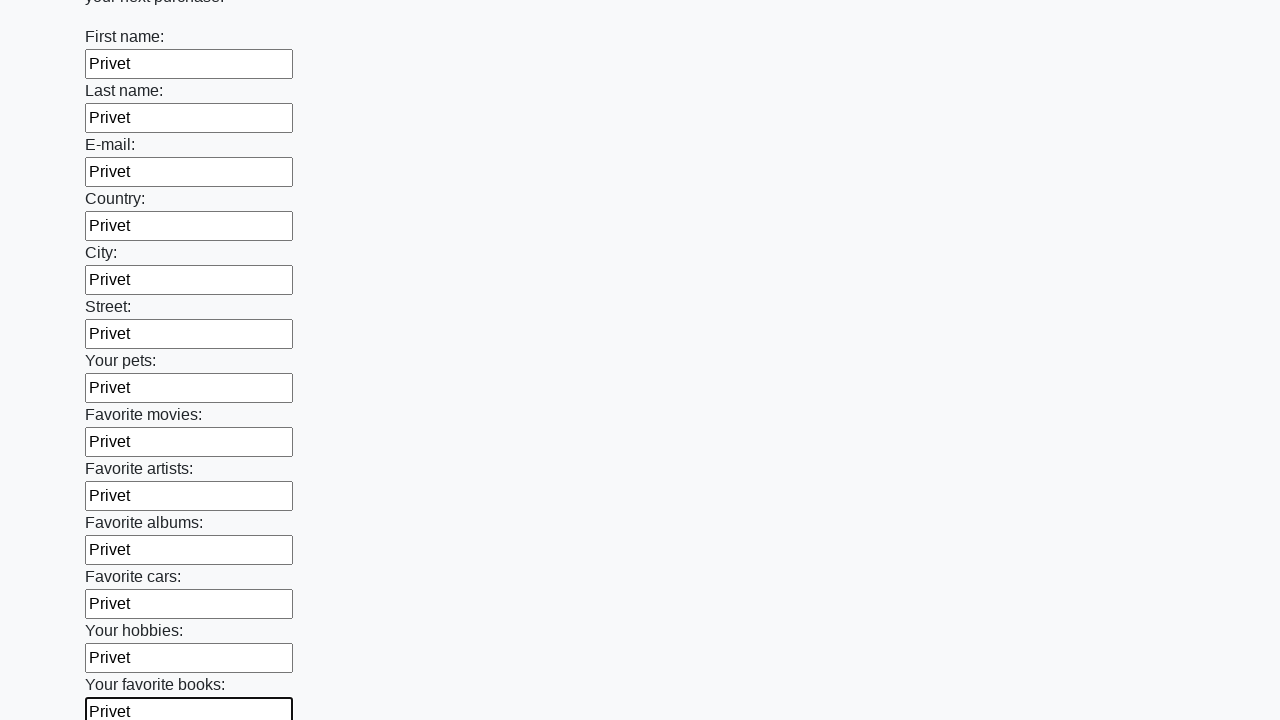

Filled text input field 14 with 'Privet' on input[type=text] >> nth=13
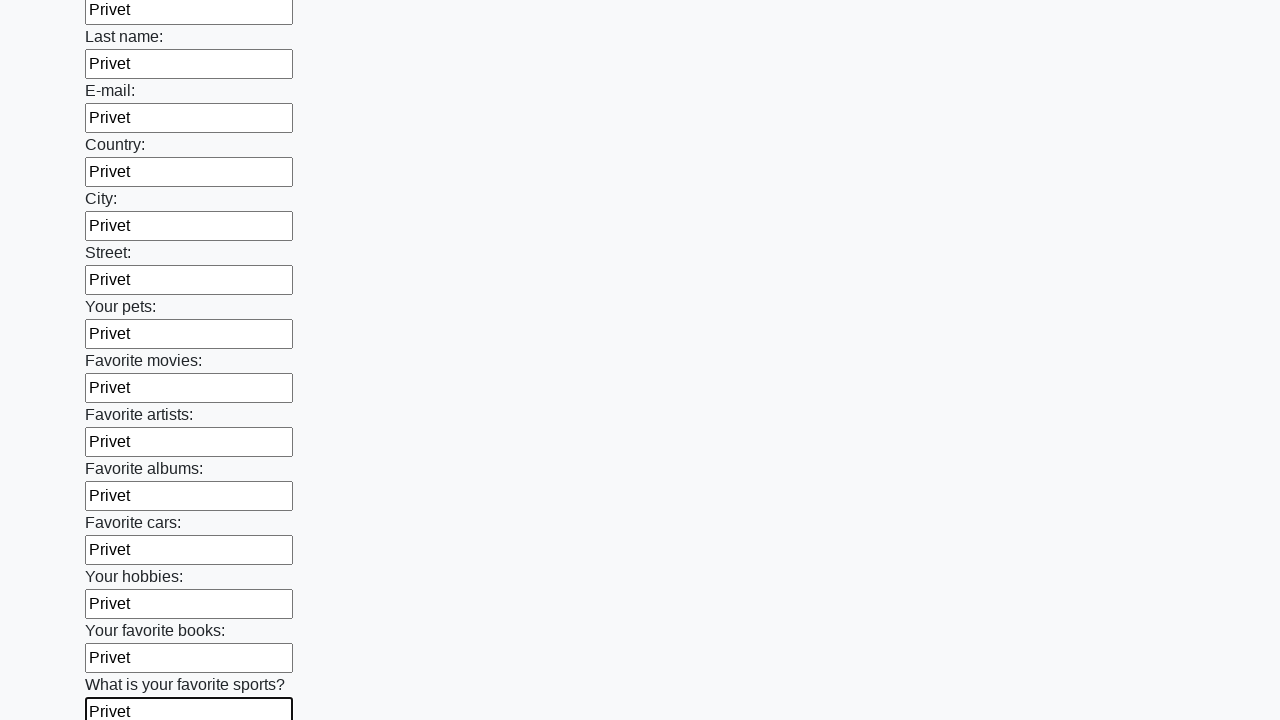

Filled text input field 15 with 'Privet' on input[type=text] >> nth=14
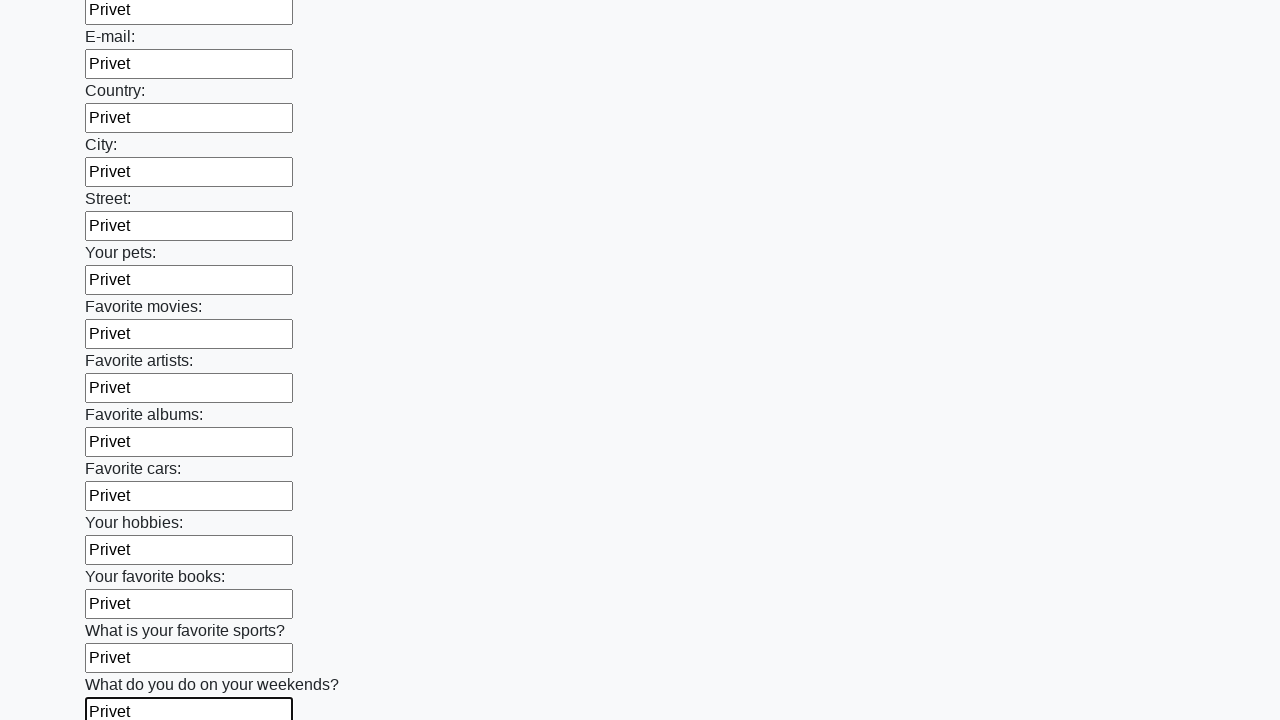

Filled text input field 16 with 'Privet' on input[type=text] >> nth=15
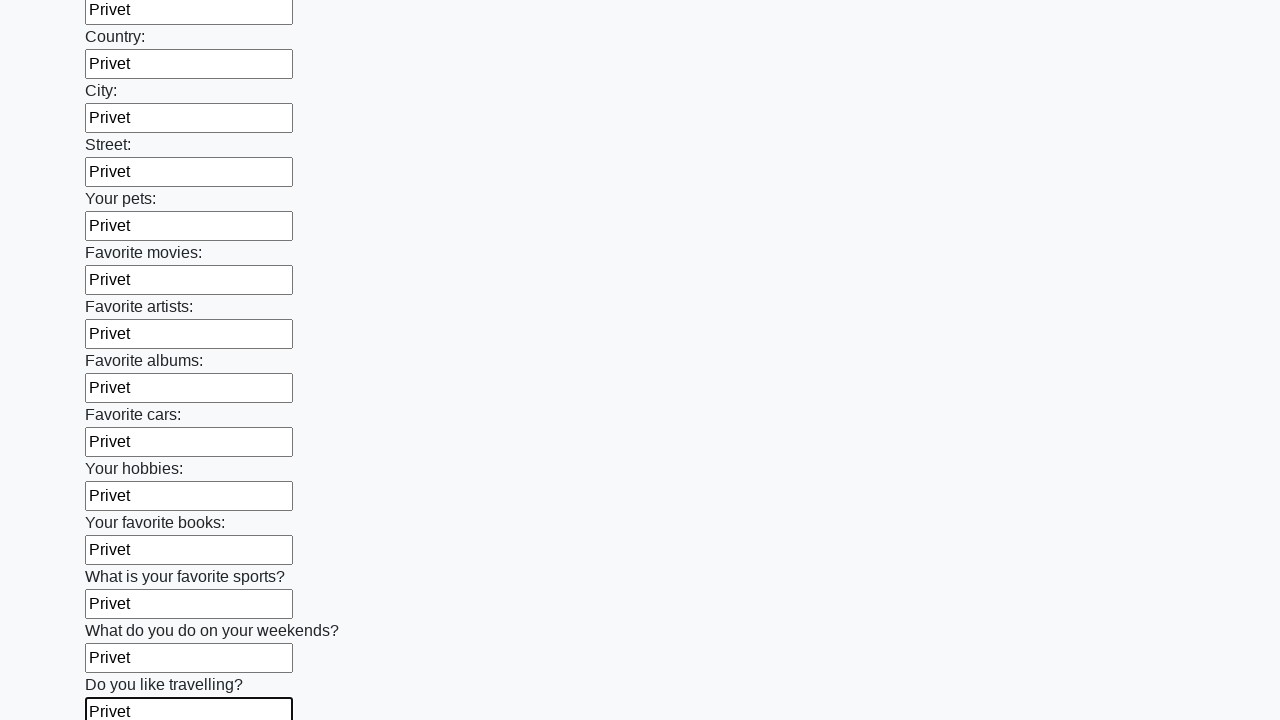

Filled text input field 17 with 'Privet' on input[type=text] >> nth=16
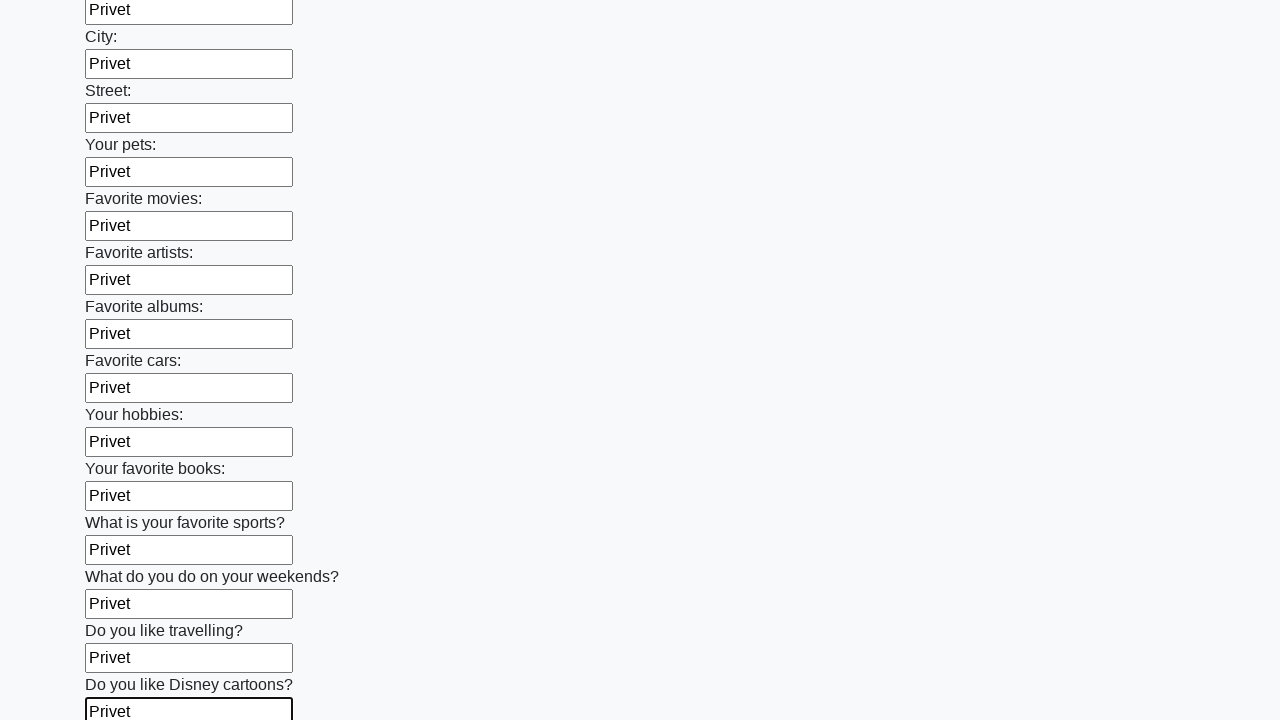

Filled text input field 18 with 'Privet' on input[type=text] >> nth=17
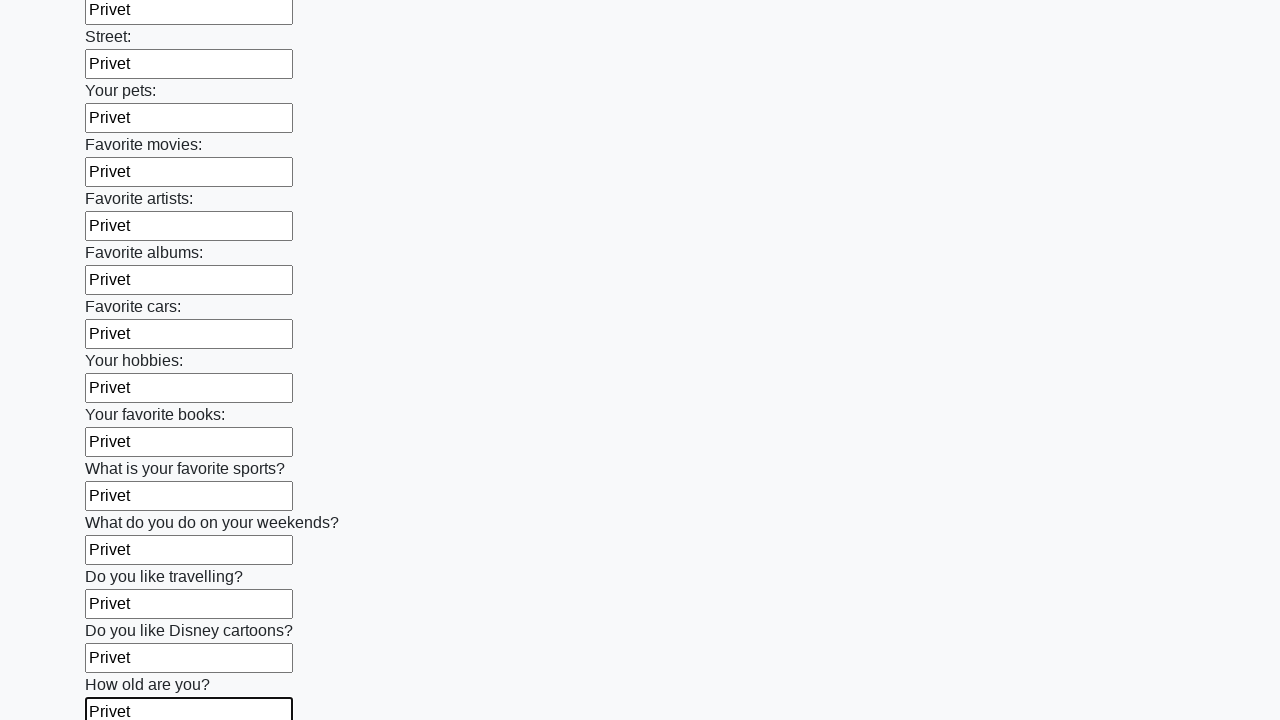

Filled text input field 19 with 'Privet' on input[type=text] >> nth=18
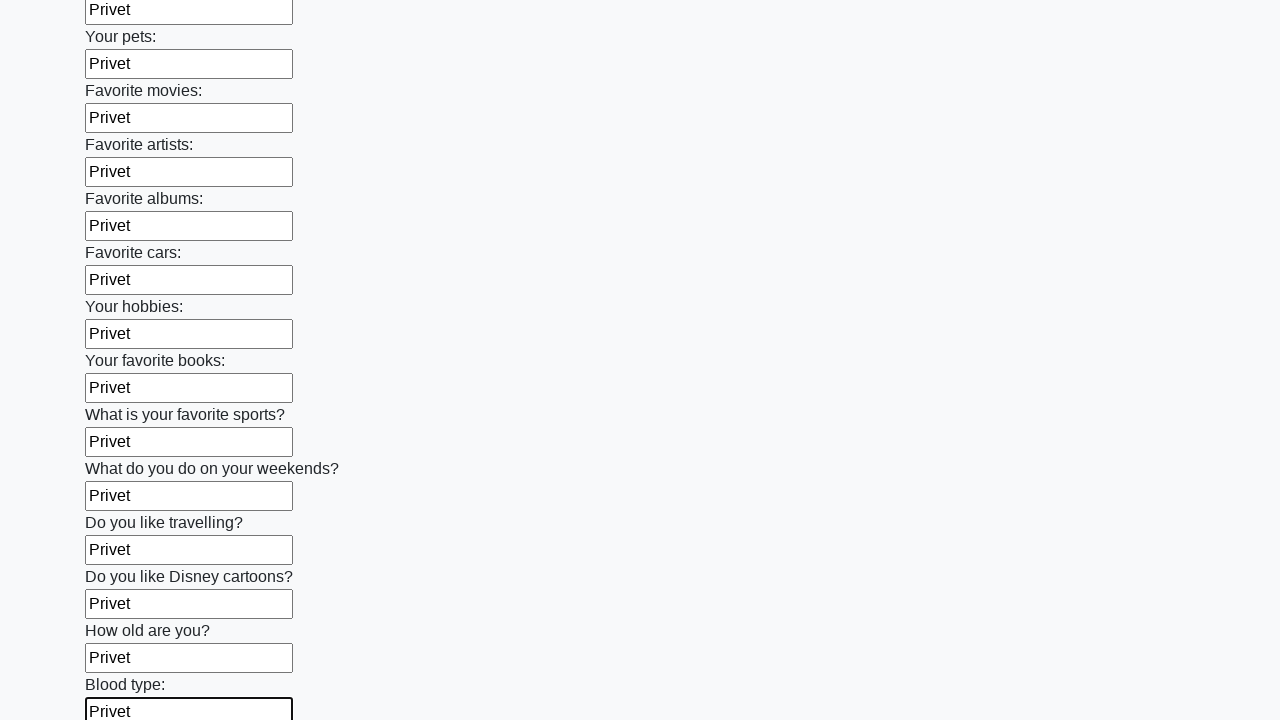

Filled text input field 20 with 'Privet' on input[type=text] >> nth=19
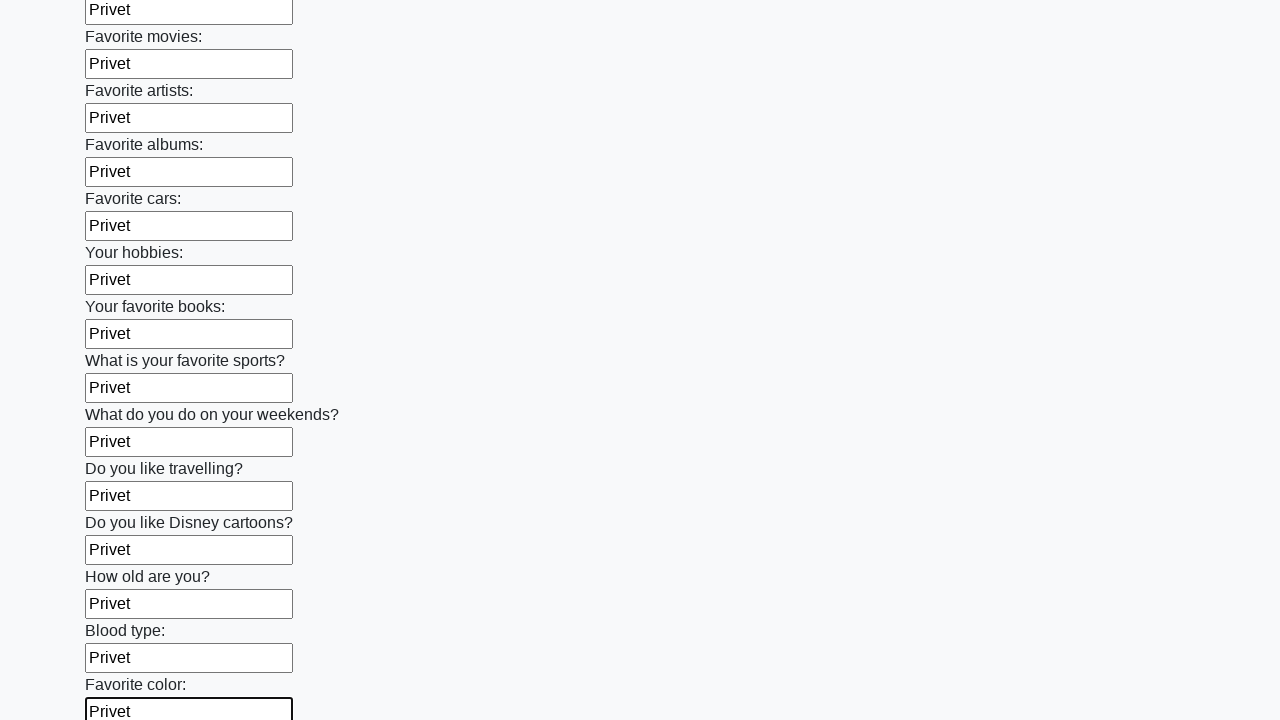

Filled text input field 21 with 'Privet' on input[type=text] >> nth=20
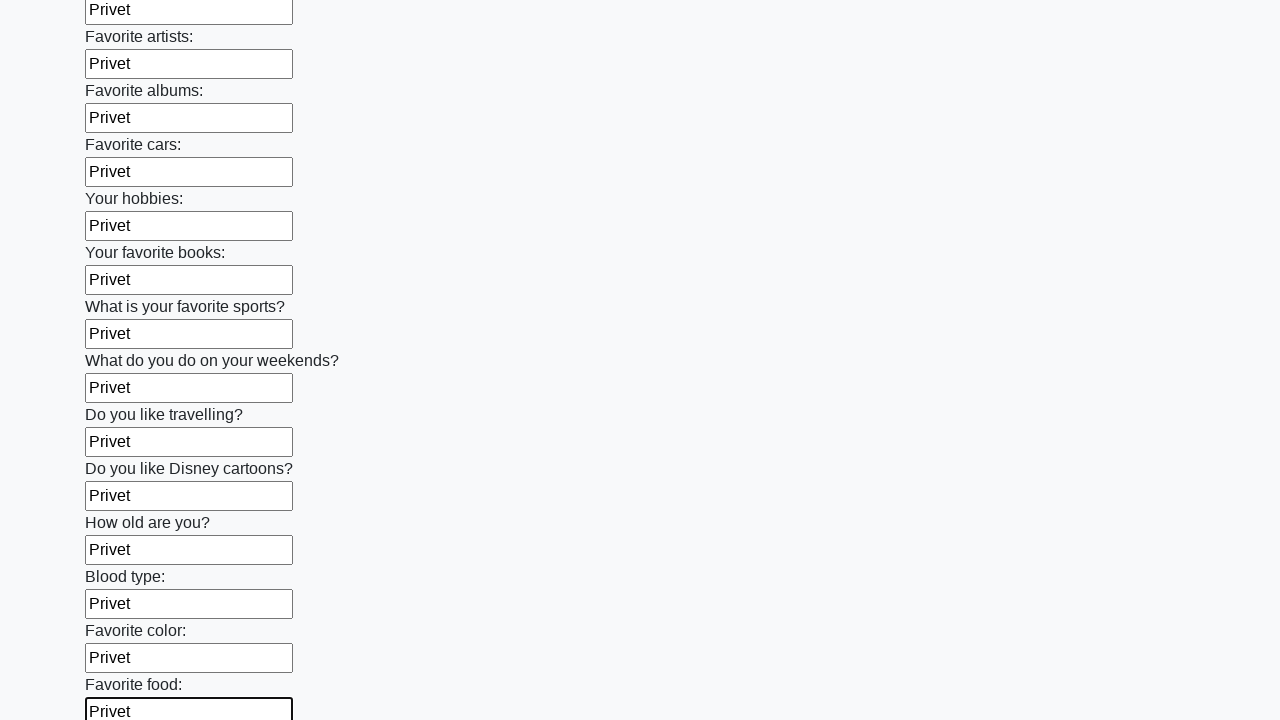

Filled text input field 22 with 'Privet' on input[type=text] >> nth=21
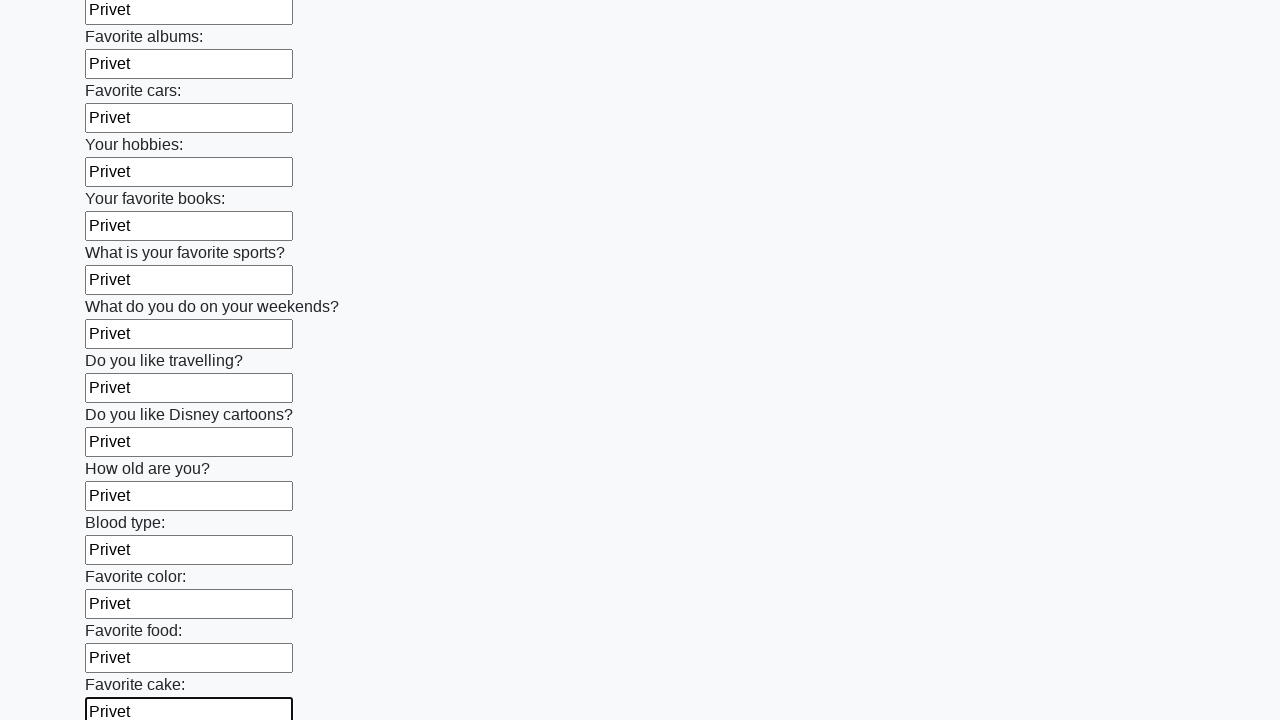

Filled text input field 23 with 'Privet' on input[type=text] >> nth=22
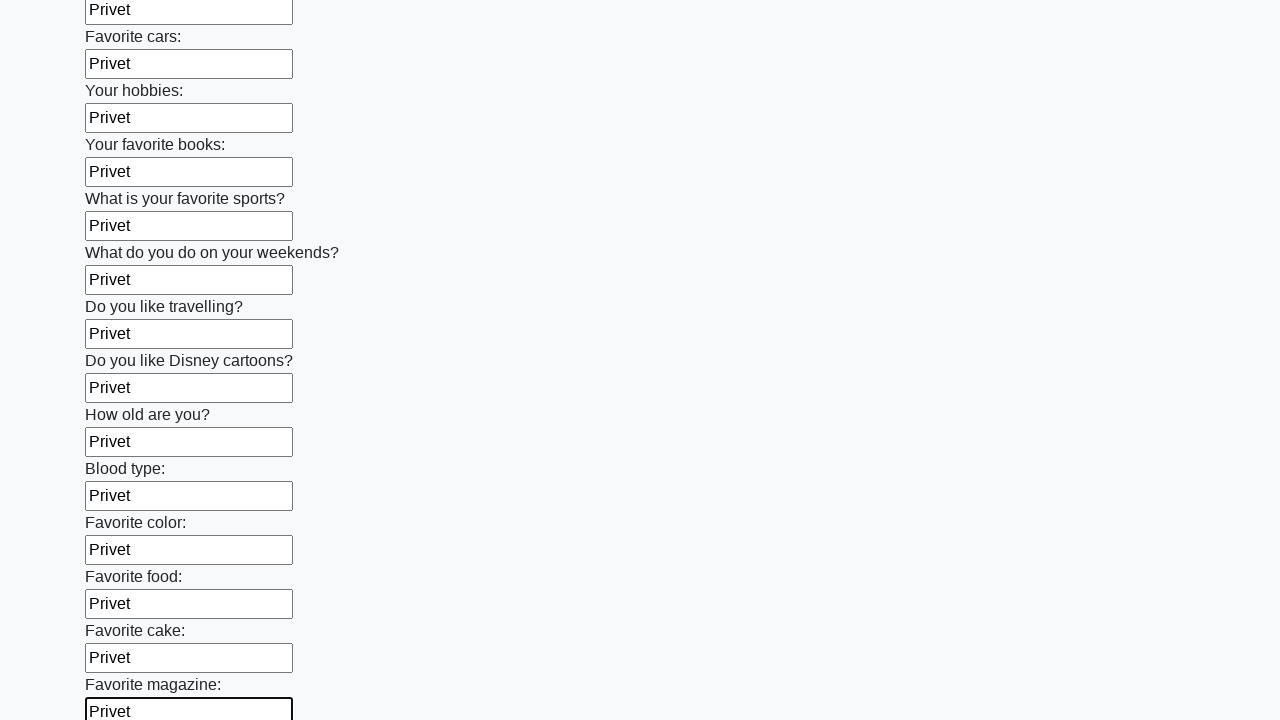

Filled text input field 24 with 'Privet' on input[type=text] >> nth=23
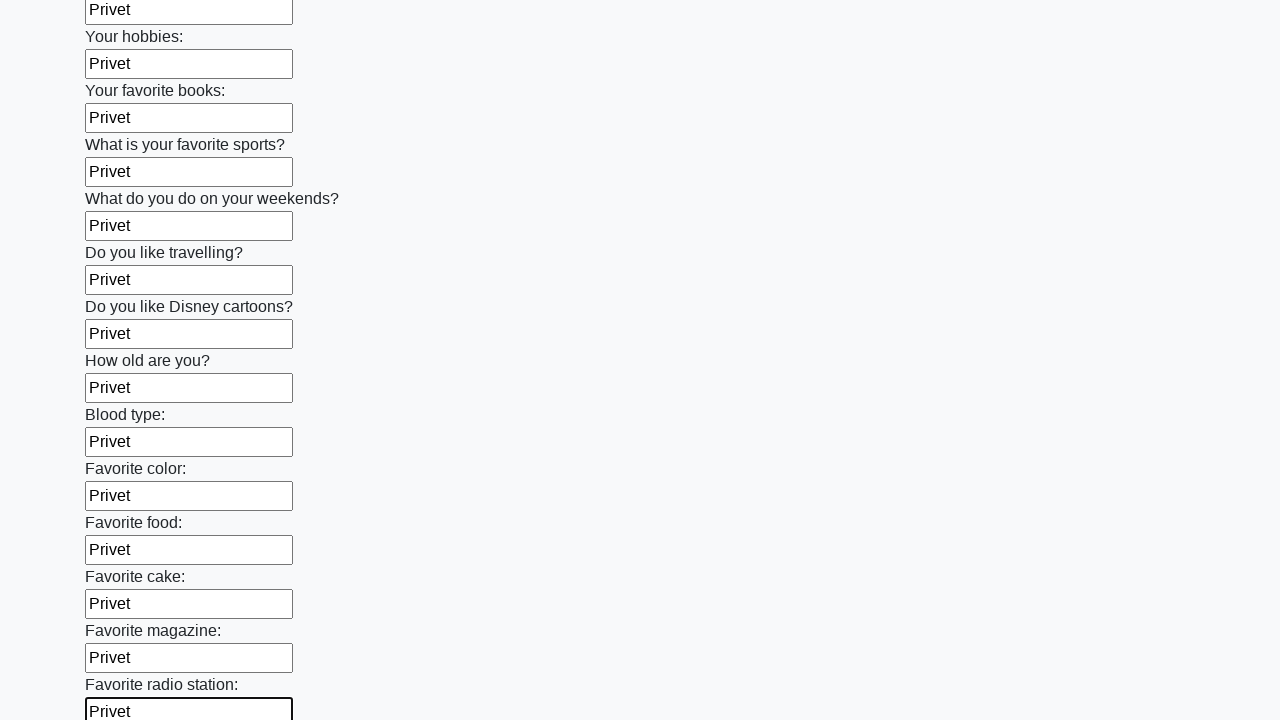

Filled text input field 25 with 'Privet' on input[type=text] >> nth=24
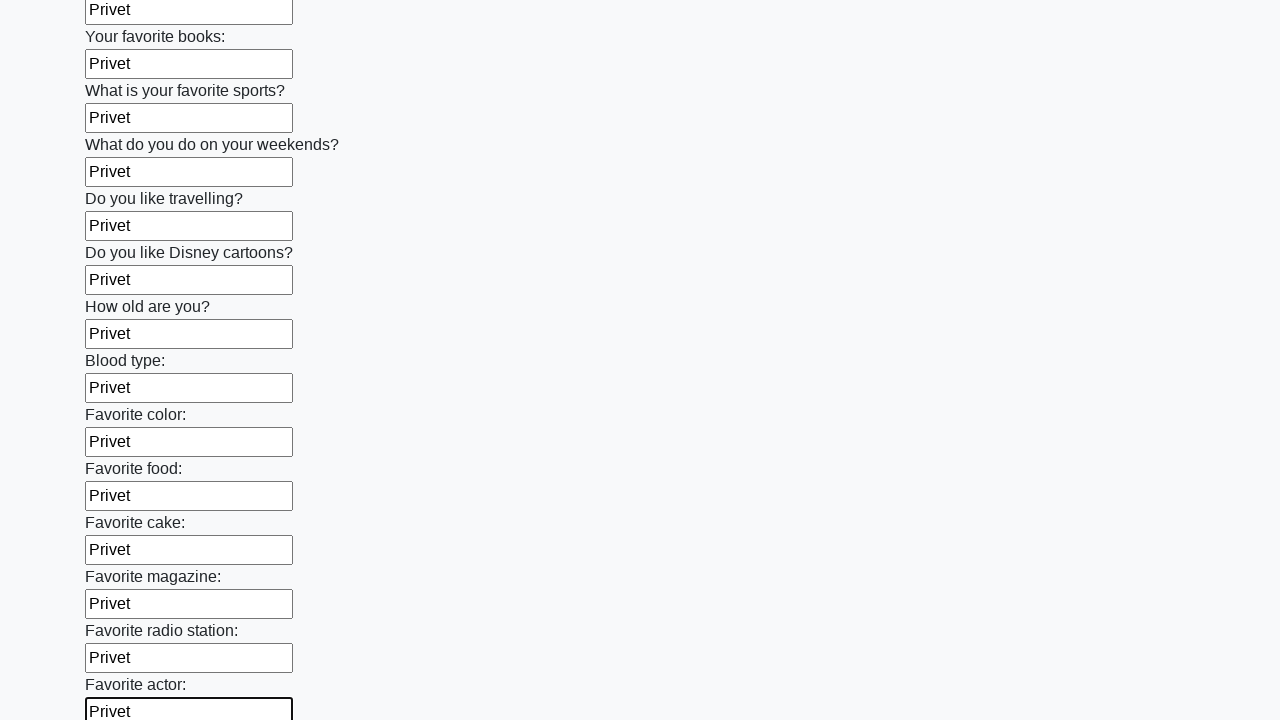

Filled text input field 26 with 'Privet' on input[type=text] >> nth=25
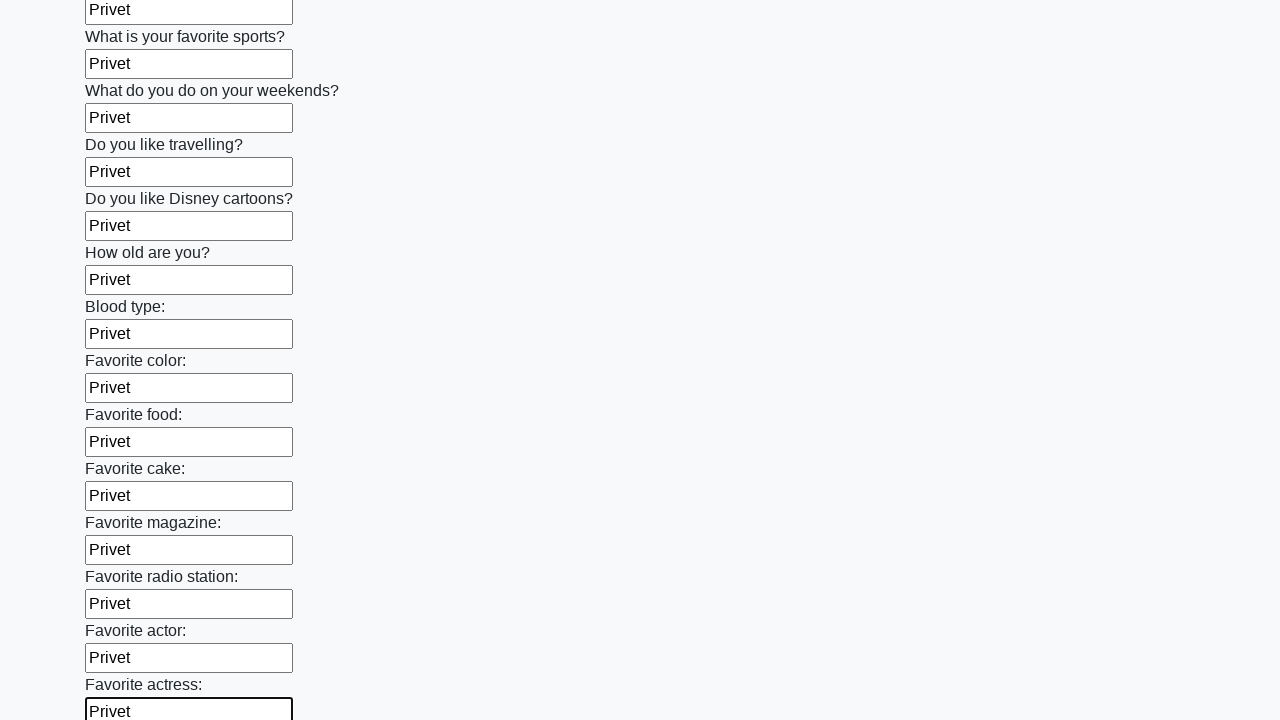

Filled text input field 27 with 'Privet' on input[type=text] >> nth=26
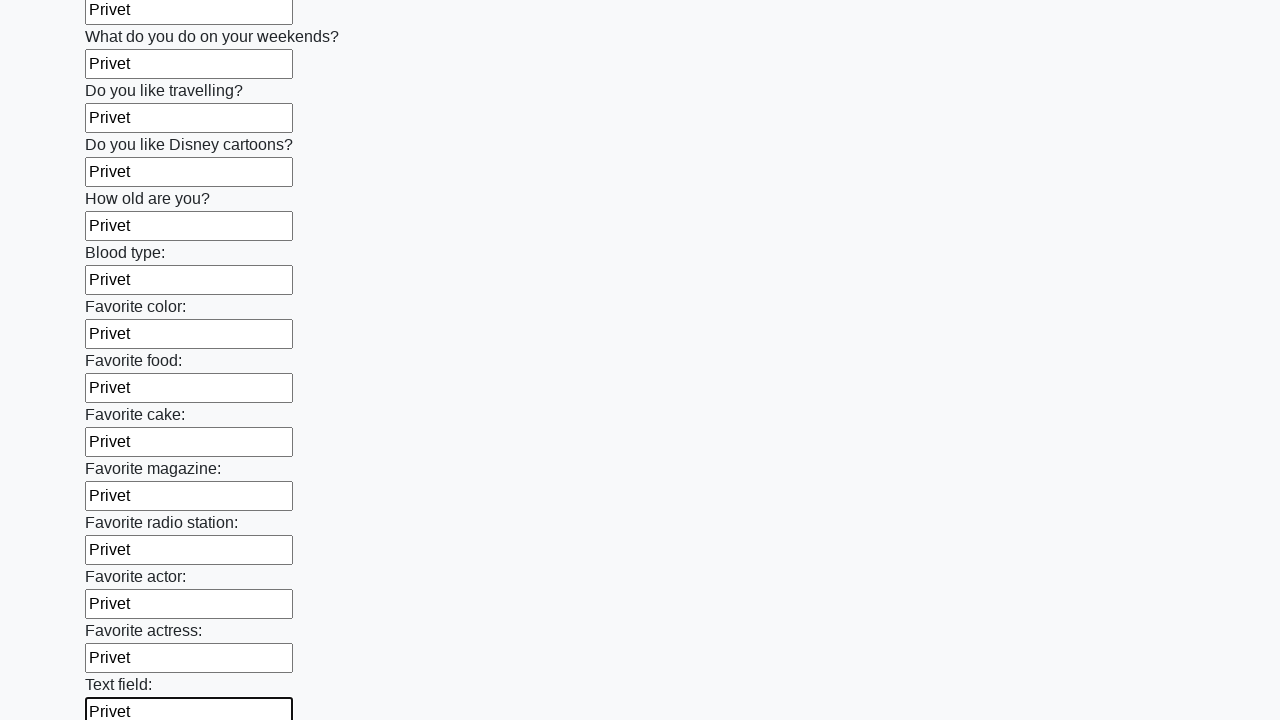

Filled text input field 28 with 'Privet' on input[type=text] >> nth=27
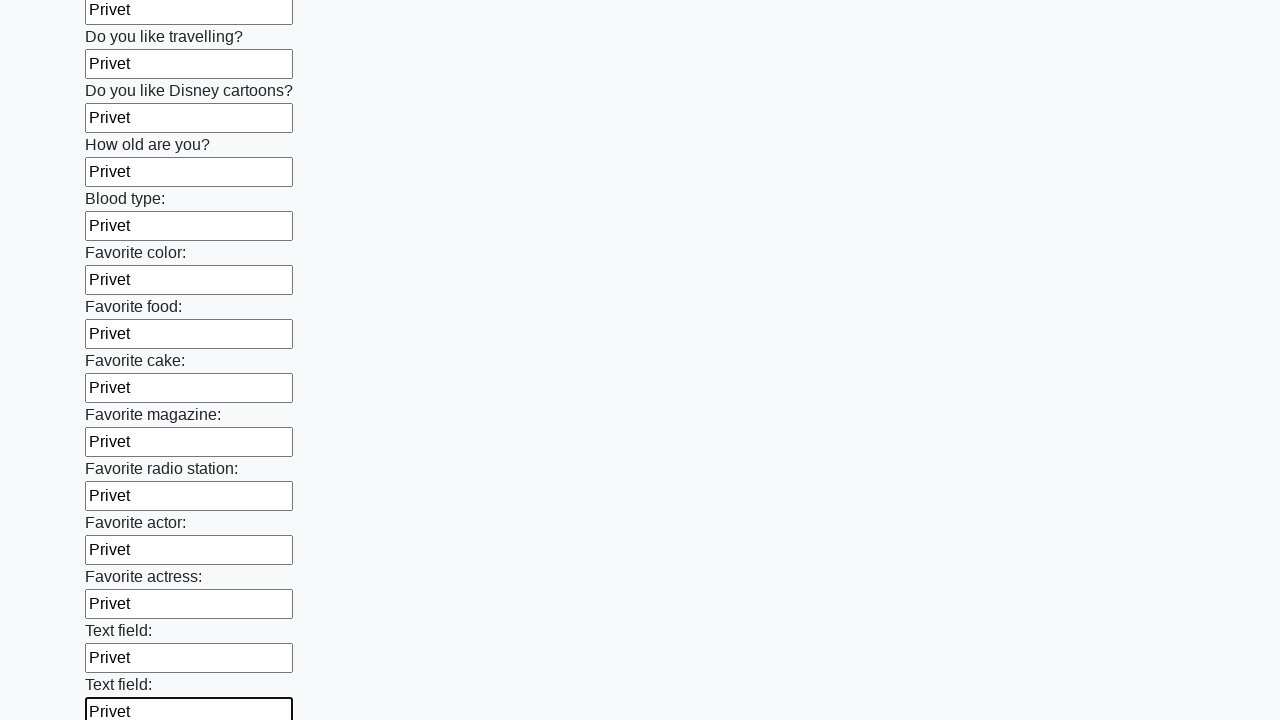

Filled text input field 29 with 'Privet' on input[type=text] >> nth=28
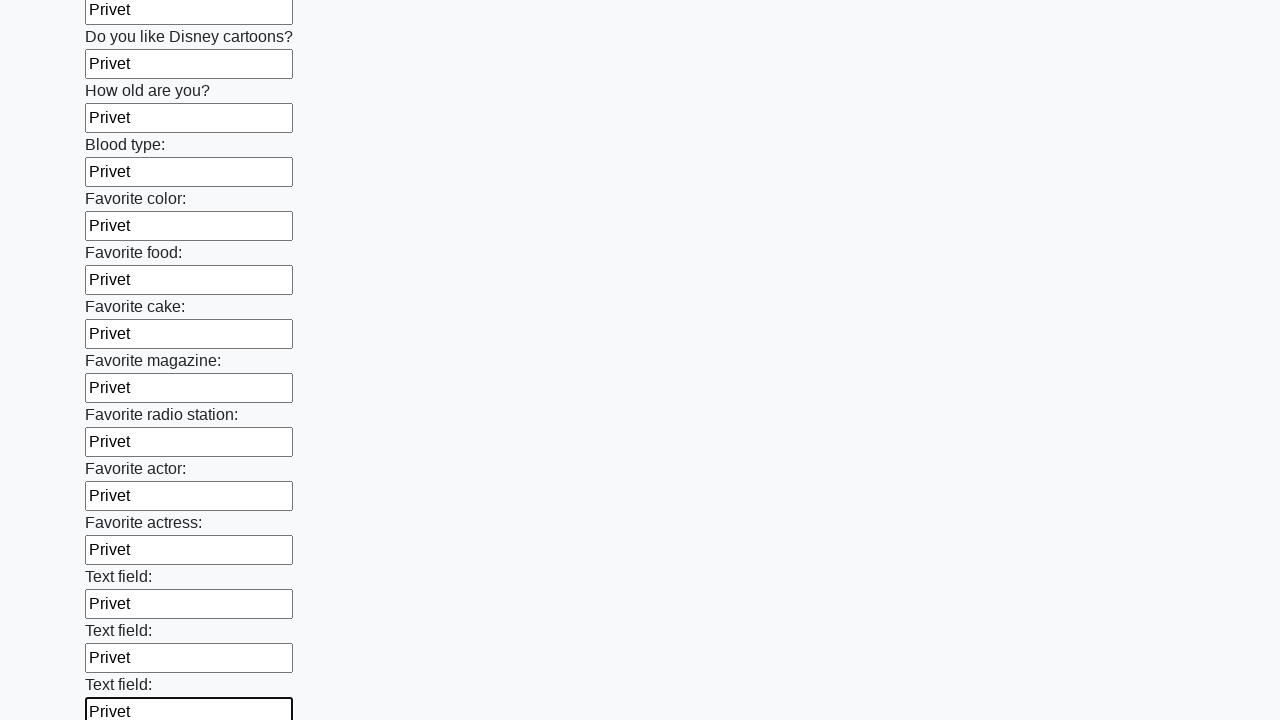

Filled text input field 30 with 'Privet' on input[type=text] >> nth=29
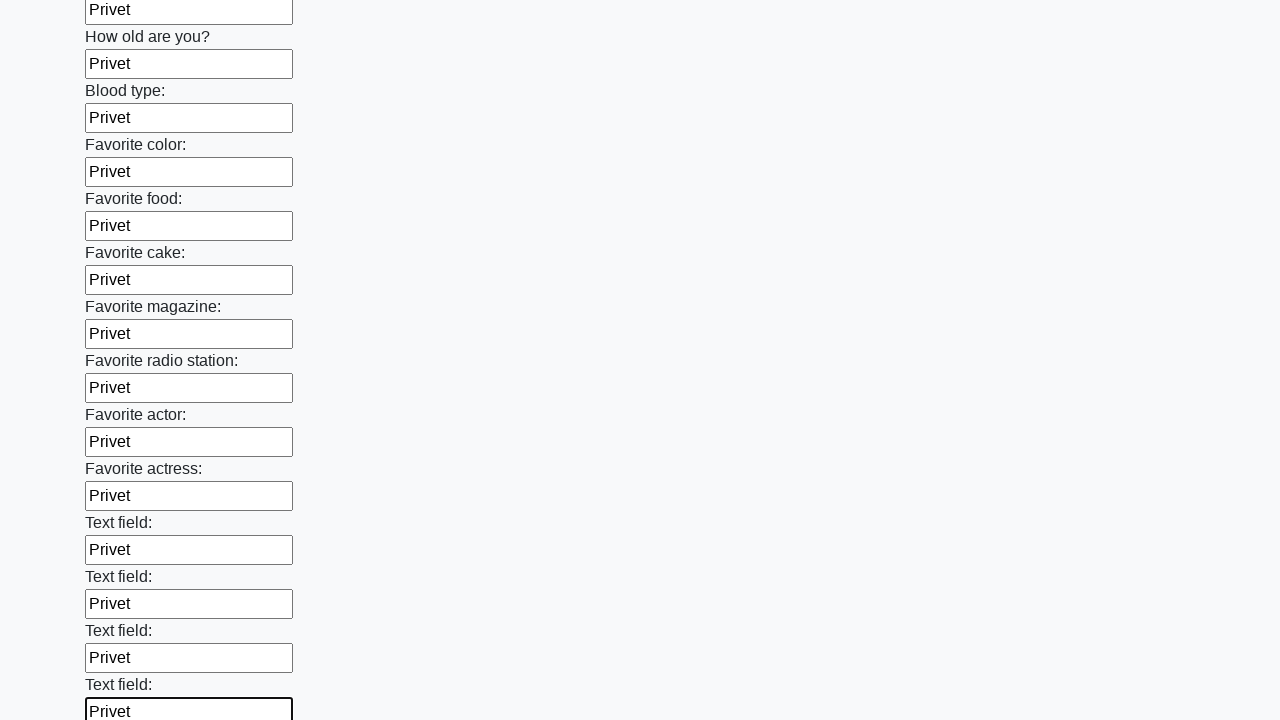

Filled text input field 31 with 'Privet' on input[type=text] >> nth=30
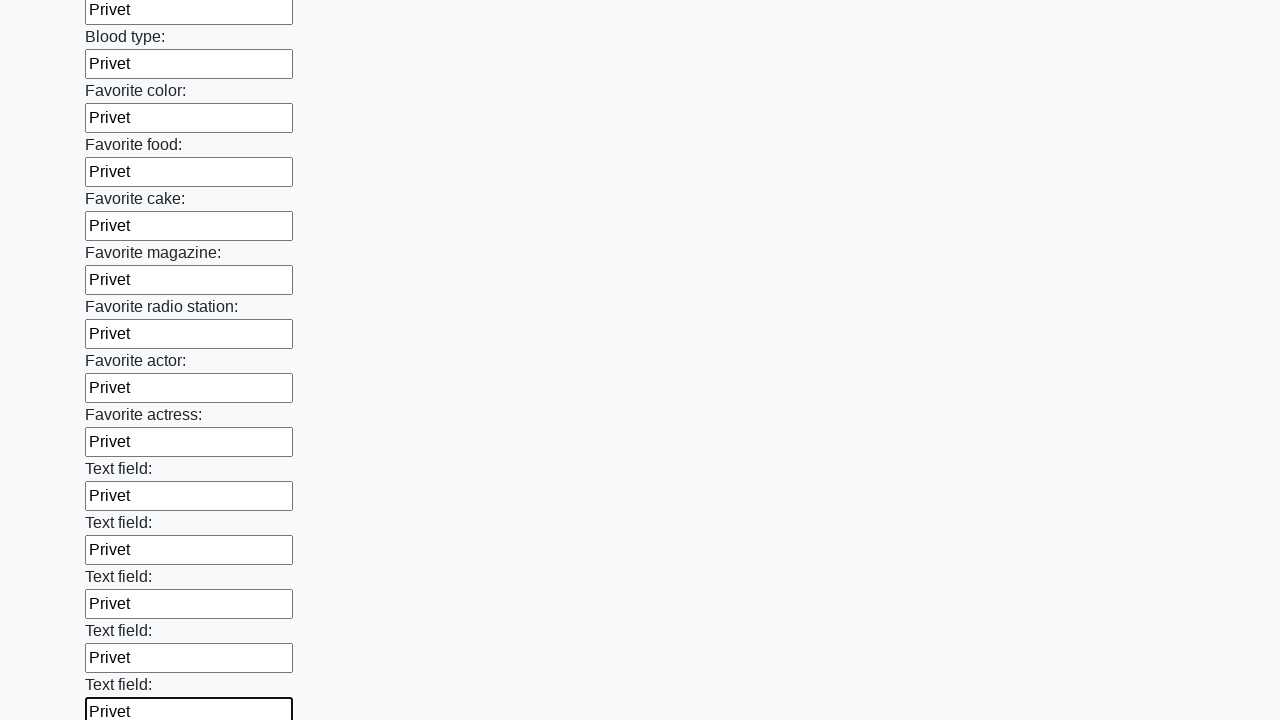

Filled text input field 32 with 'Privet' on input[type=text] >> nth=31
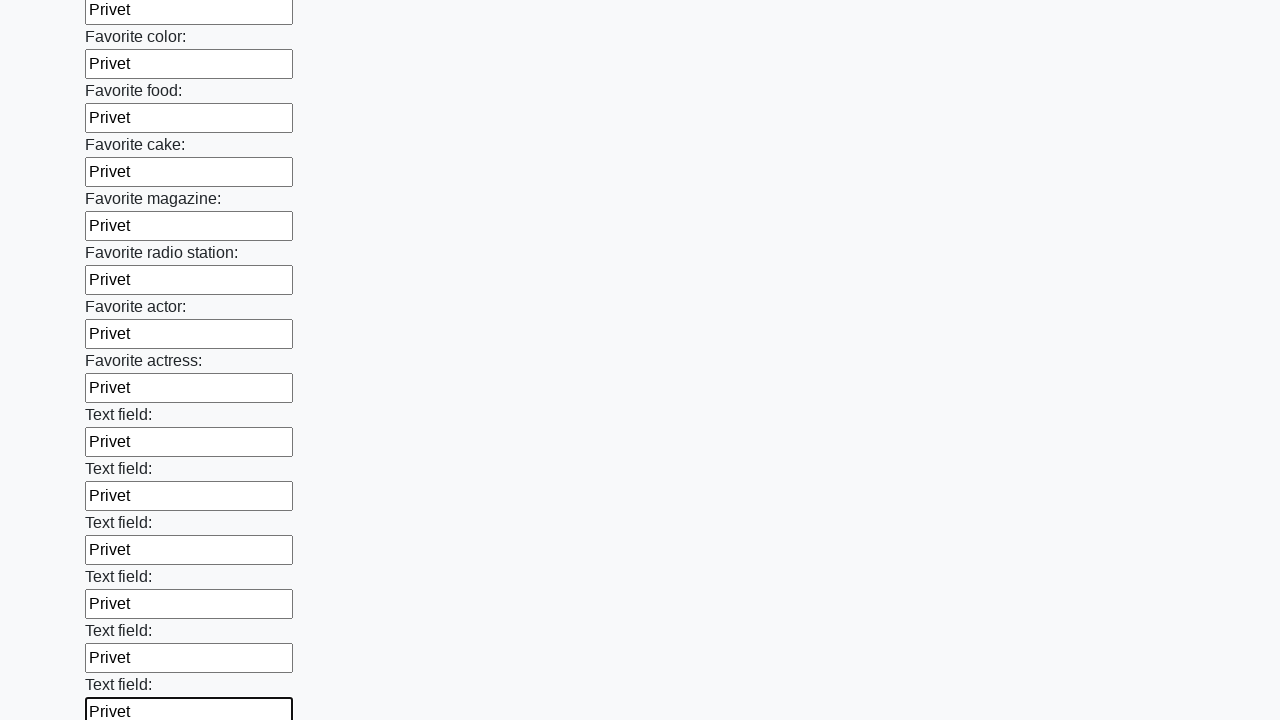

Filled text input field 33 with 'Privet' on input[type=text] >> nth=32
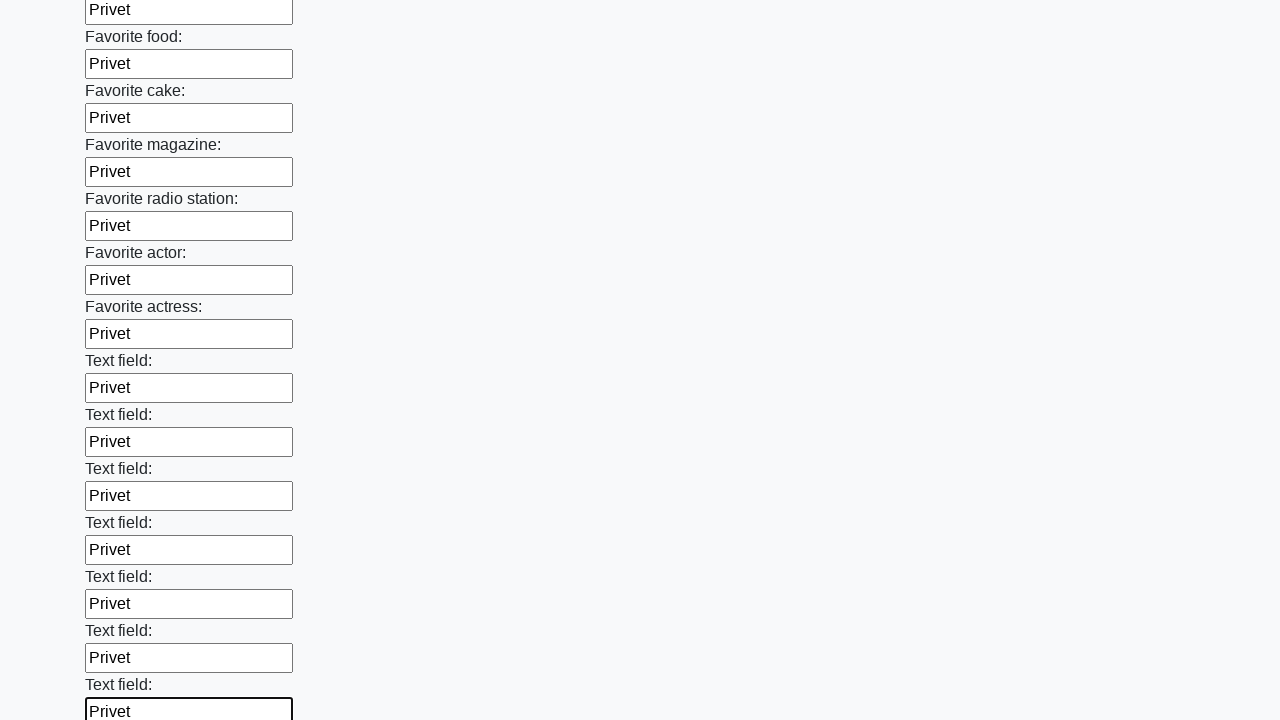

Filled text input field 34 with 'Privet' on input[type=text] >> nth=33
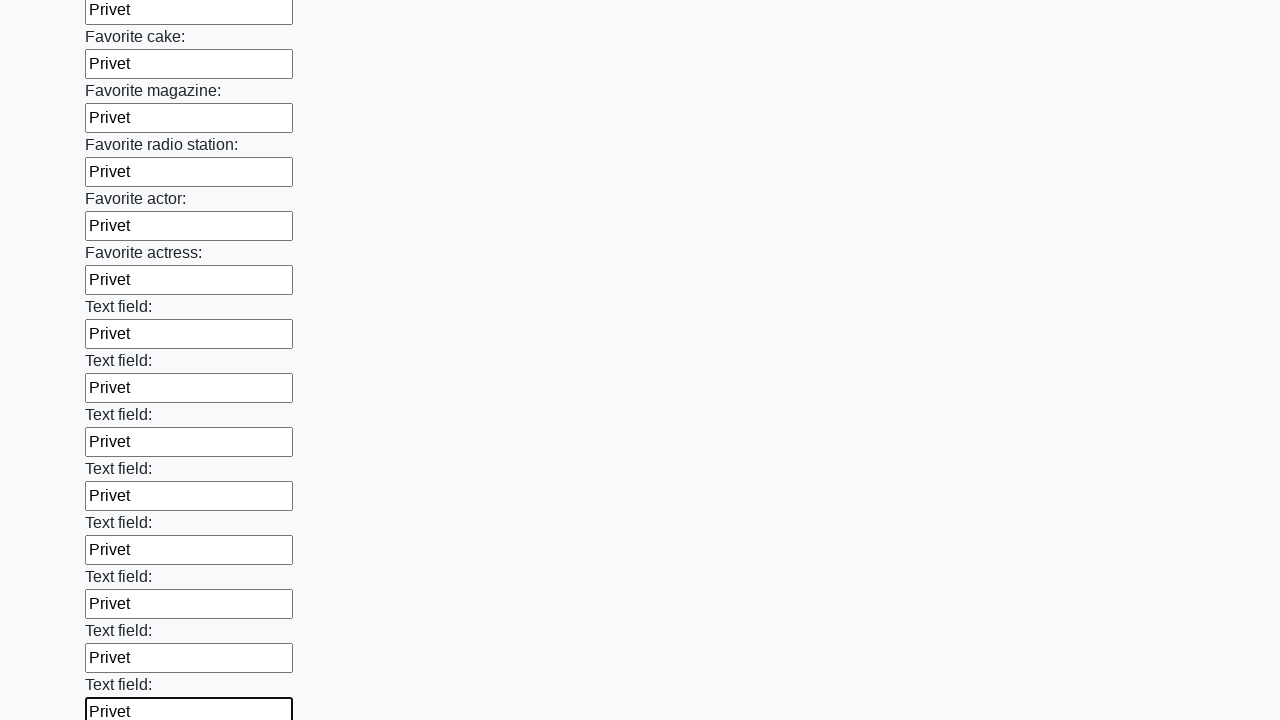

Filled text input field 35 with 'Privet' on input[type=text] >> nth=34
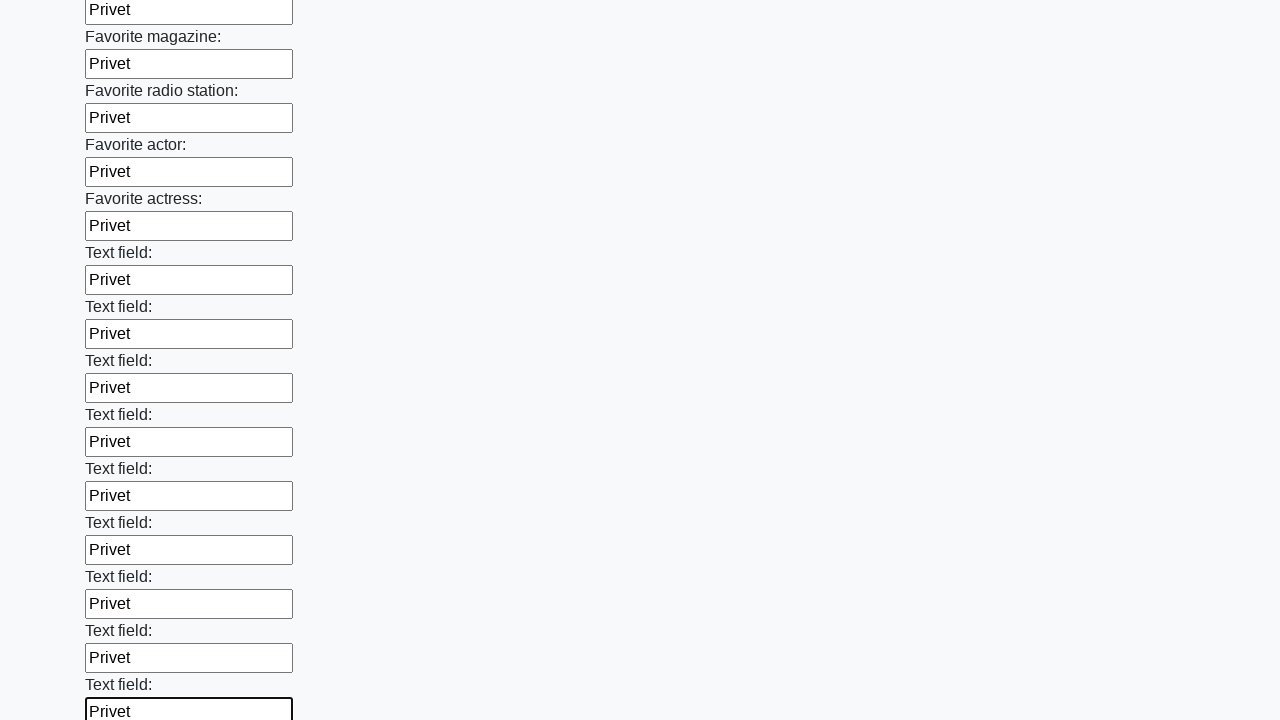

Filled text input field 36 with 'Privet' on input[type=text] >> nth=35
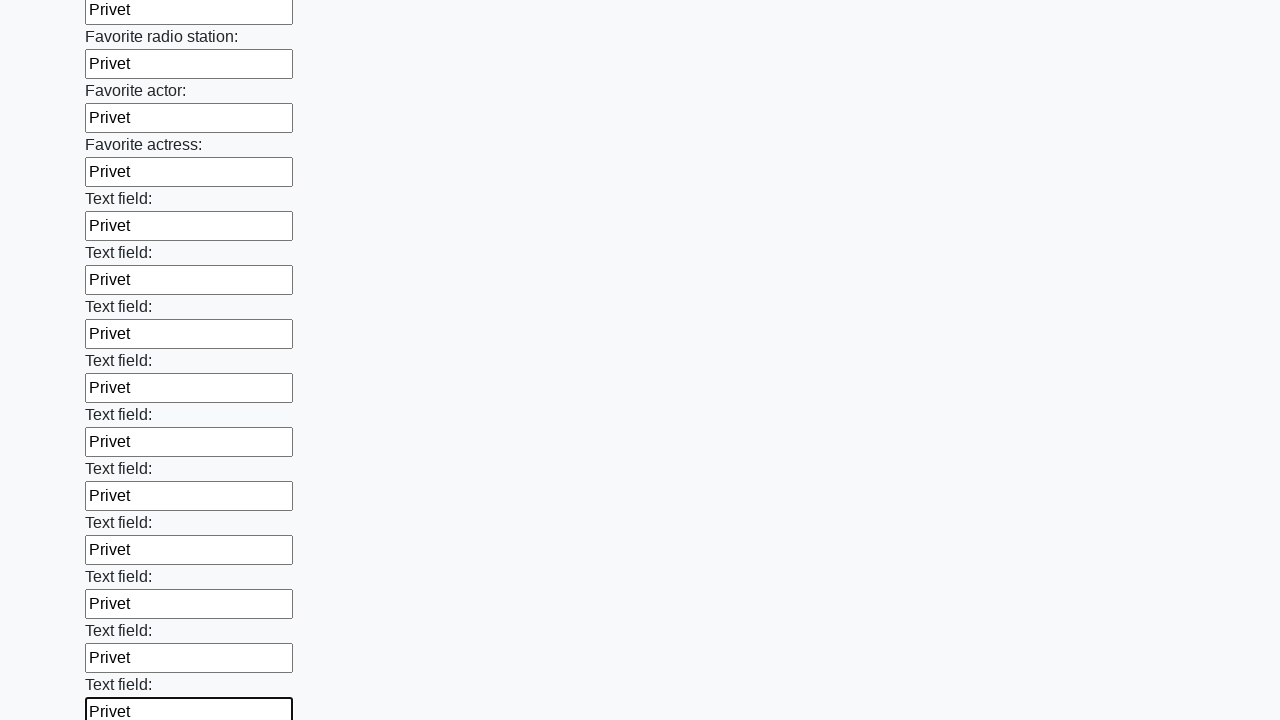

Filled text input field 37 with 'Privet' on input[type=text] >> nth=36
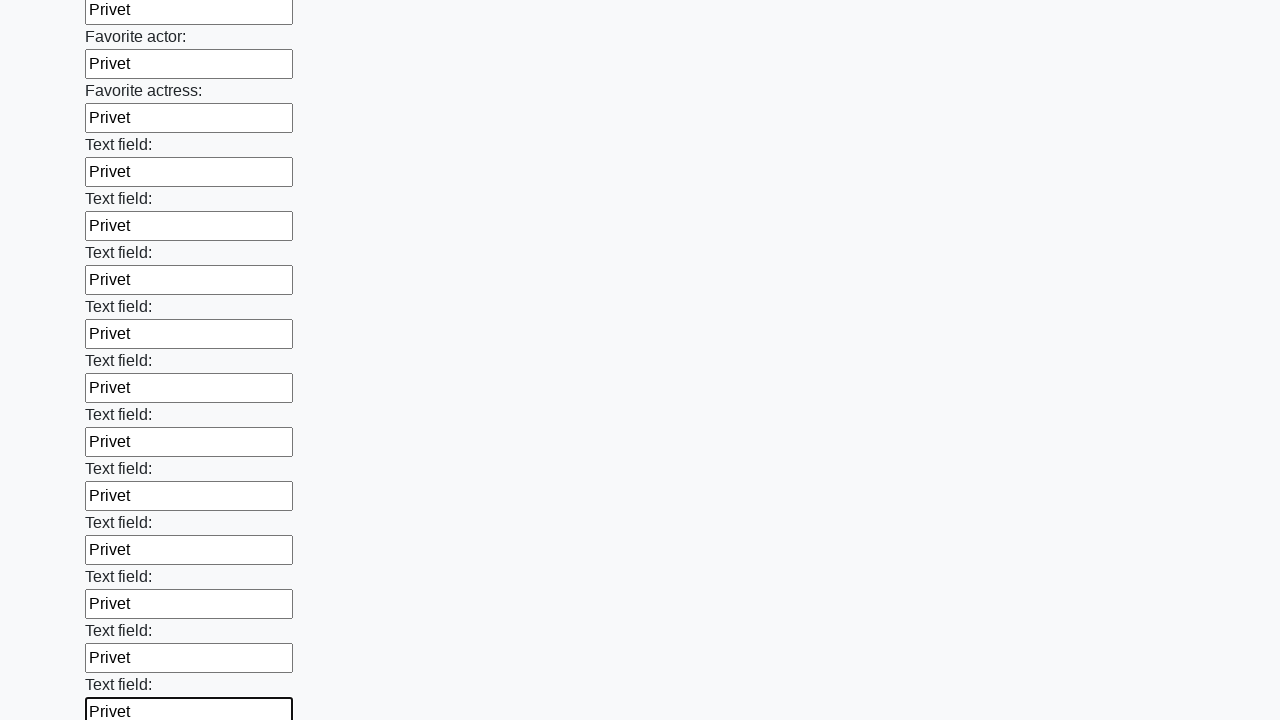

Filled text input field 38 with 'Privet' on input[type=text] >> nth=37
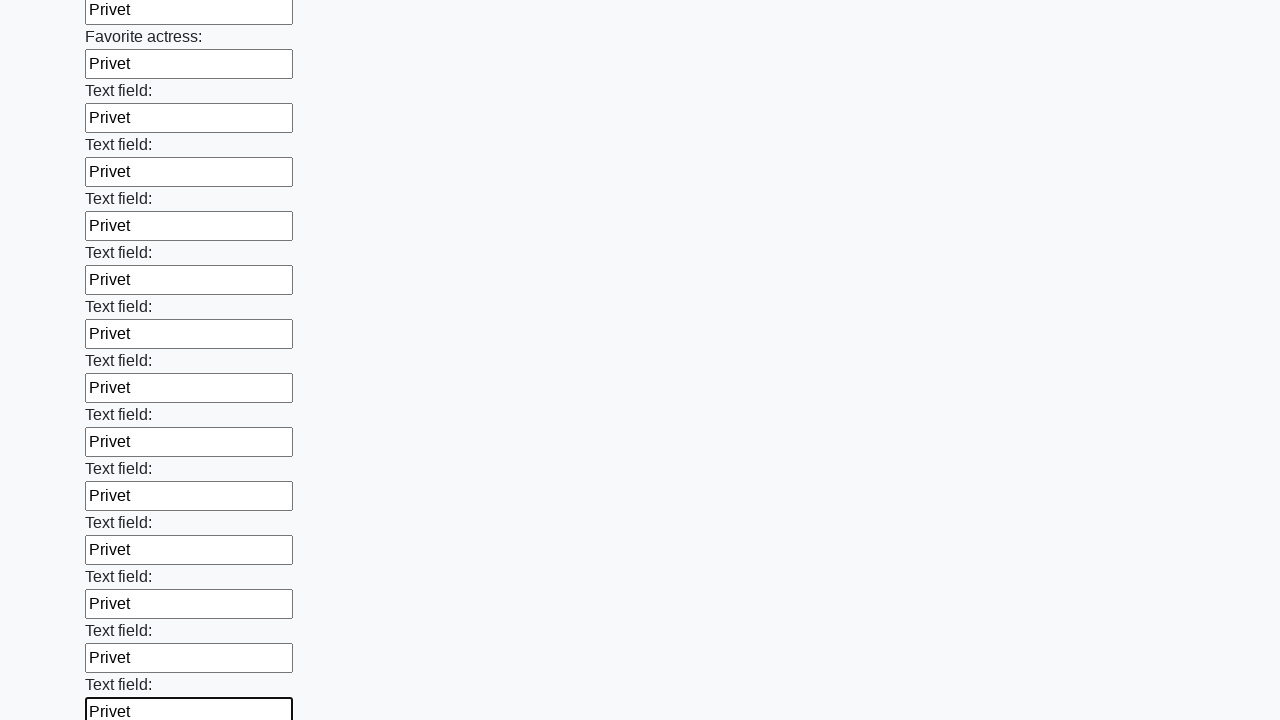

Filled text input field 39 with 'Privet' on input[type=text] >> nth=38
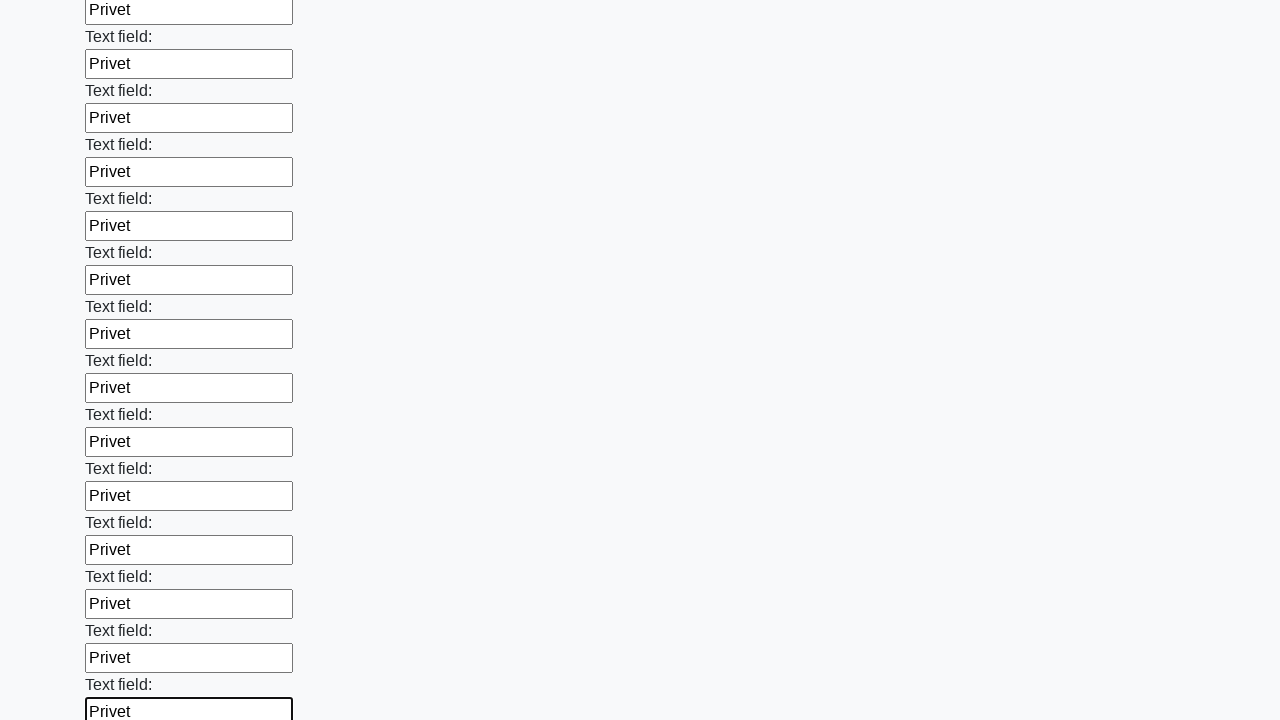

Filled text input field 40 with 'Privet' on input[type=text] >> nth=39
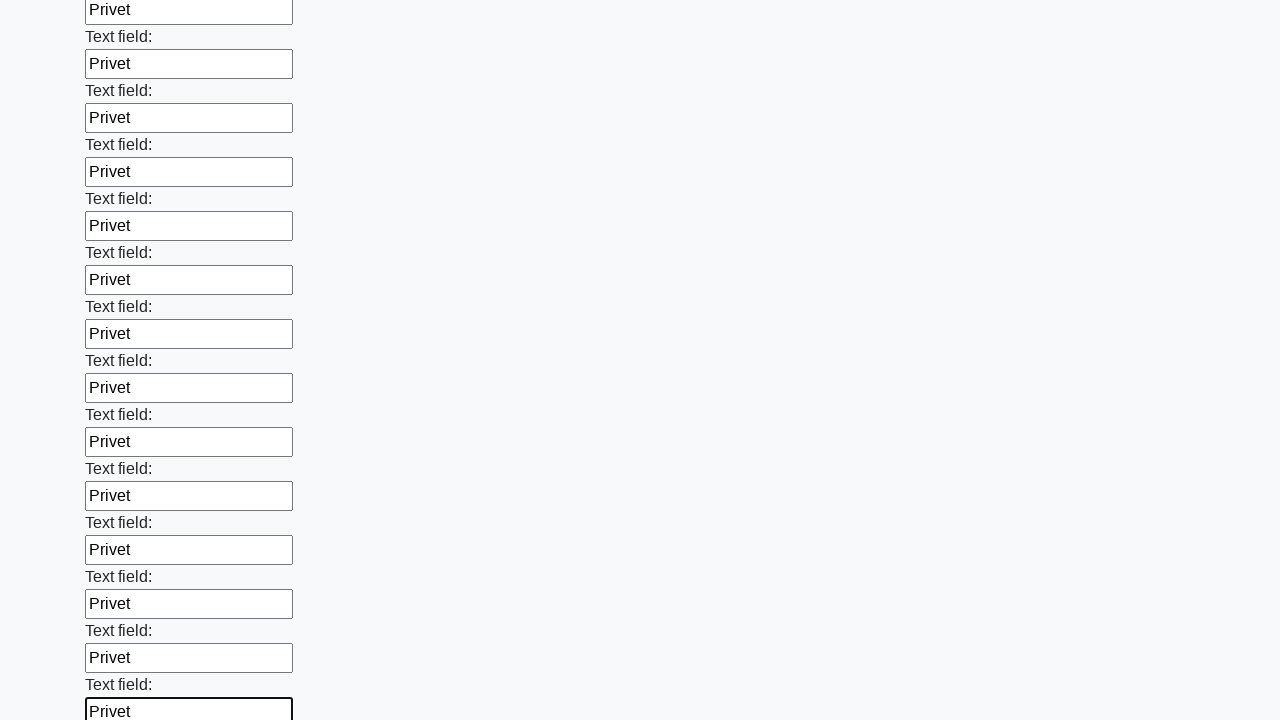

Filled text input field 41 with 'Privet' on input[type=text] >> nth=40
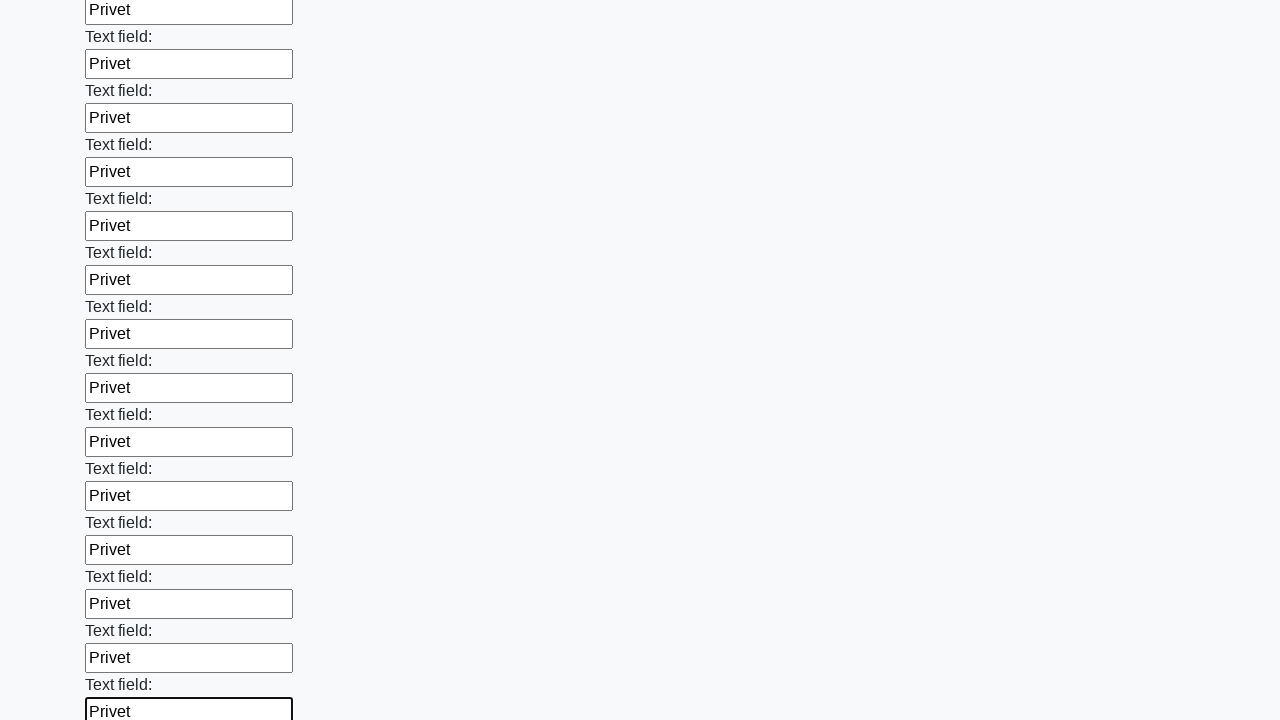

Filled text input field 42 with 'Privet' on input[type=text] >> nth=41
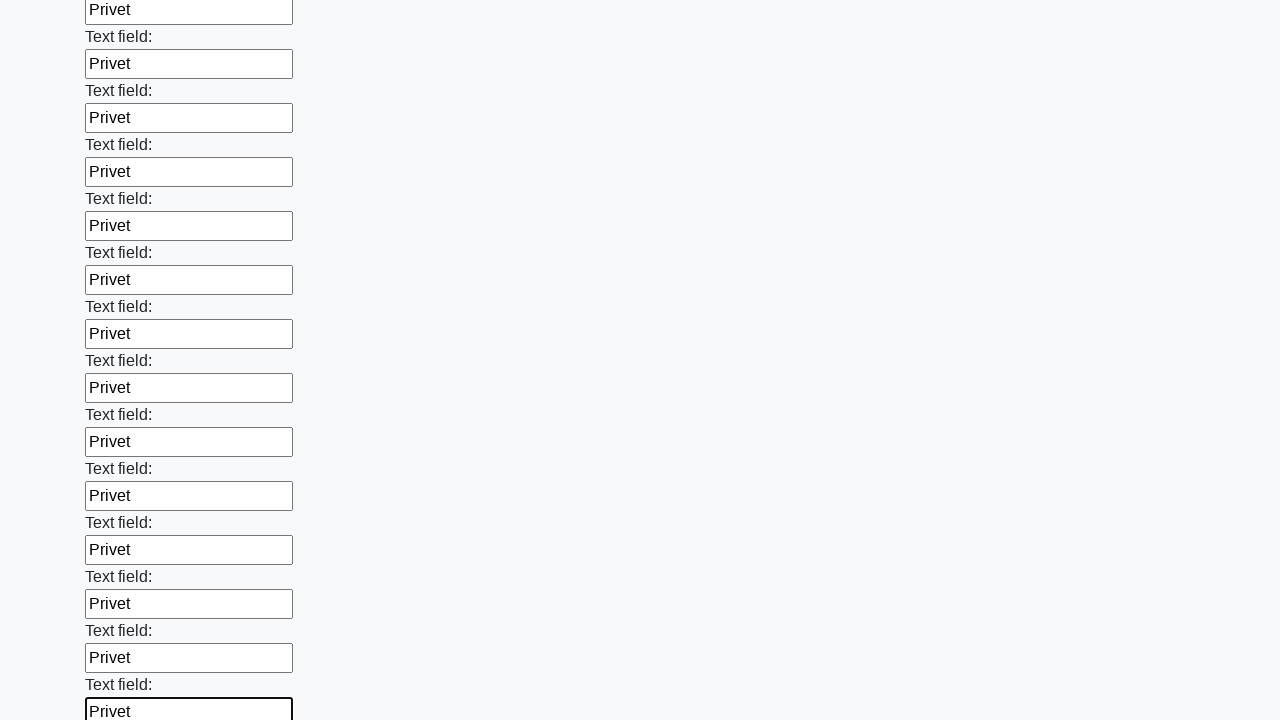

Filled text input field 43 with 'Privet' on input[type=text] >> nth=42
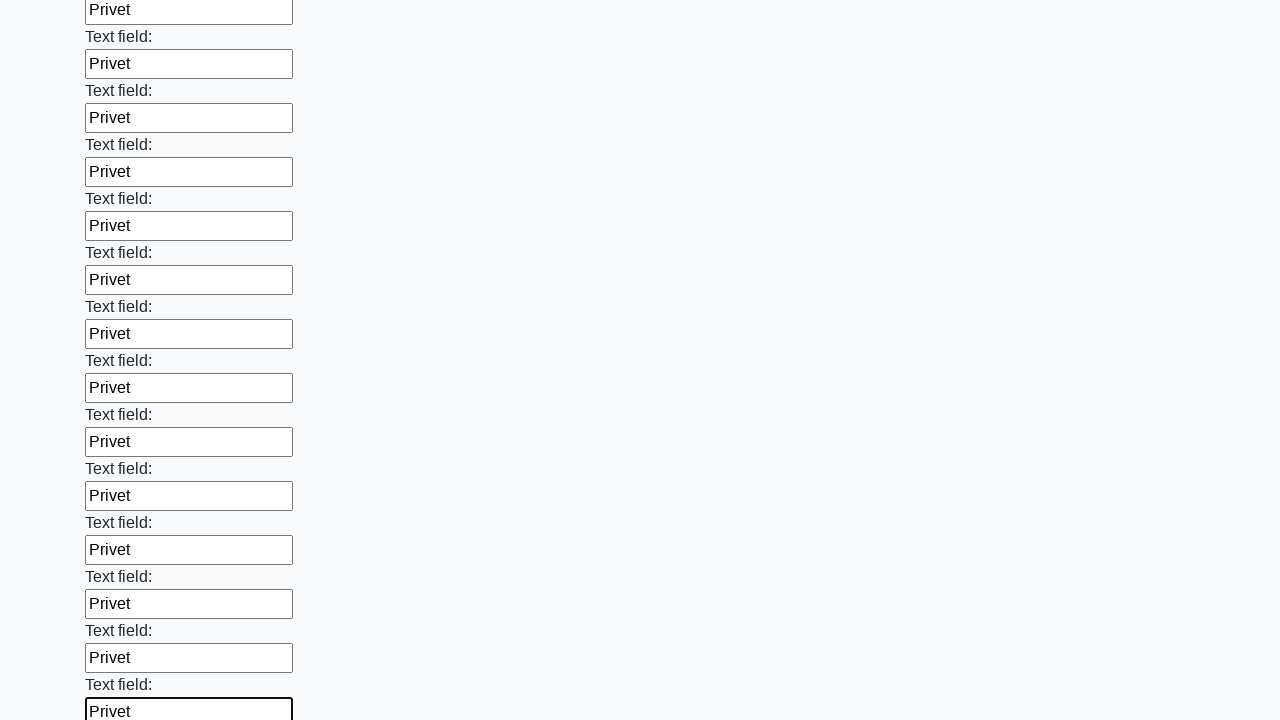

Filled text input field 44 with 'Privet' on input[type=text] >> nth=43
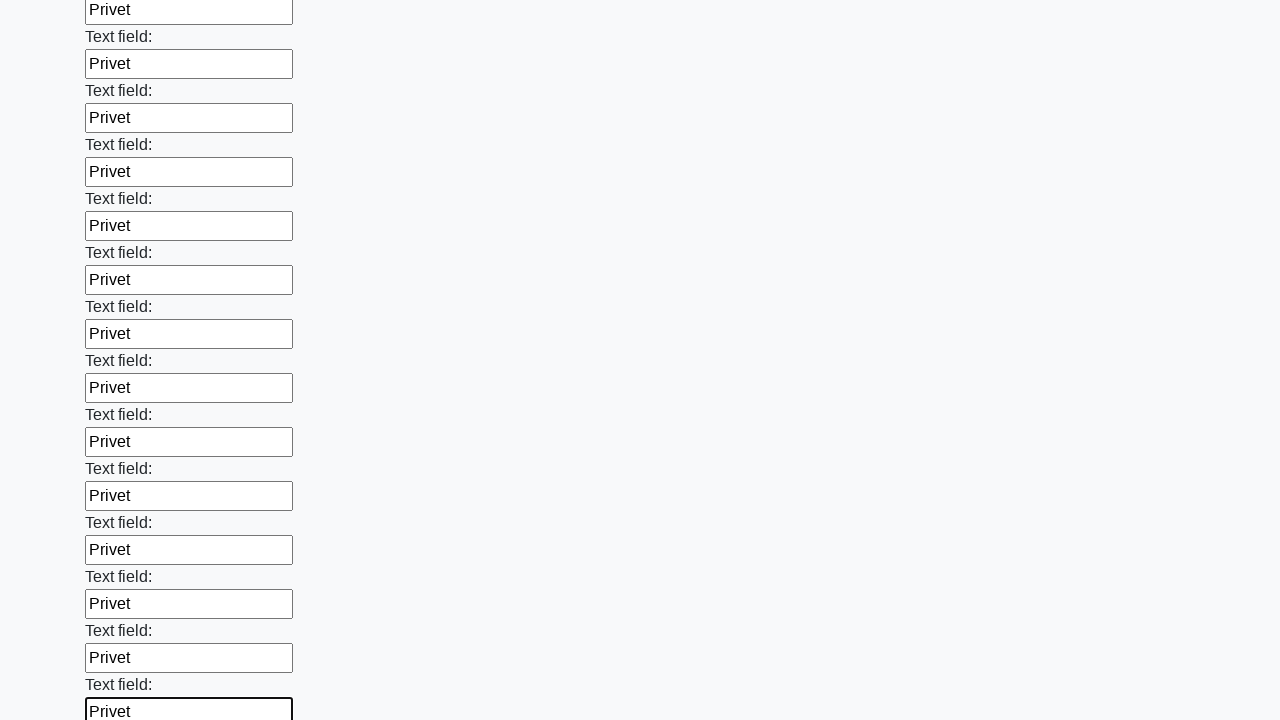

Filled text input field 45 with 'Privet' on input[type=text] >> nth=44
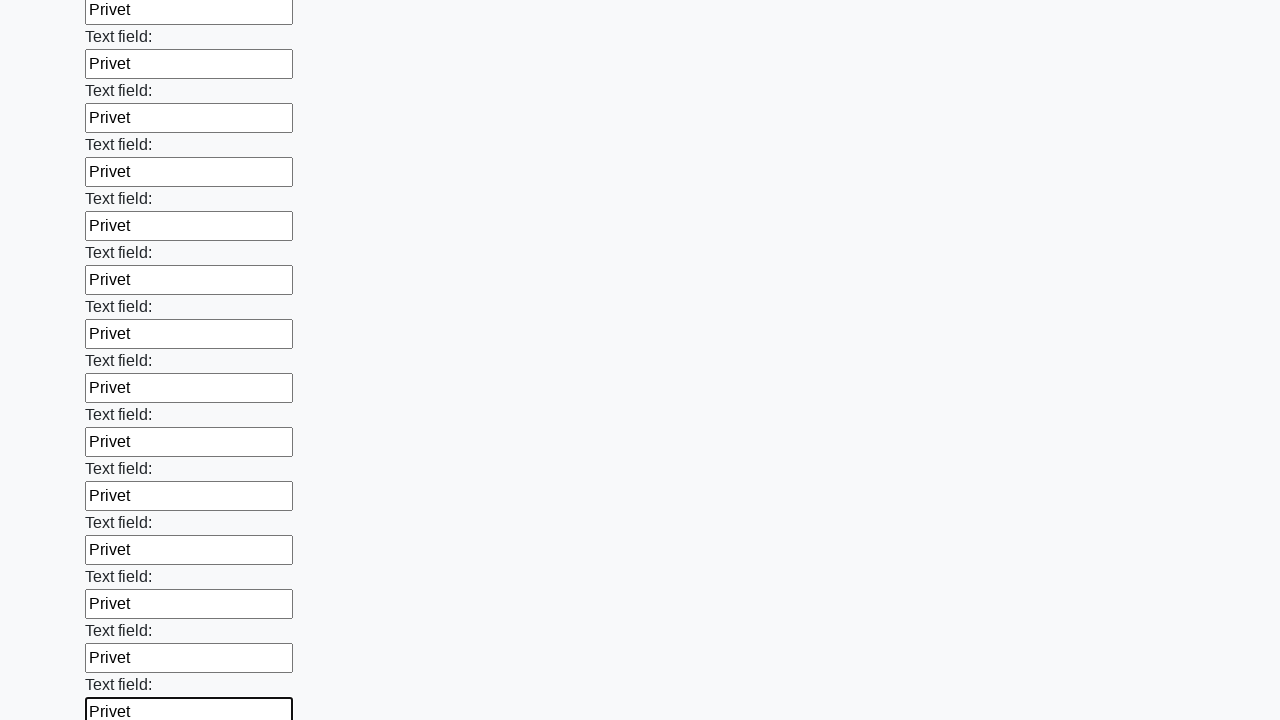

Filled text input field 46 with 'Privet' on input[type=text] >> nth=45
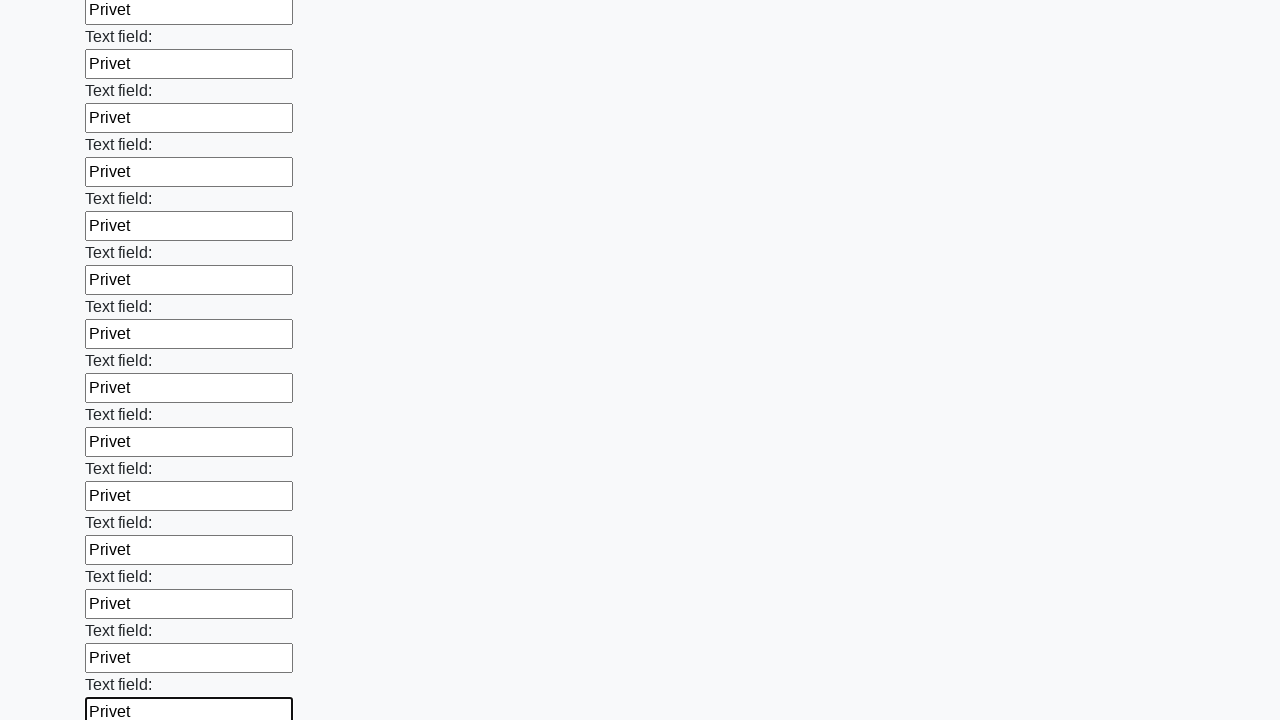

Filled text input field 47 with 'Privet' on input[type=text] >> nth=46
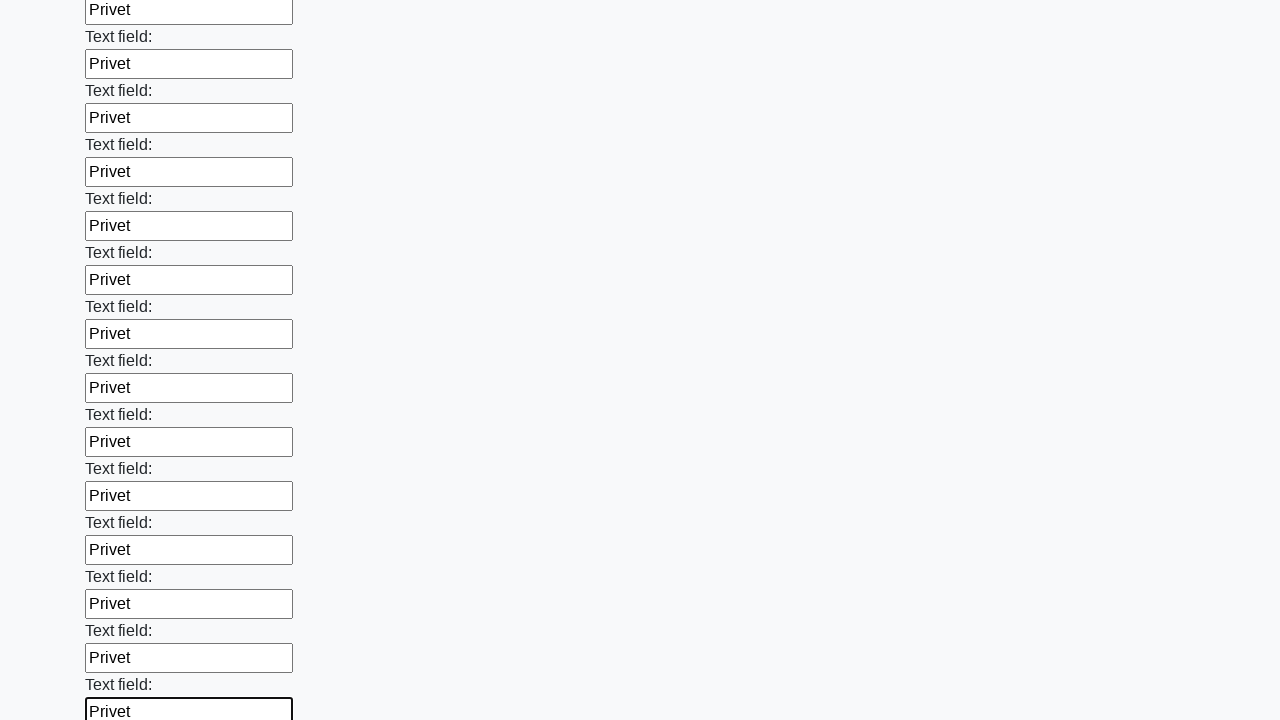

Filled text input field 48 with 'Privet' on input[type=text] >> nth=47
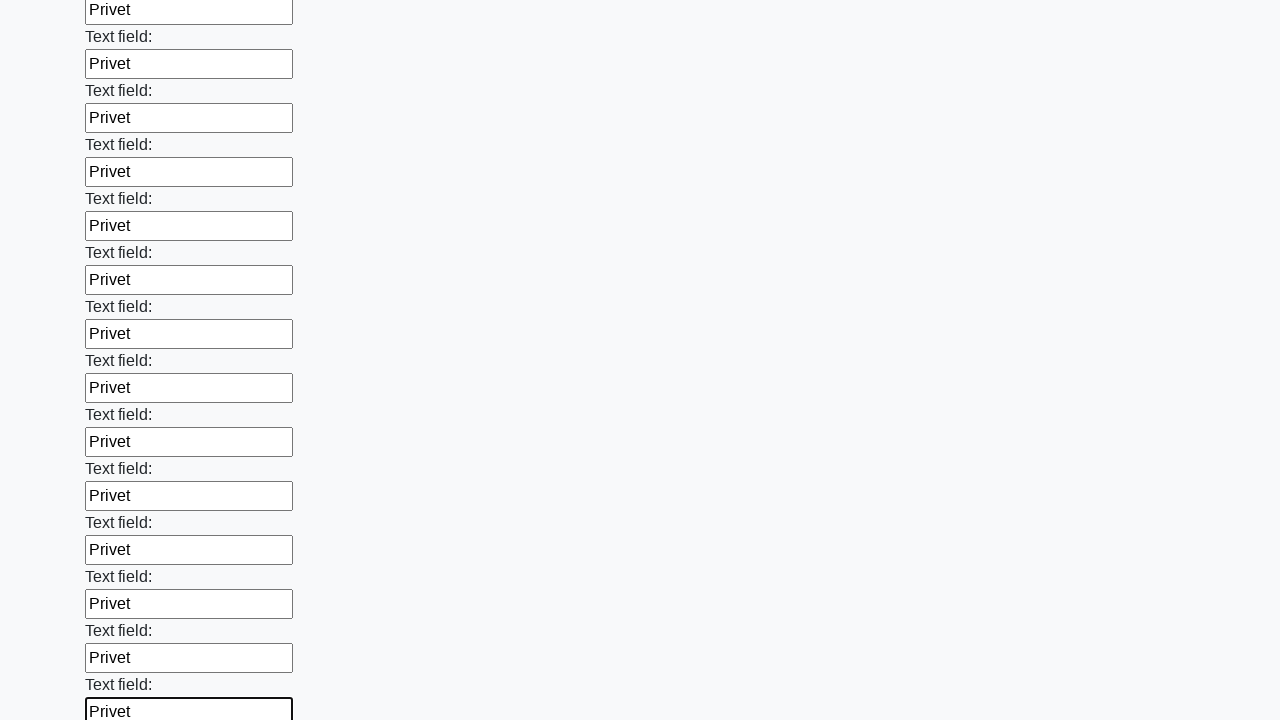

Filled text input field 49 with 'Privet' on input[type=text] >> nth=48
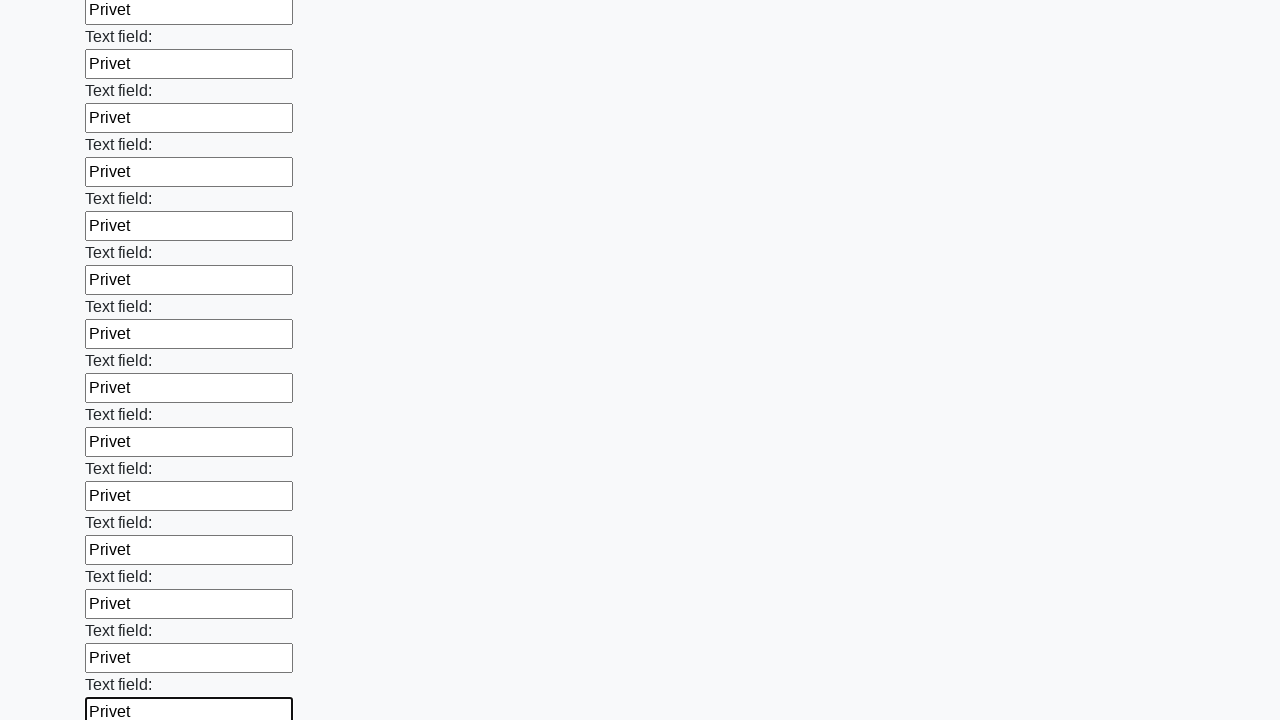

Filled text input field 50 with 'Privet' on input[type=text] >> nth=49
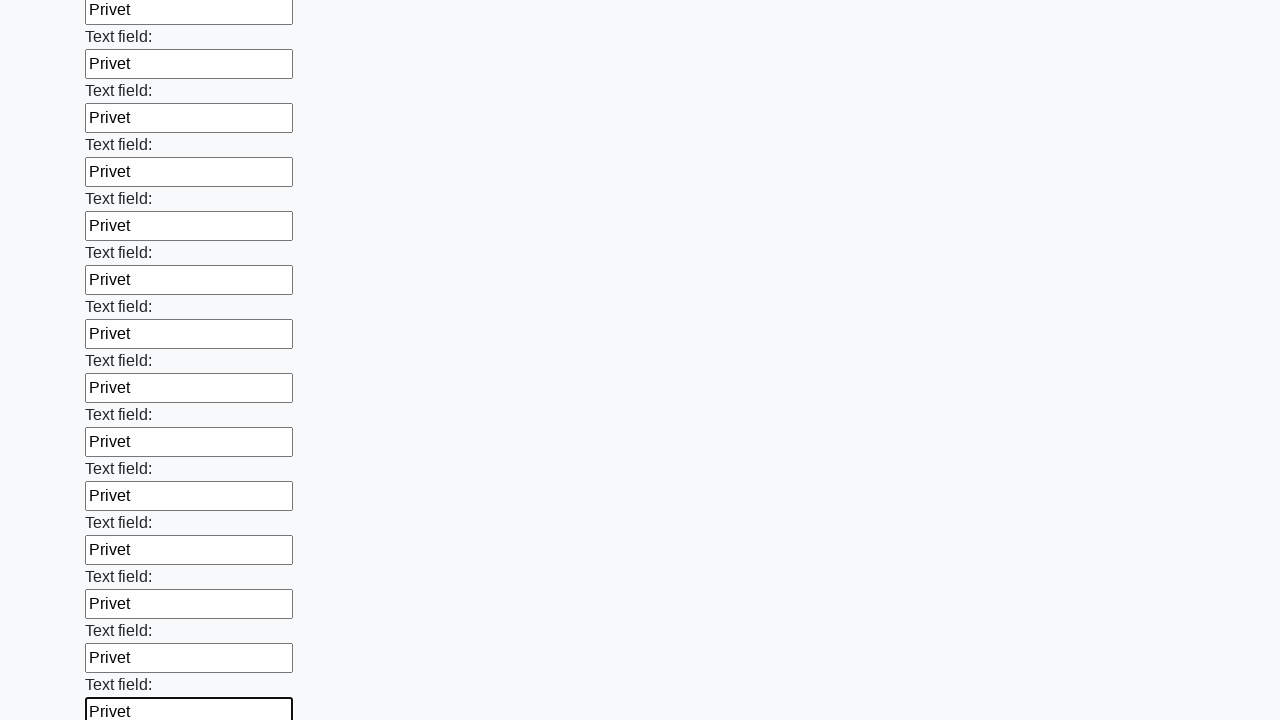

Filled text input field 51 with 'Privet' on input[type=text] >> nth=50
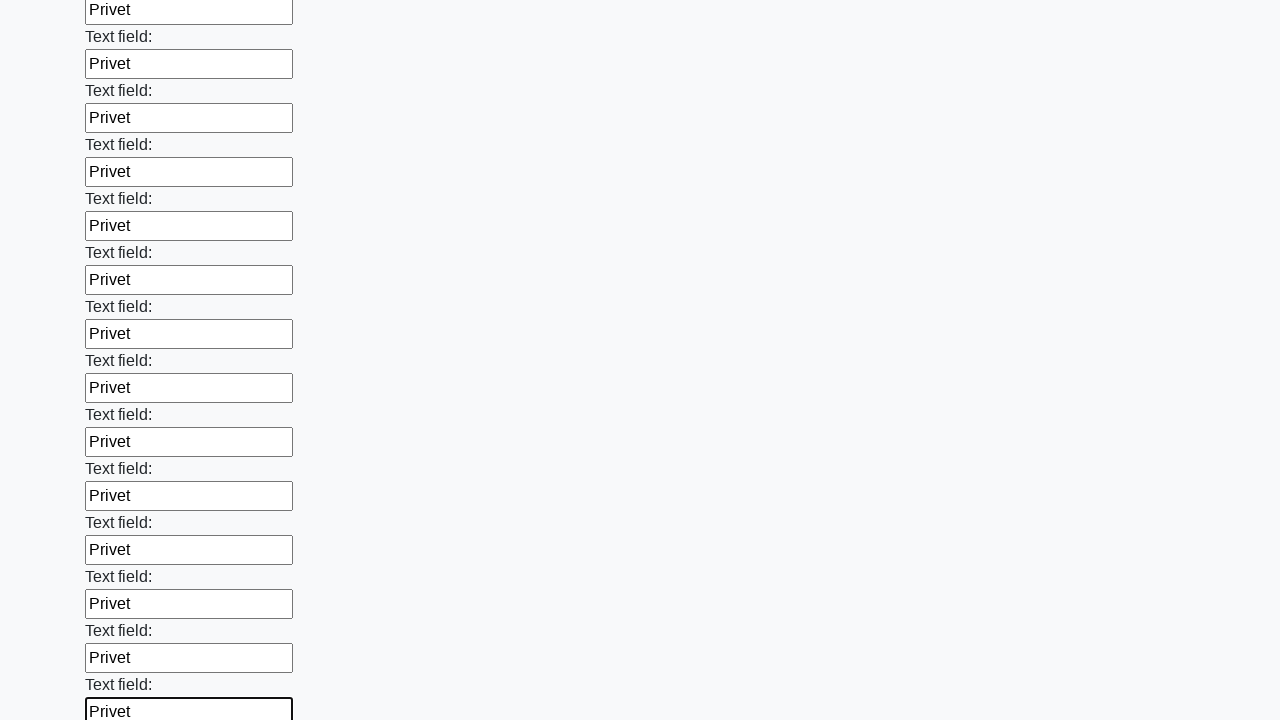

Filled text input field 52 with 'Privet' on input[type=text] >> nth=51
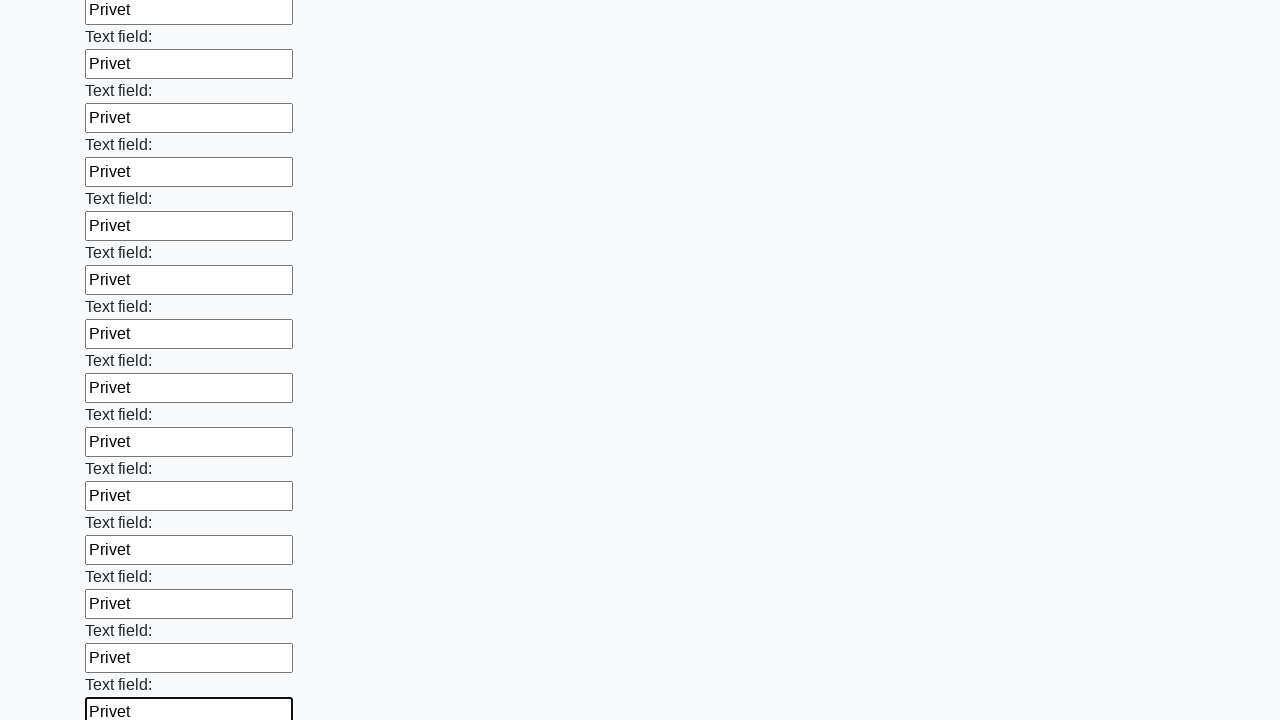

Filled text input field 53 with 'Privet' on input[type=text] >> nth=52
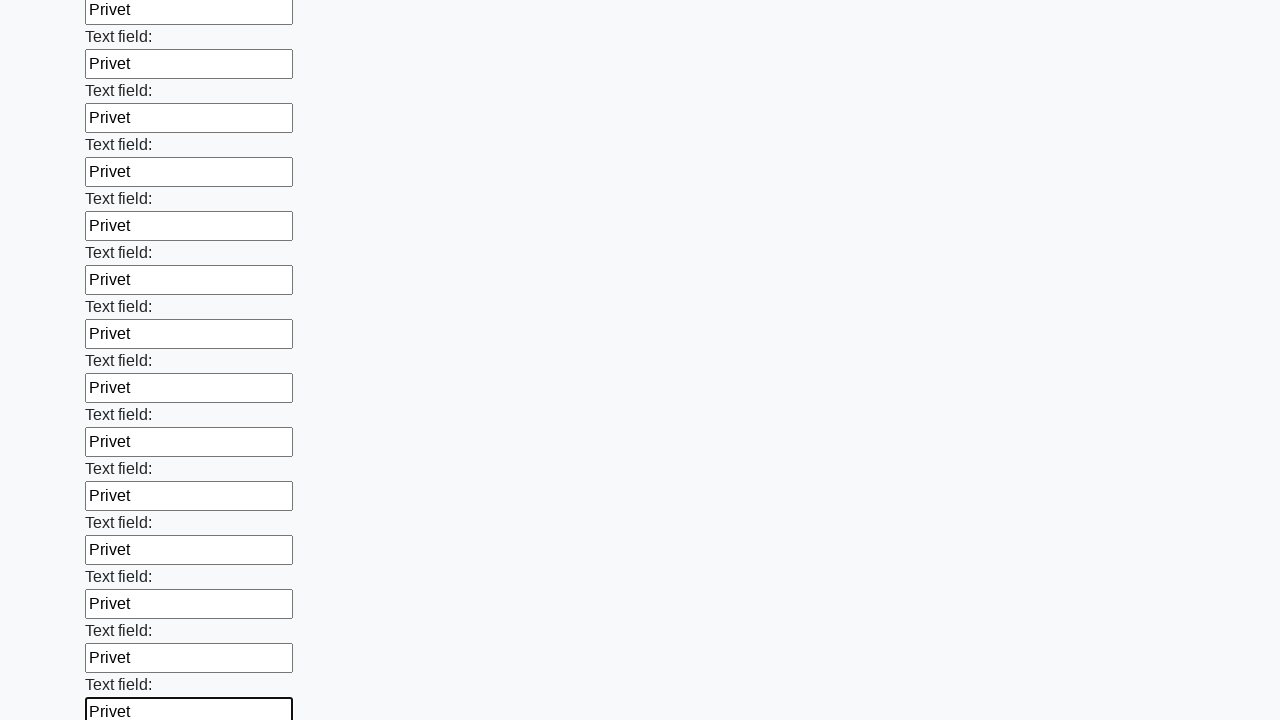

Filled text input field 54 with 'Privet' on input[type=text] >> nth=53
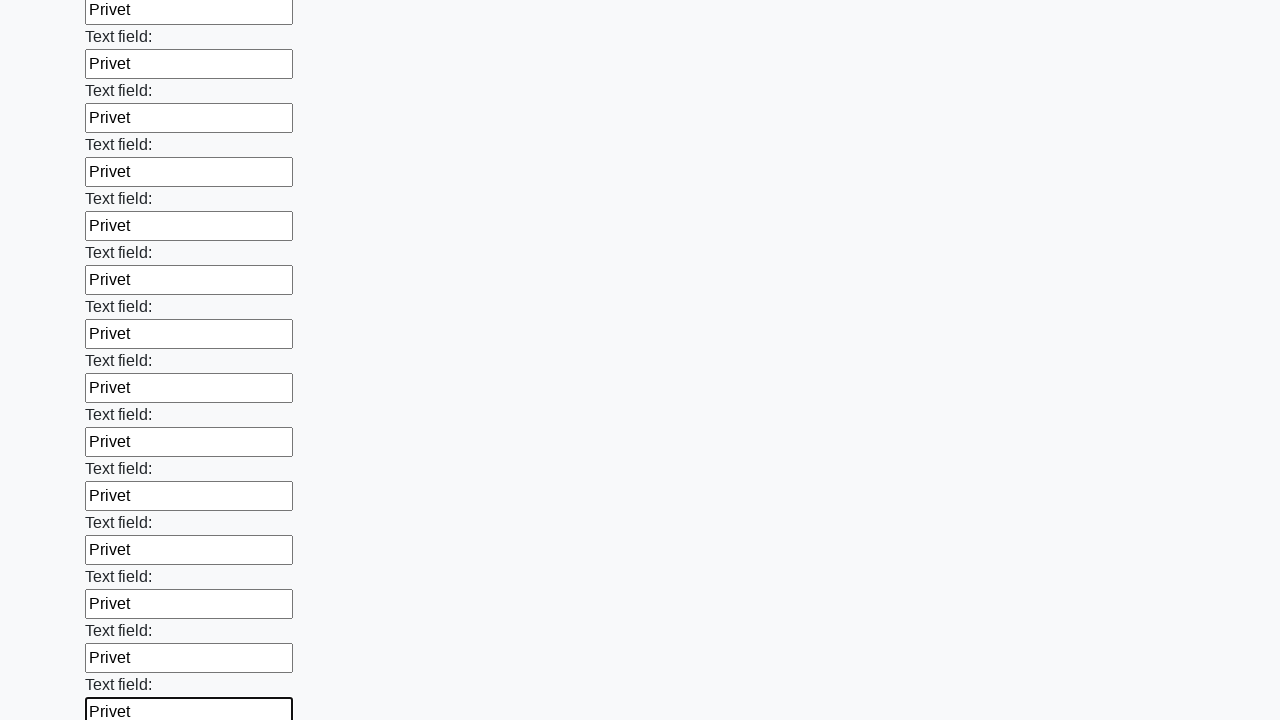

Filled text input field 55 with 'Privet' on input[type=text] >> nth=54
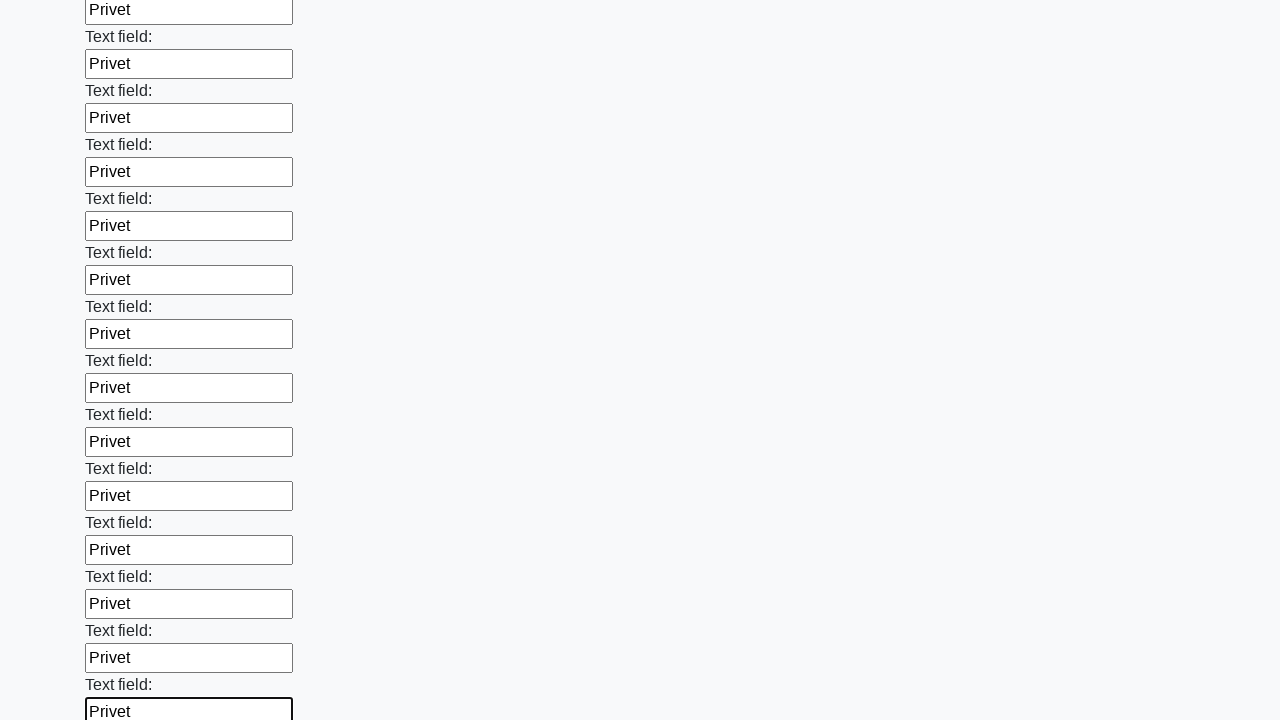

Filled text input field 56 with 'Privet' on input[type=text] >> nth=55
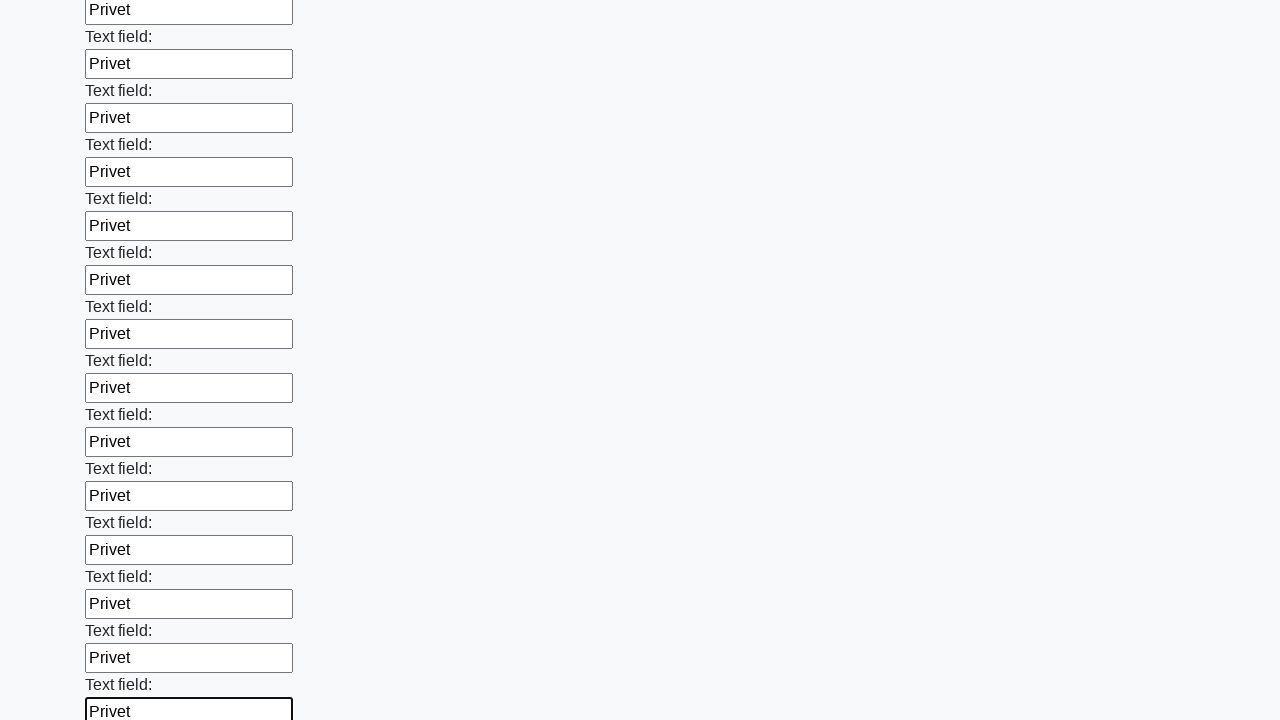

Filled text input field 57 with 'Privet' on input[type=text] >> nth=56
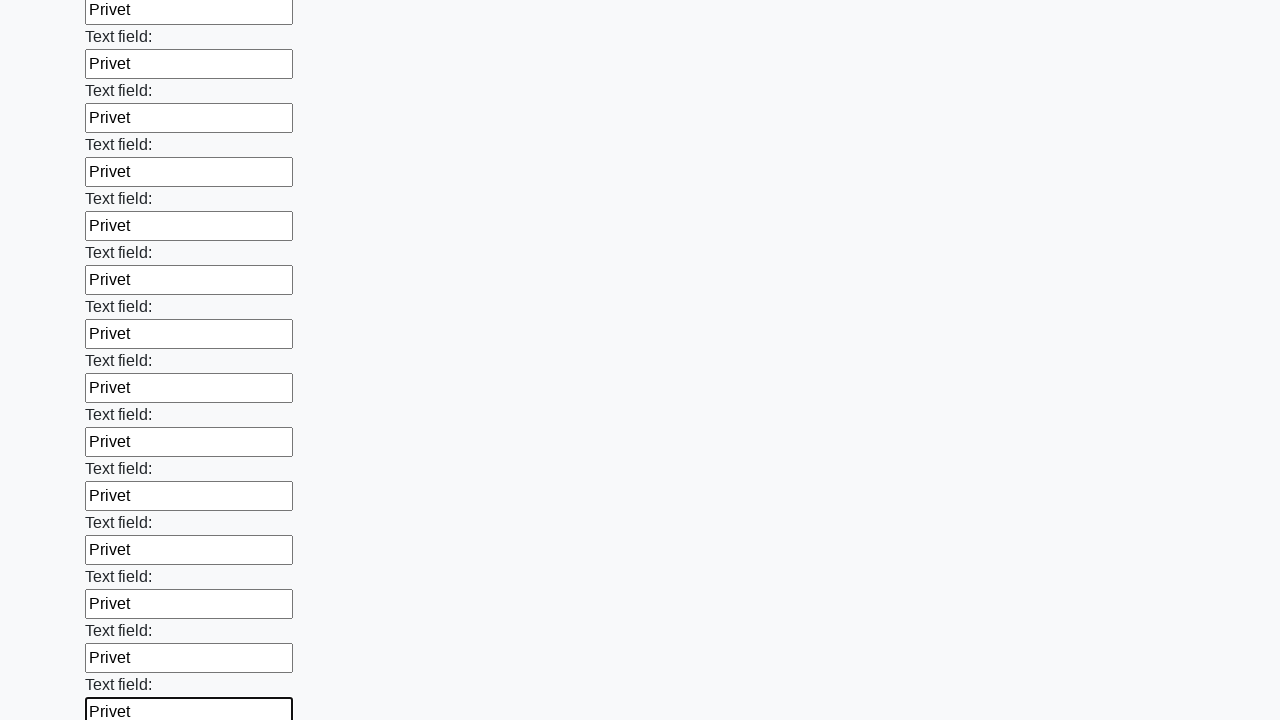

Filled text input field 58 with 'Privet' on input[type=text] >> nth=57
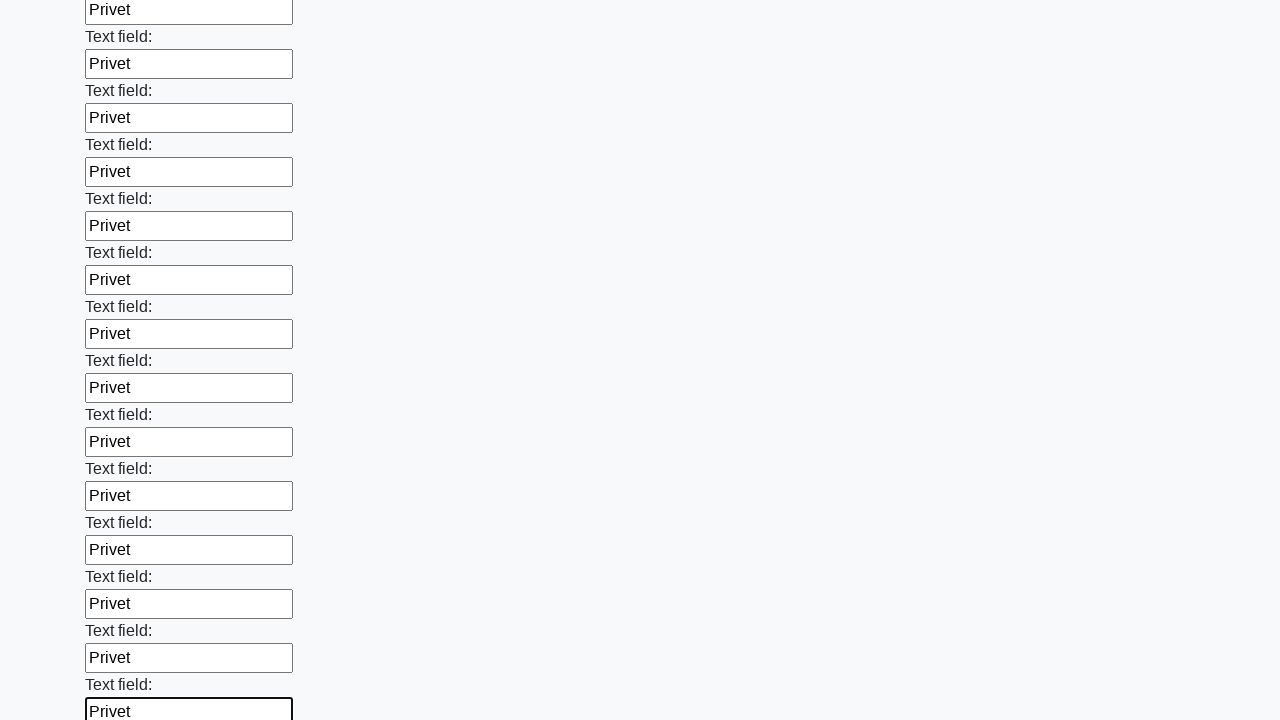

Filled text input field 59 with 'Privet' on input[type=text] >> nth=58
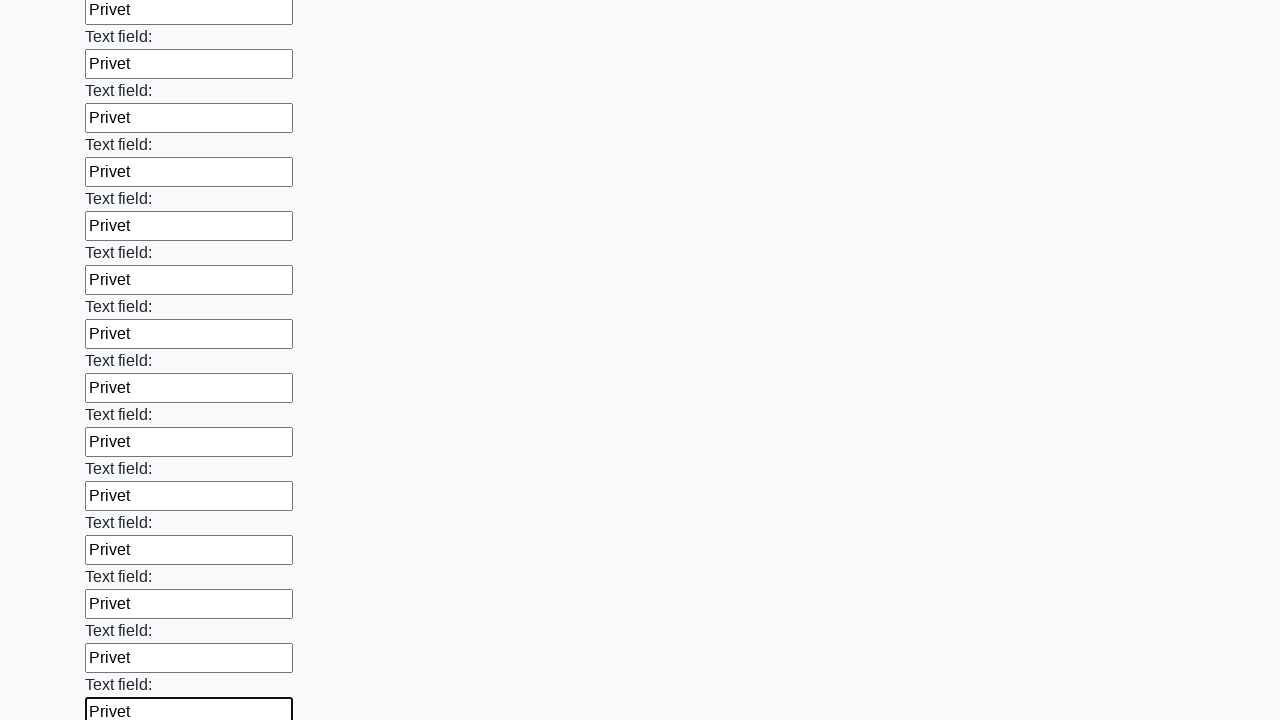

Filled text input field 60 with 'Privet' on input[type=text] >> nth=59
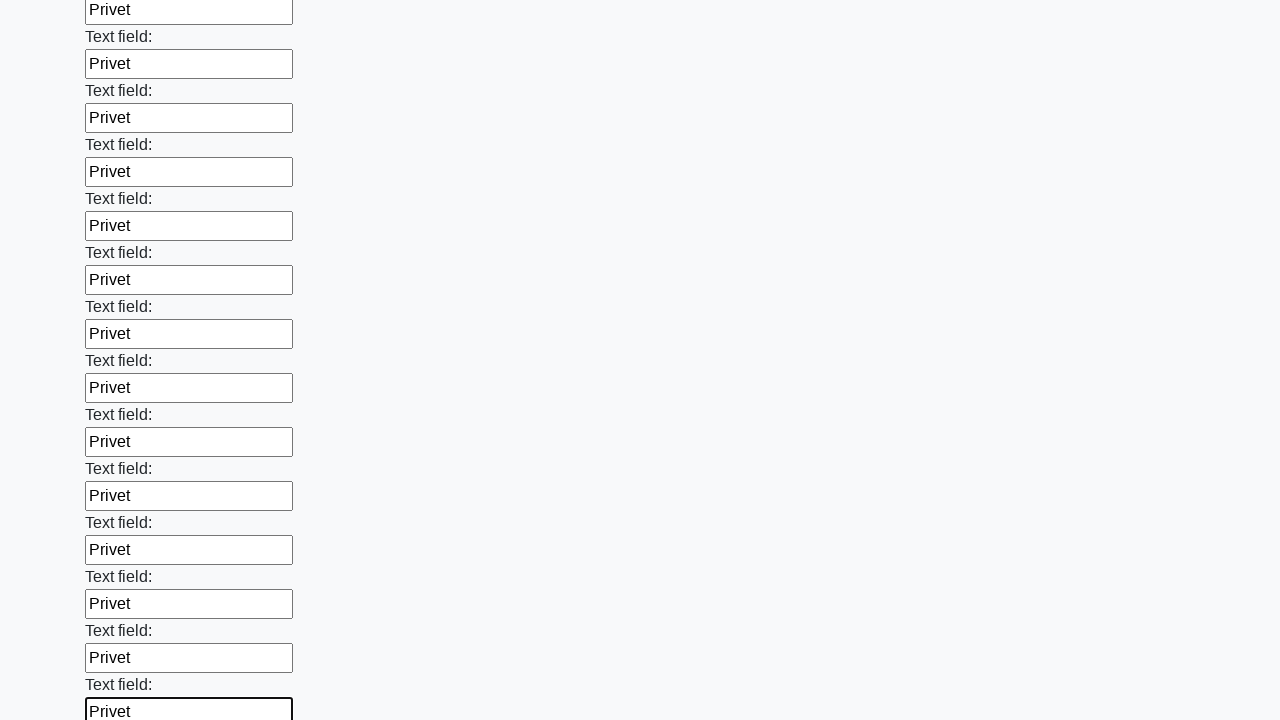

Filled text input field 61 with 'Privet' on input[type=text] >> nth=60
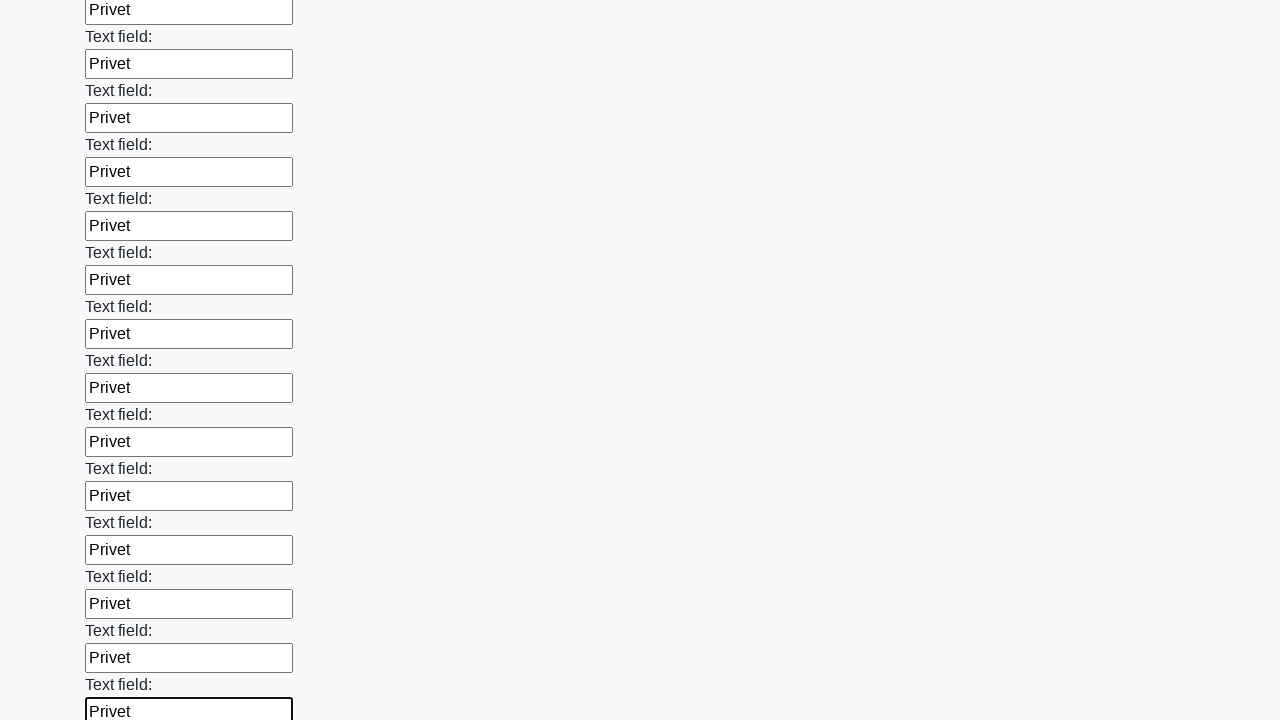

Filled text input field 62 with 'Privet' on input[type=text] >> nth=61
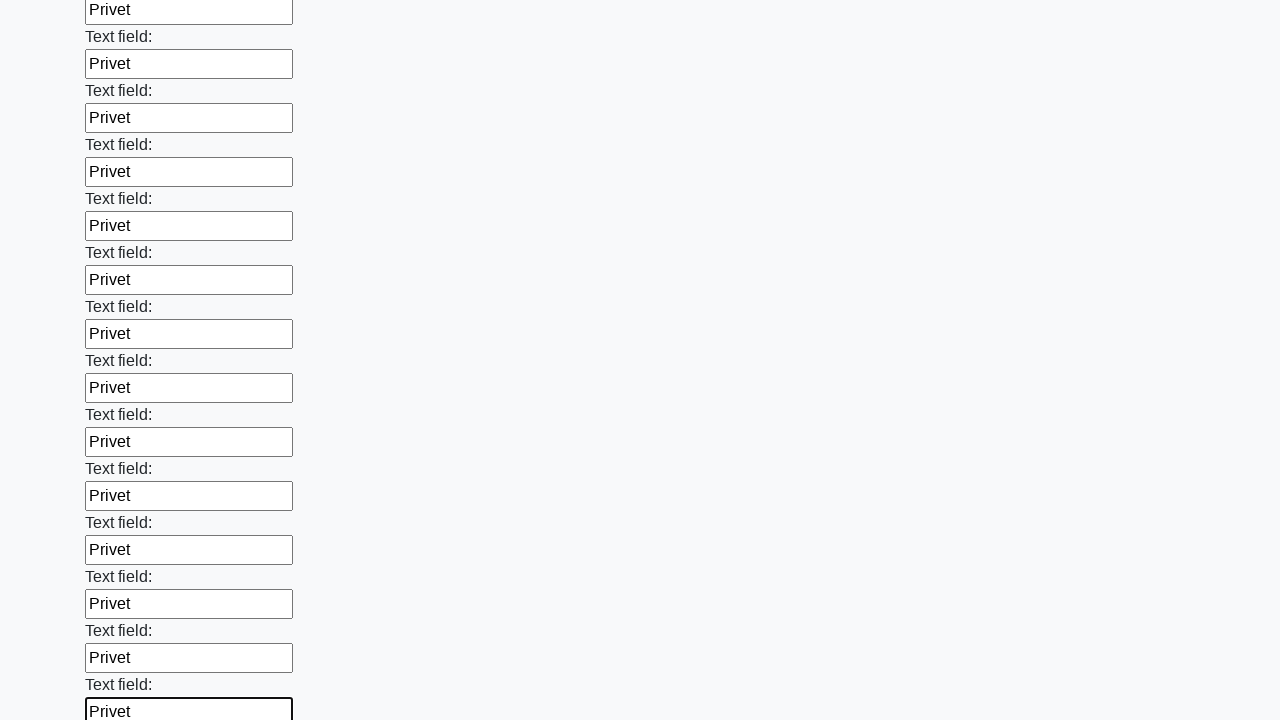

Filled text input field 63 with 'Privet' on input[type=text] >> nth=62
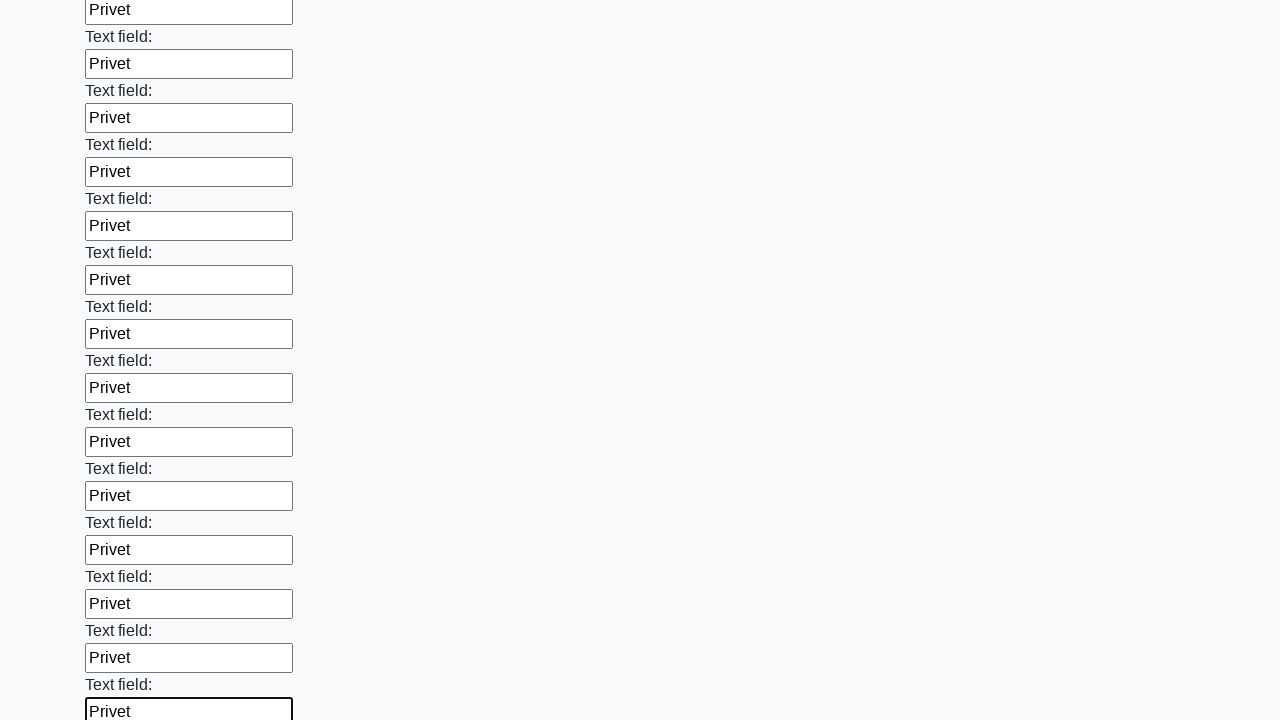

Filled text input field 64 with 'Privet' on input[type=text] >> nth=63
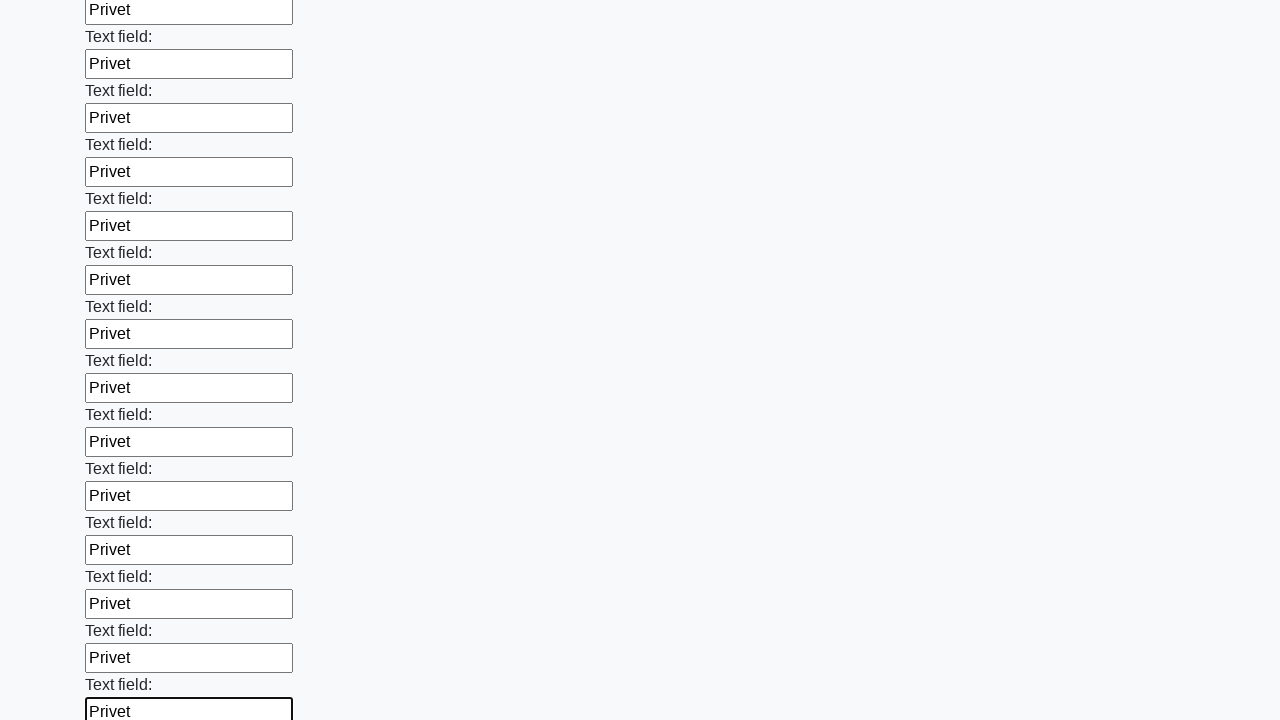

Filled text input field 65 with 'Privet' on input[type=text] >> nth=64
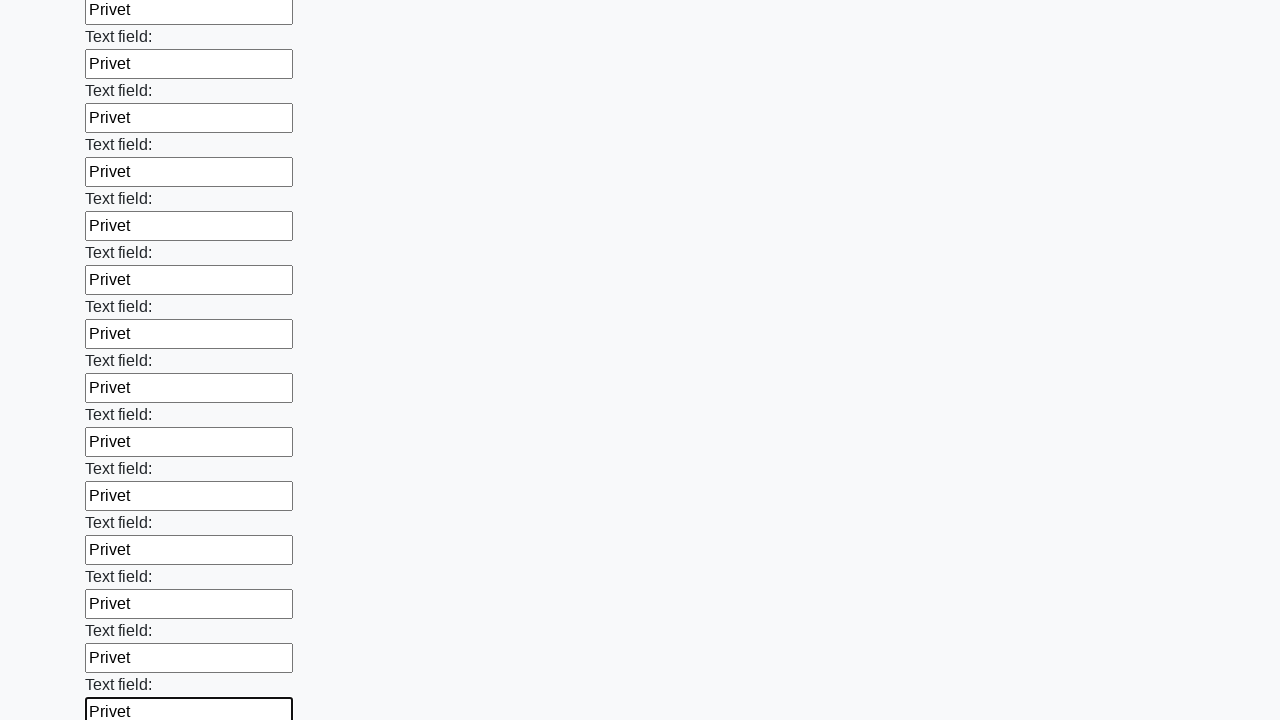

Filled text input field 66 with 'Privet' on input[type=text] >> nth=65
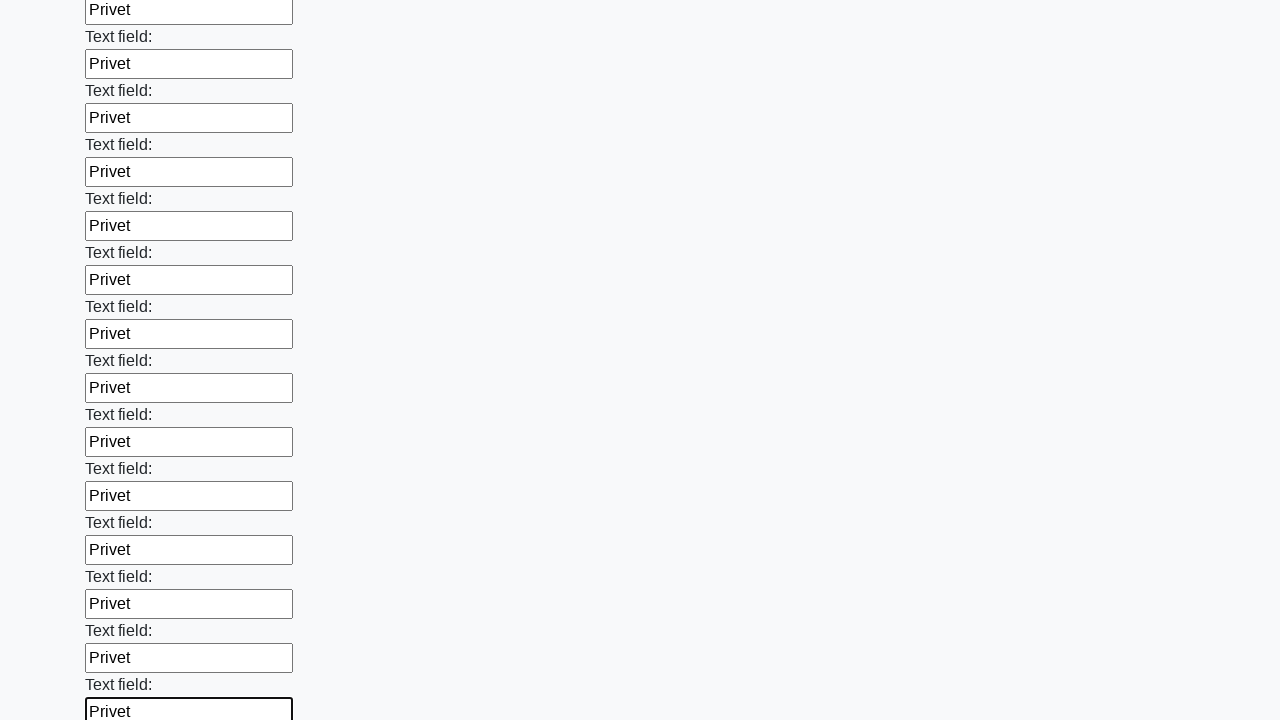

Filled text input field 67 with 'Privet' on input[type=text] >> nth=66
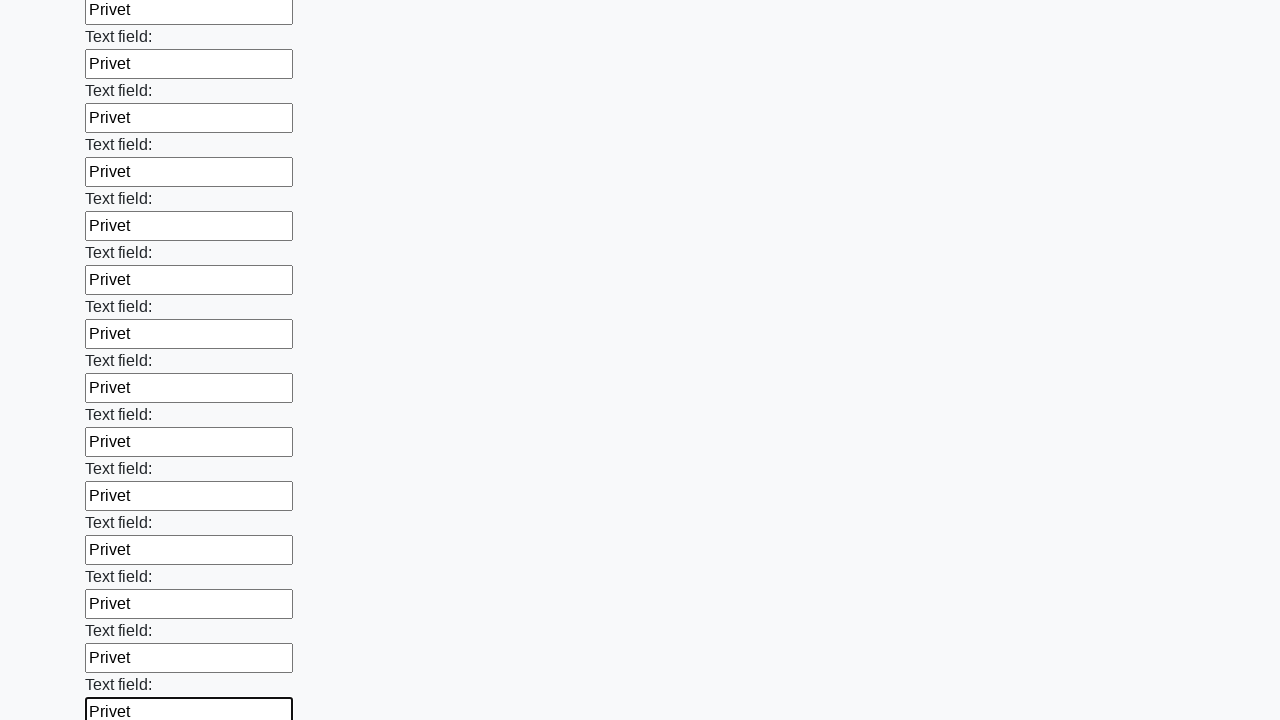

Filled text input field 68 with 'Privet' on input[type=text] >> nth=67
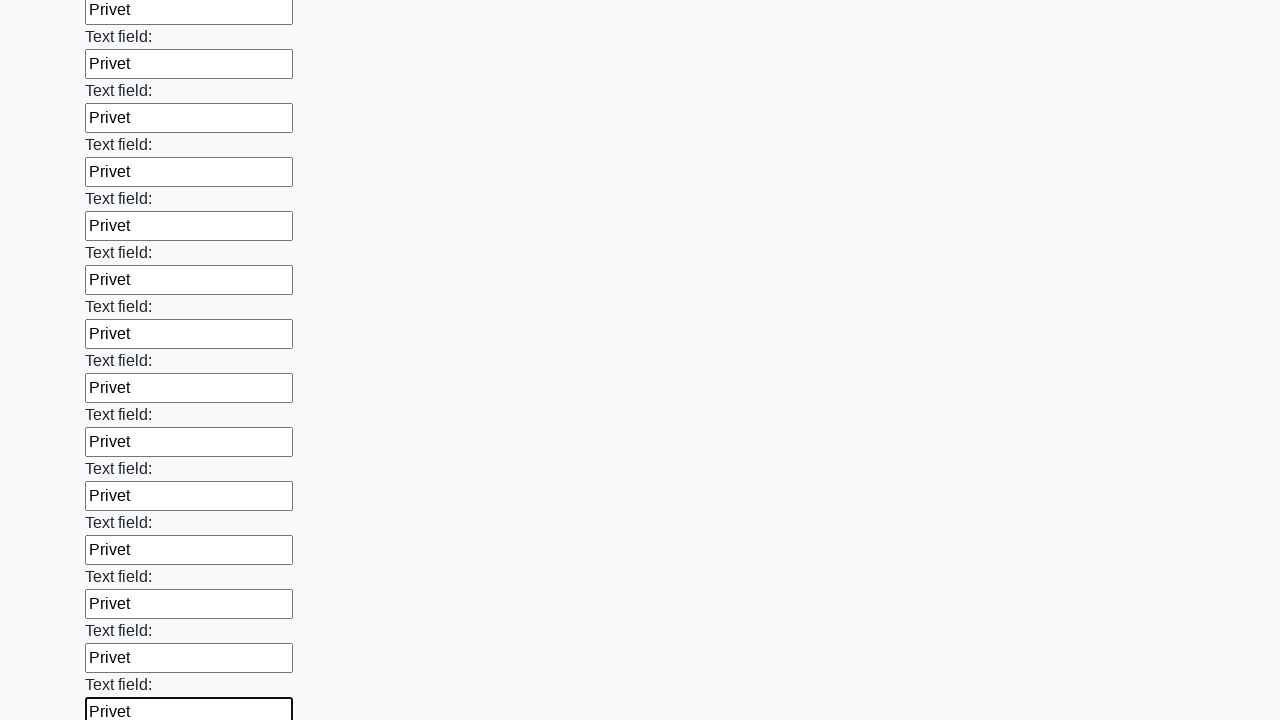

Filled text input field 69 with 'Privet' on input[type=text] >> nth=68
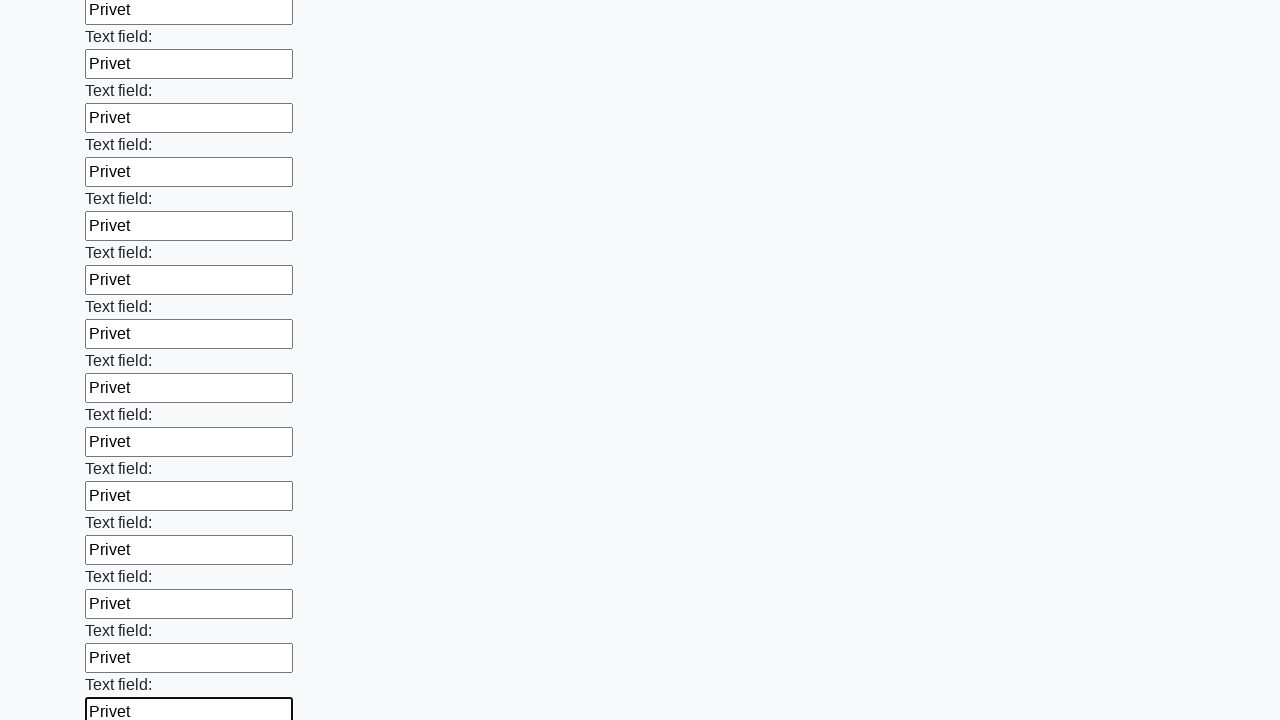

Filled text input field 70 with 'Privet' on input[type=text] >> nth=69
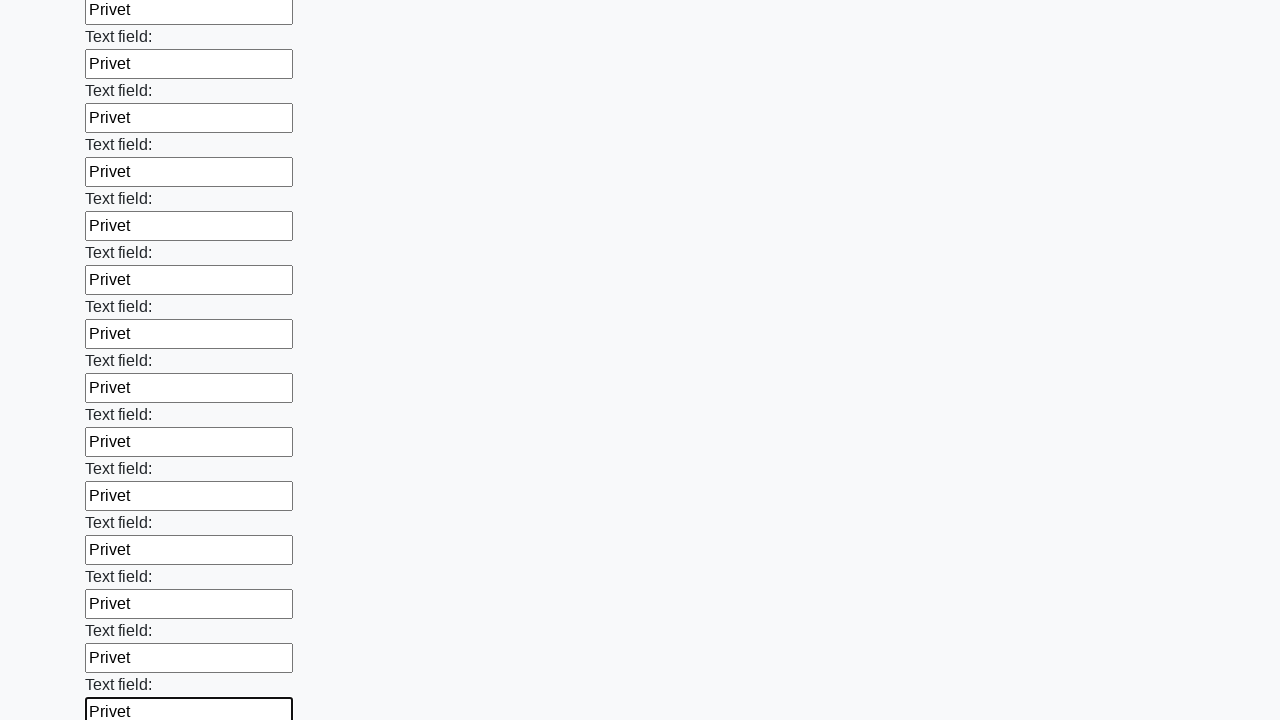

Filled text input field 71 with 'Privet' on input[type=text] >> nth=70
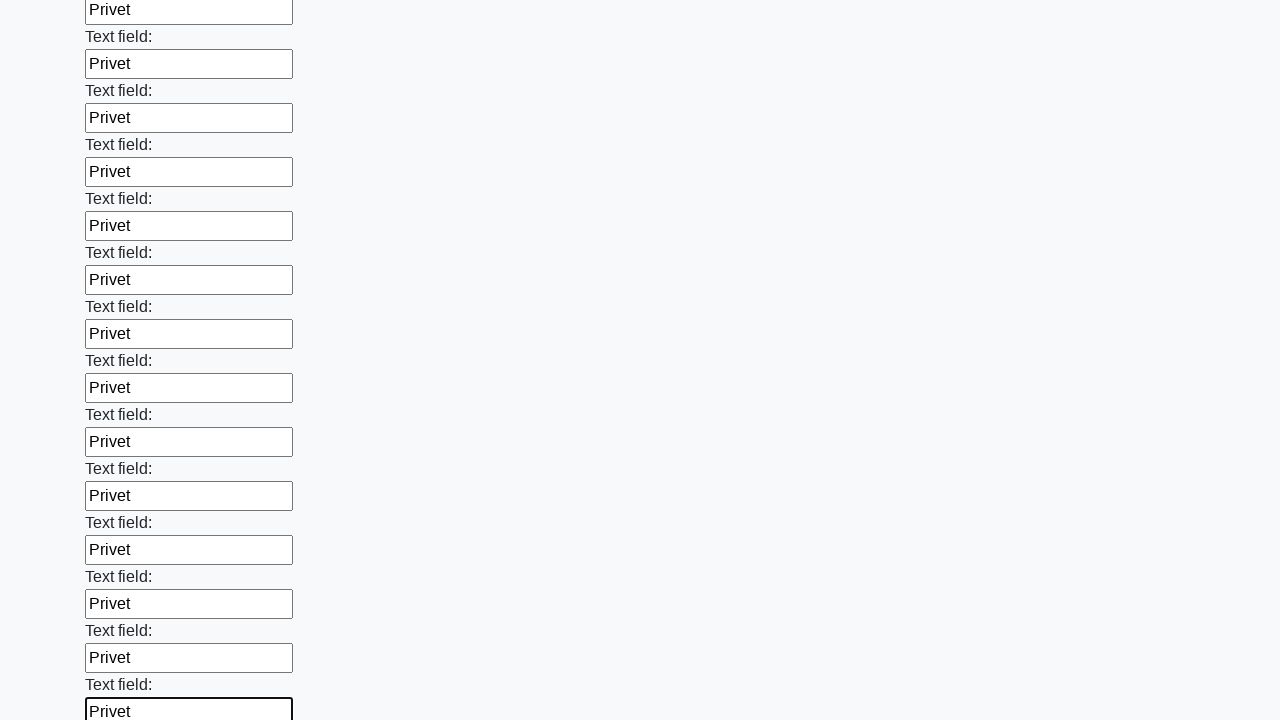

Filled text input field 72 with 'Privet' on input[type=text] >> nth=71
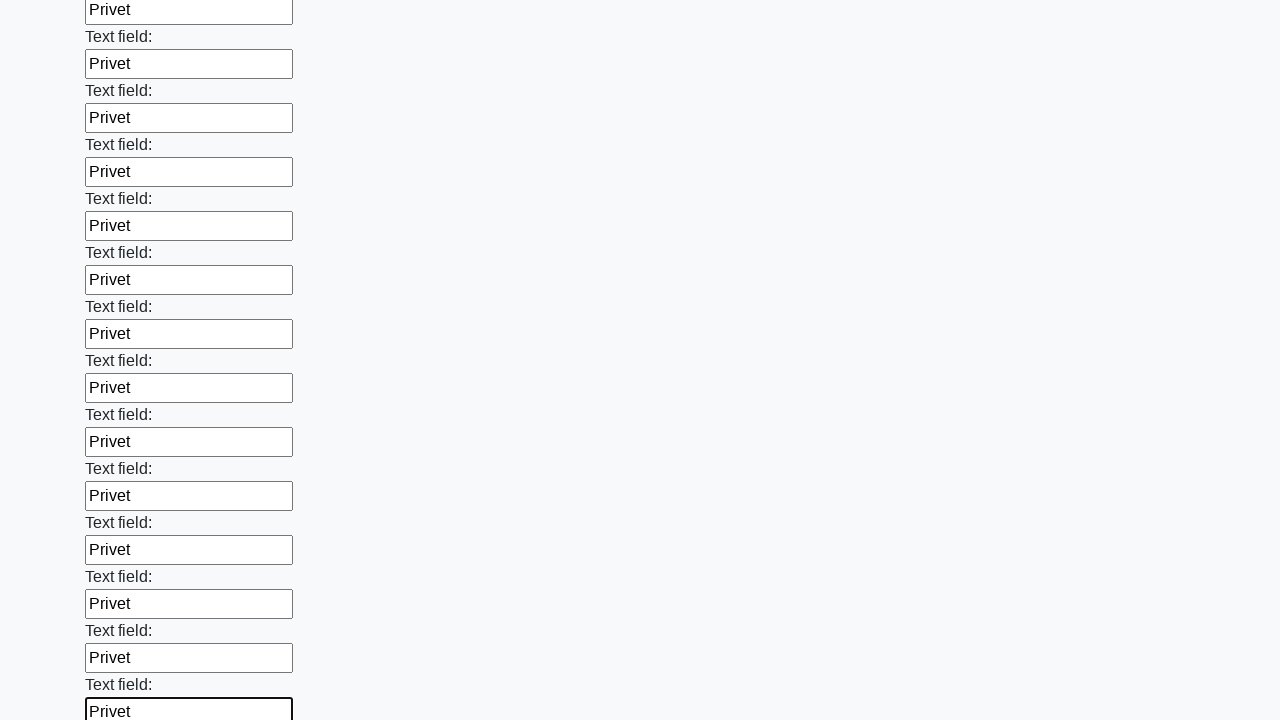

Filled text input field 73 with 'Privet' on input[type=text] >> nth=72
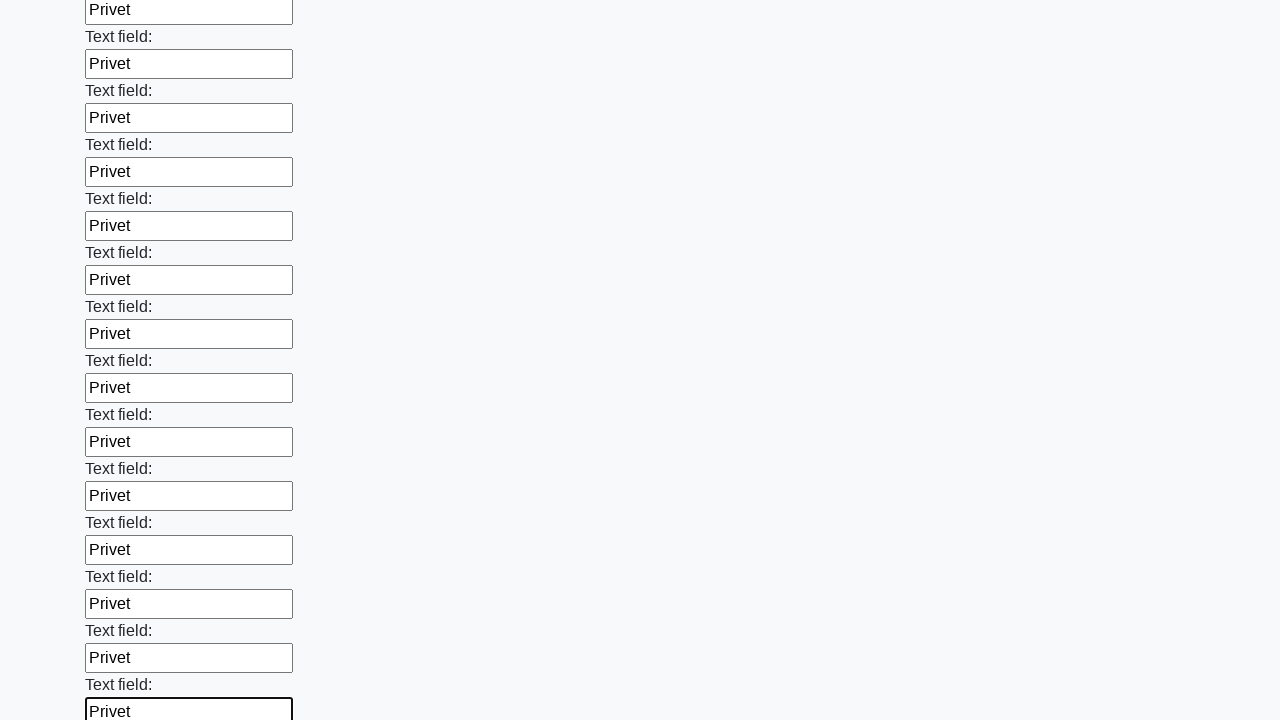

Filled text input field 74 with 'Privet' on input[type=text] >> nth=73
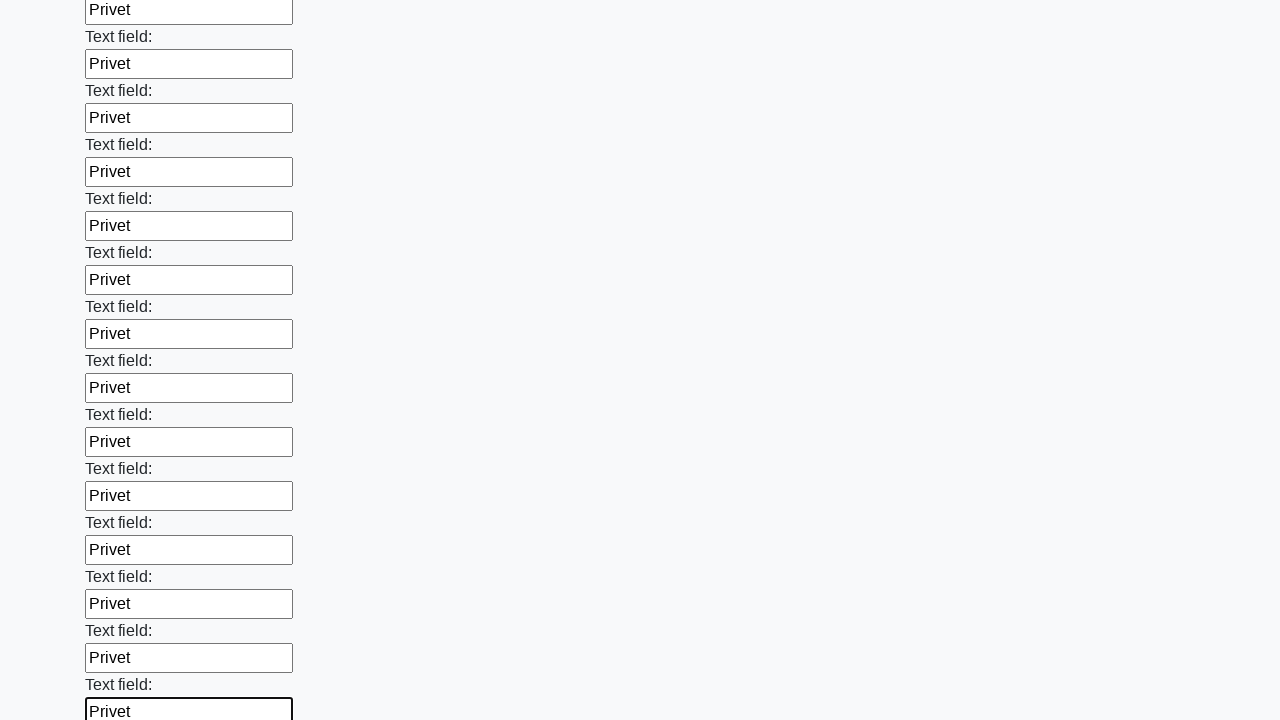

Filled text input field 75 with 'Privet' on input[type=text] >> nth=74
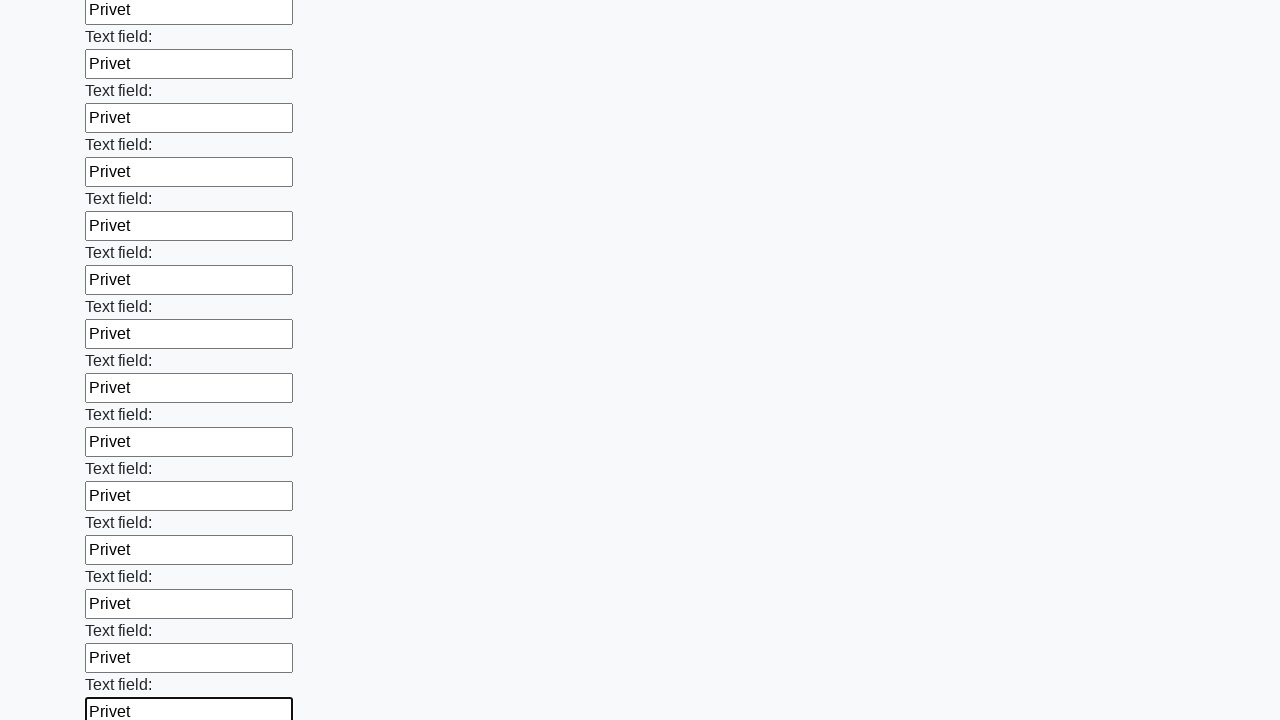

Filled text input field 76 with 'Privet' on input[type=text] >> nth=75
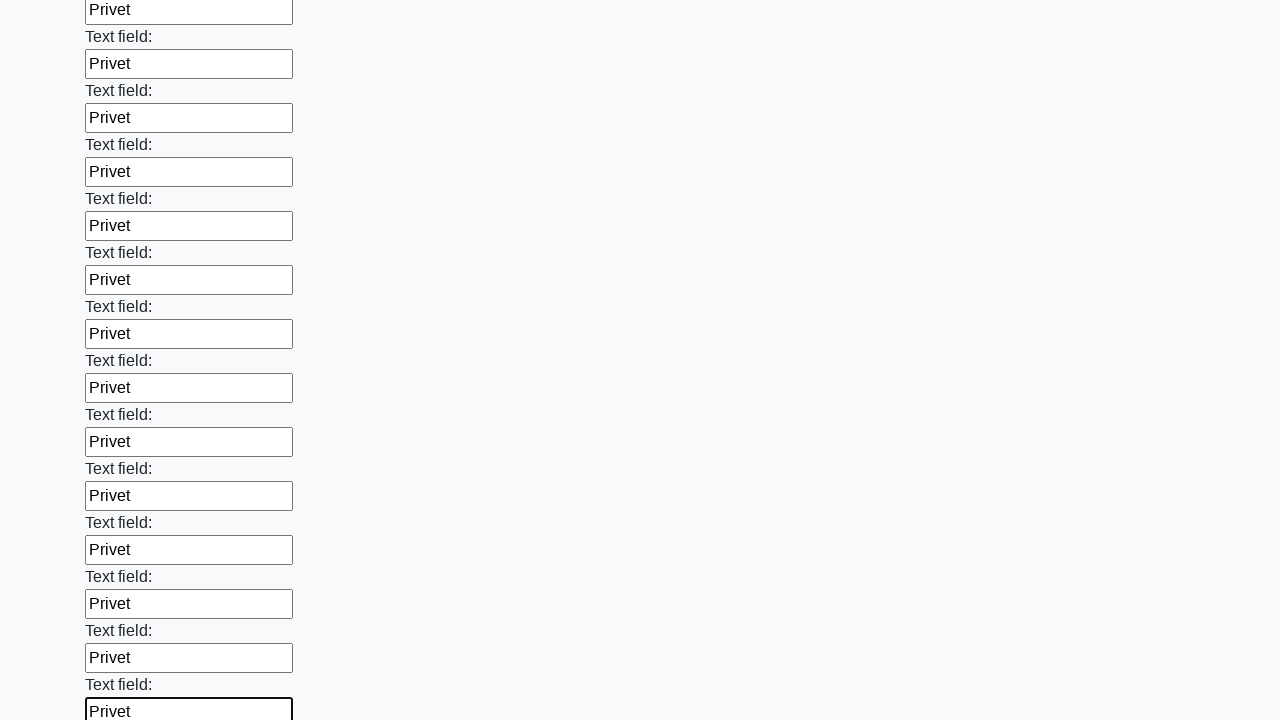

Filled text input field 77 with 'Privet' on input[type=text] >> nth=76
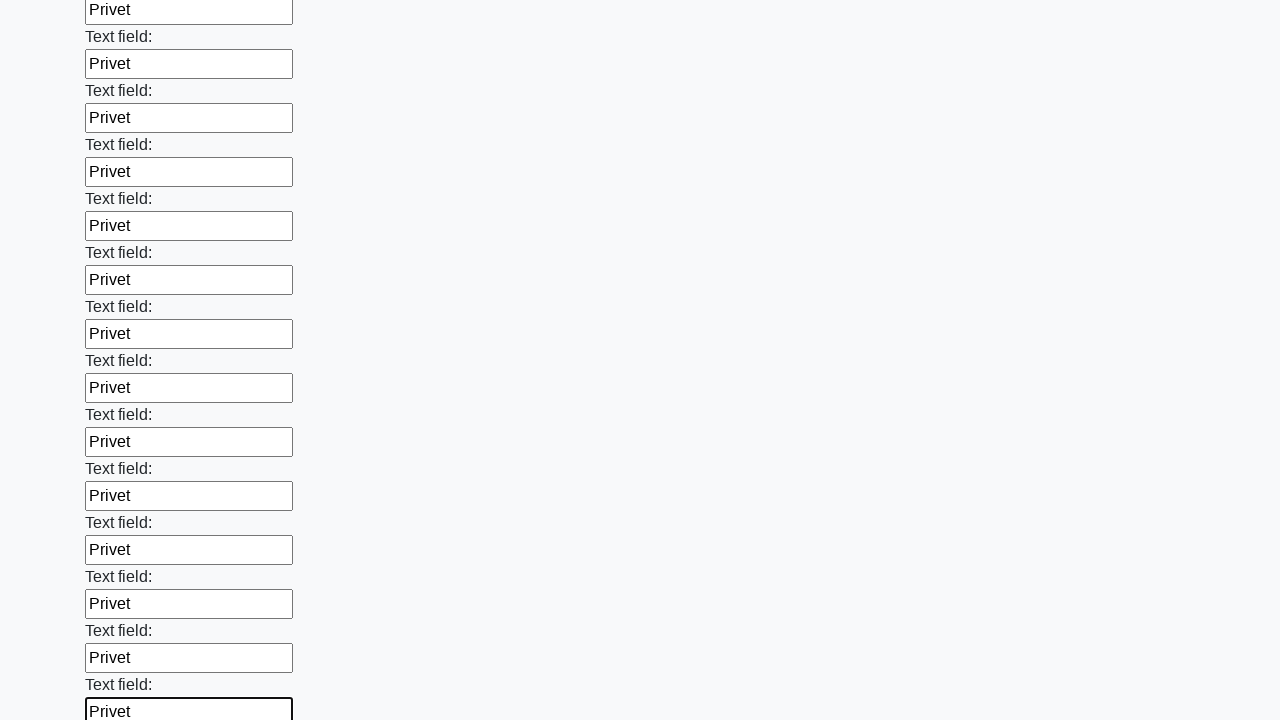

Filled text input field 78 with 'Privet' on input[type=text] >> nth=77
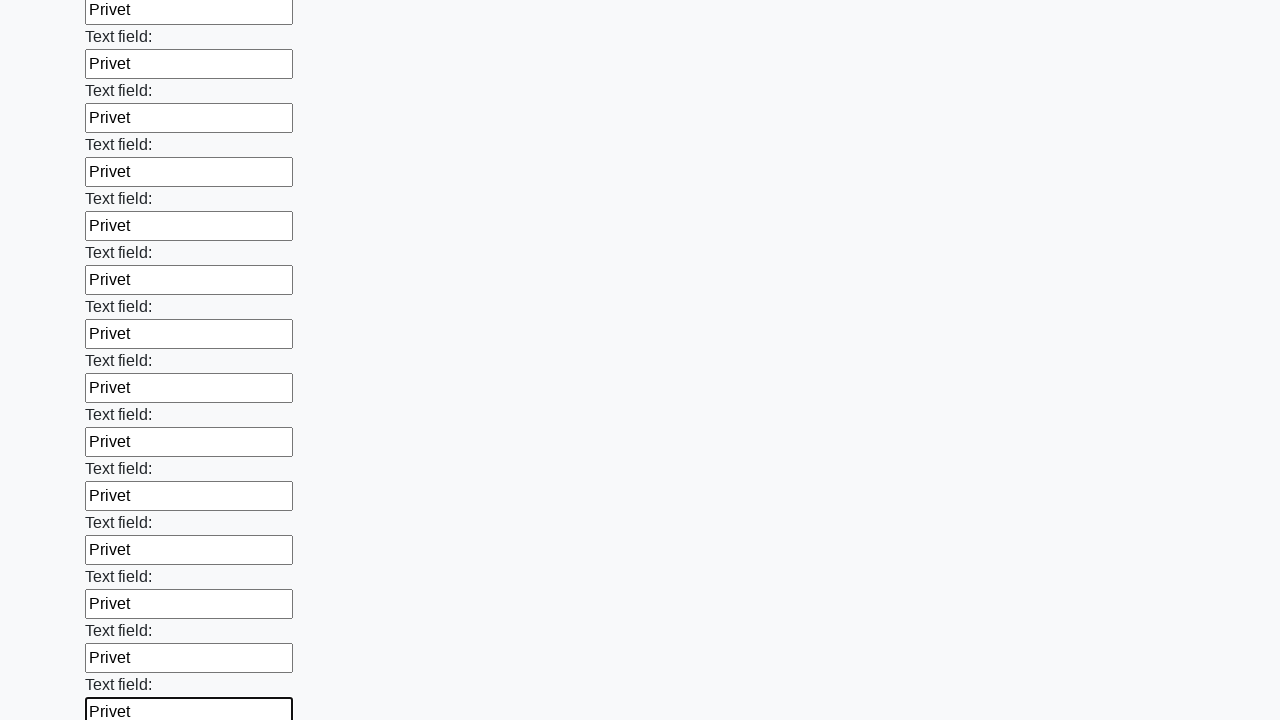

Filled text input field 79 with 'Privet' on input[type=text] >> nth=78
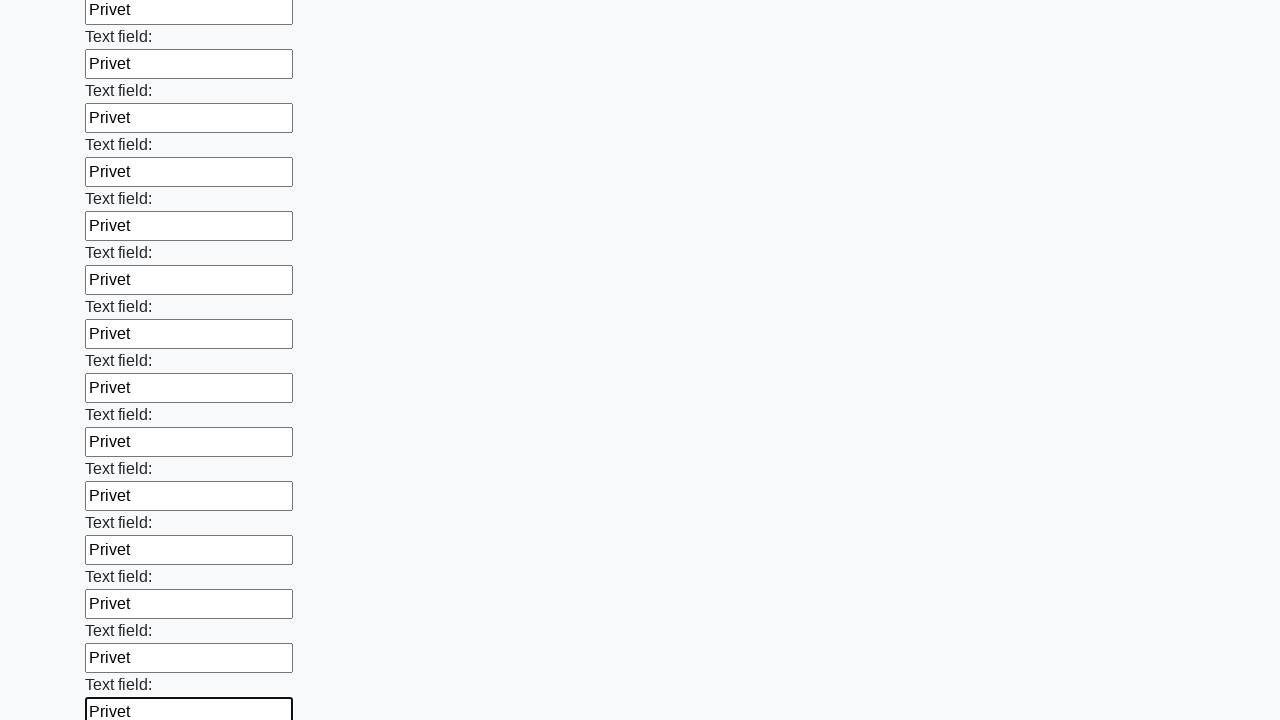

Filled text input field 80 with 'Privet' on input[type=text] >> nth=79
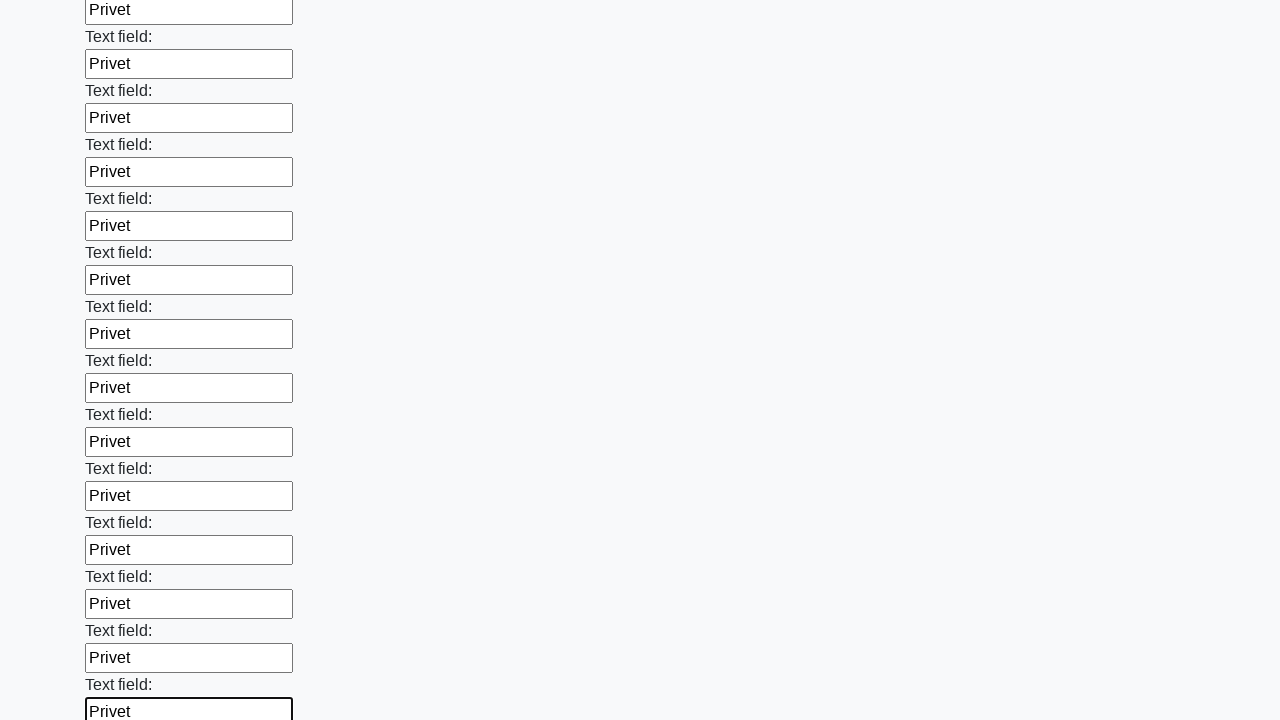

Filled text input field 81 with 'Privet' on input[type=text] >> nth=80
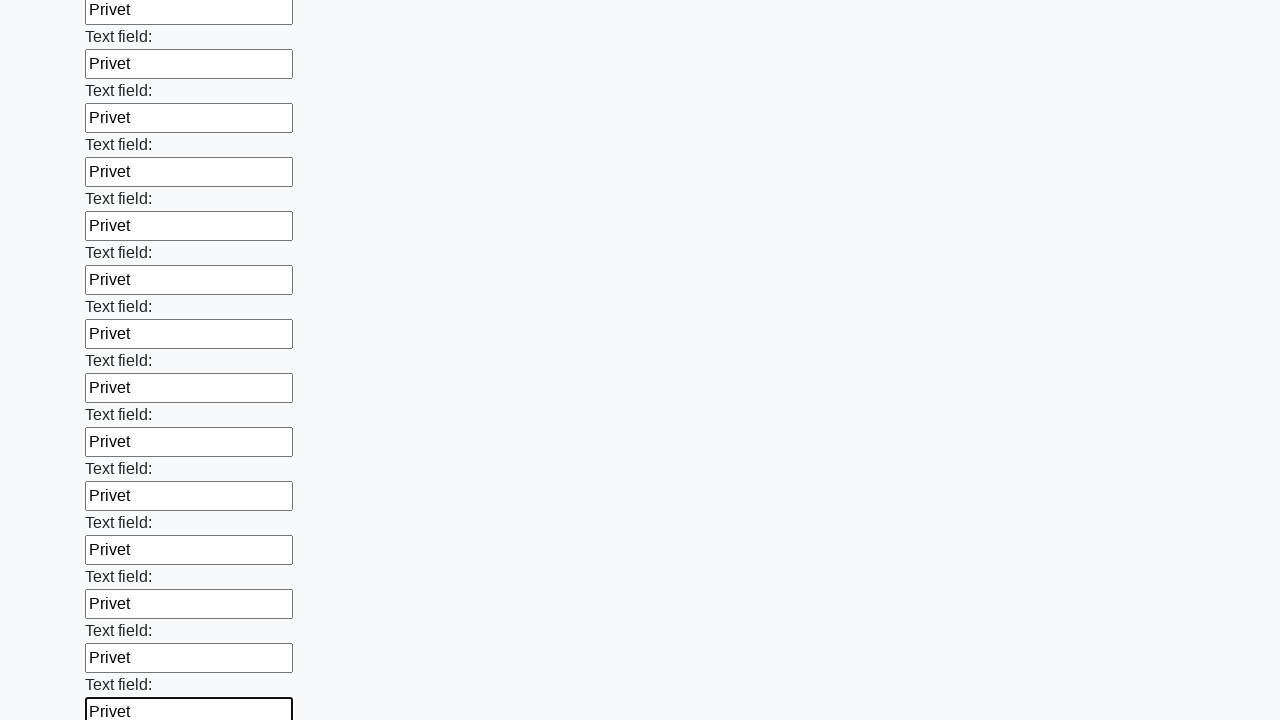

Filled text input field 82 with 'Privet' on input[type=text] >> nth=81
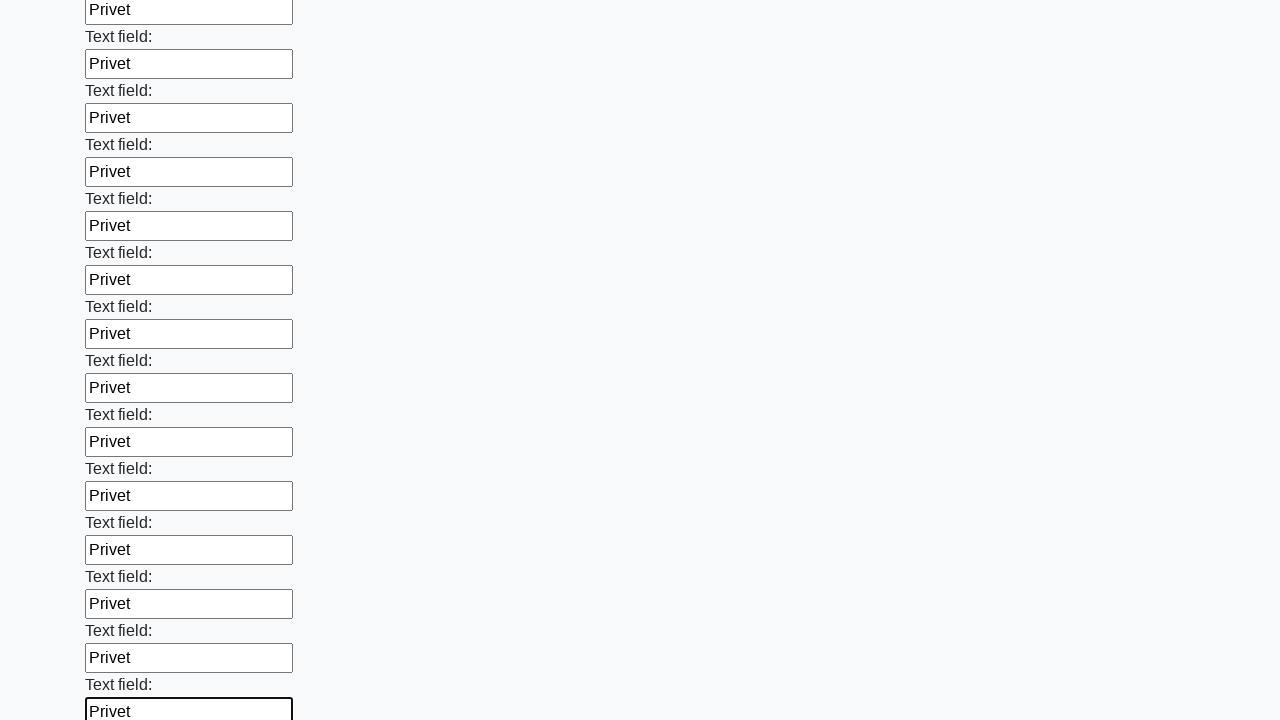

Filled text input field 83 with 'Privet' on input[type=text] >> nth=82
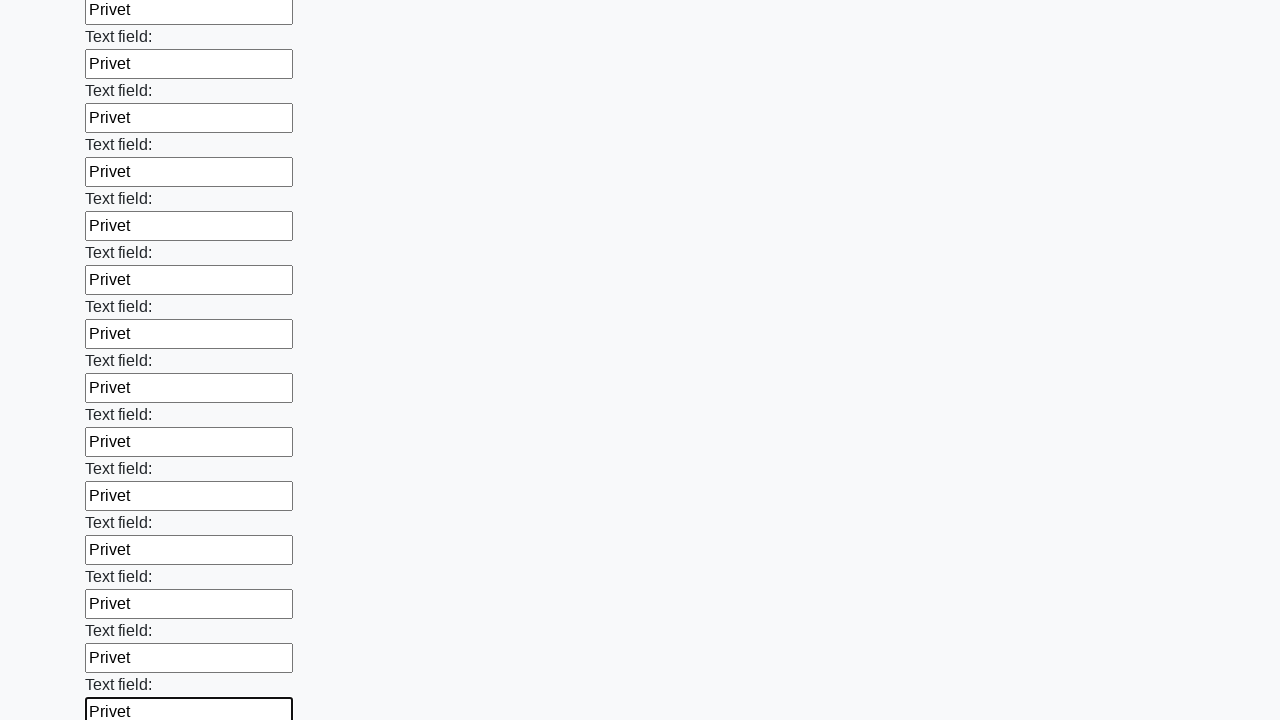

Filled text input field 84 with 'Privet' on input[type=text] >> nth=83
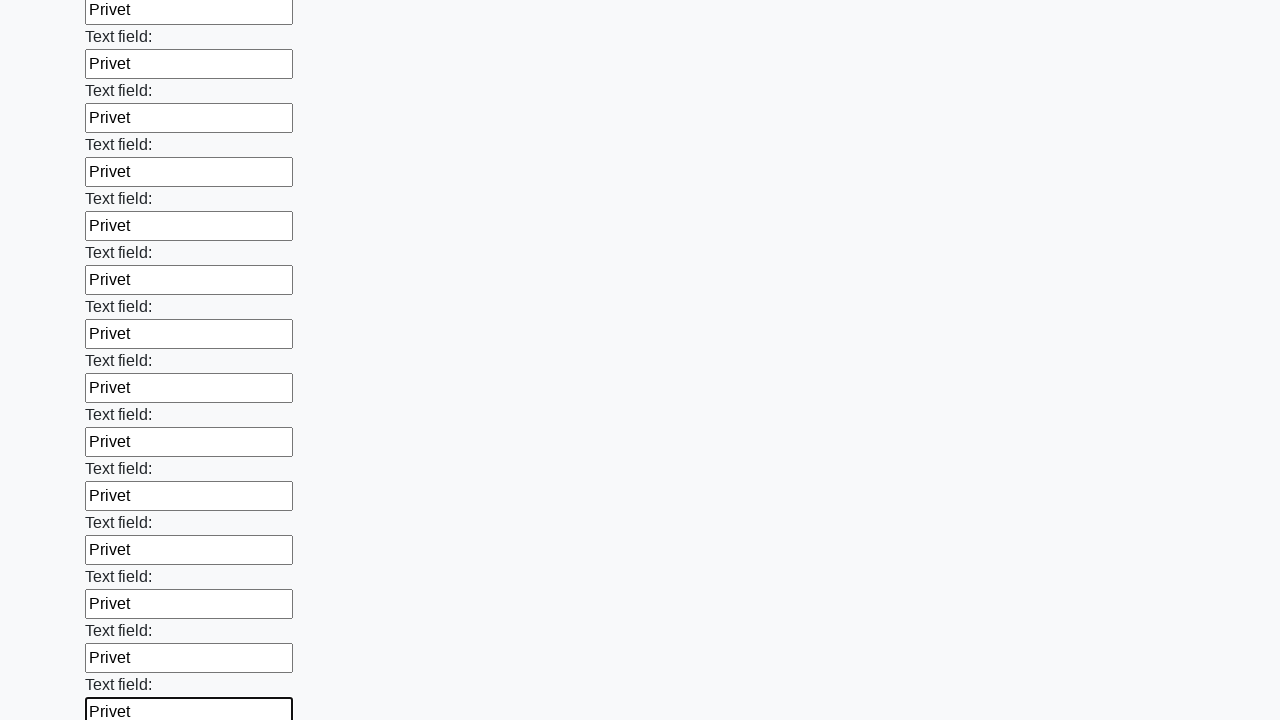

Filled text input field 85 with 'Privet' on input[type=text] >> nth=84
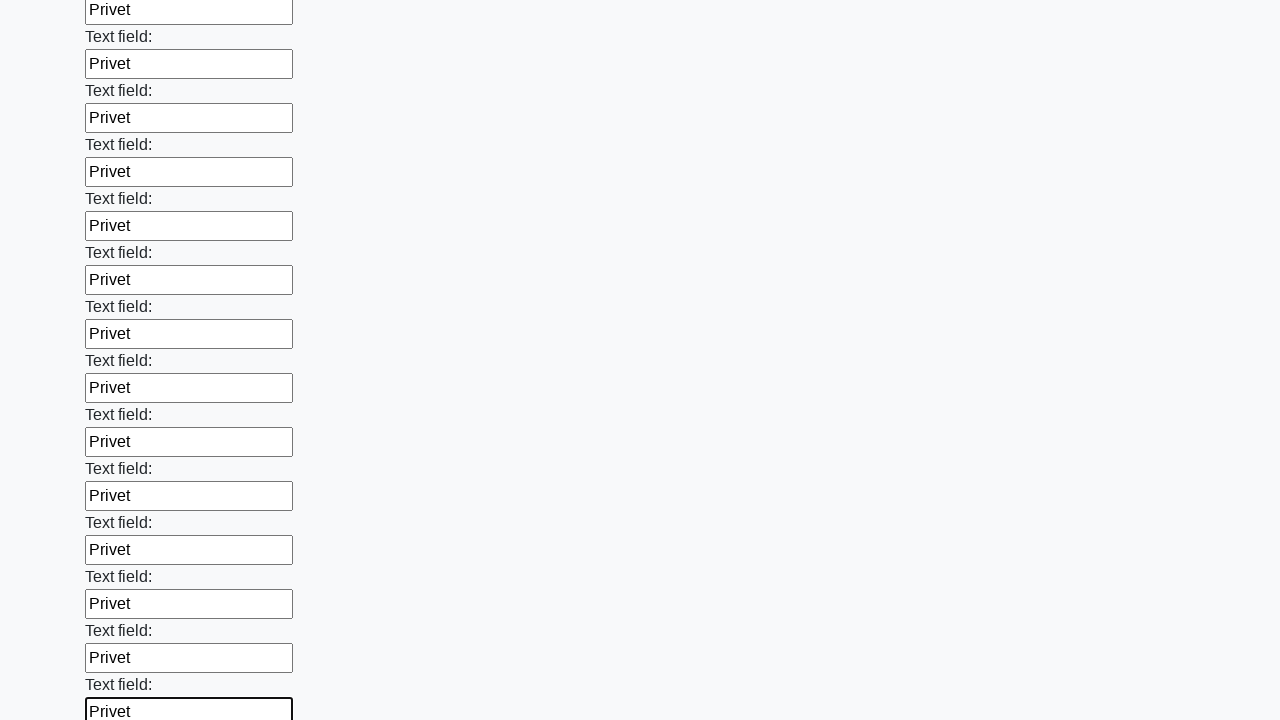

Filled text input field 86 with 'Privet' on input[type=text] >> nth=85
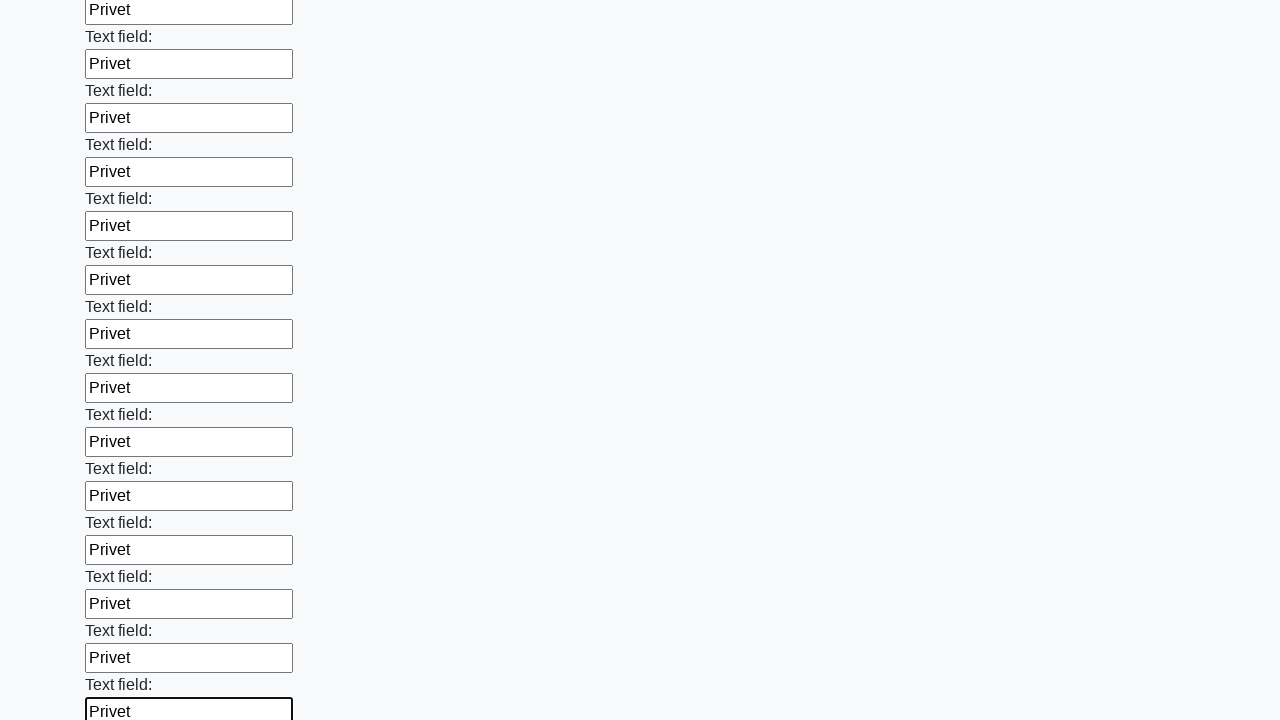

Filled text input field 87 with 'Privet' on input[type=text] >> nth=86
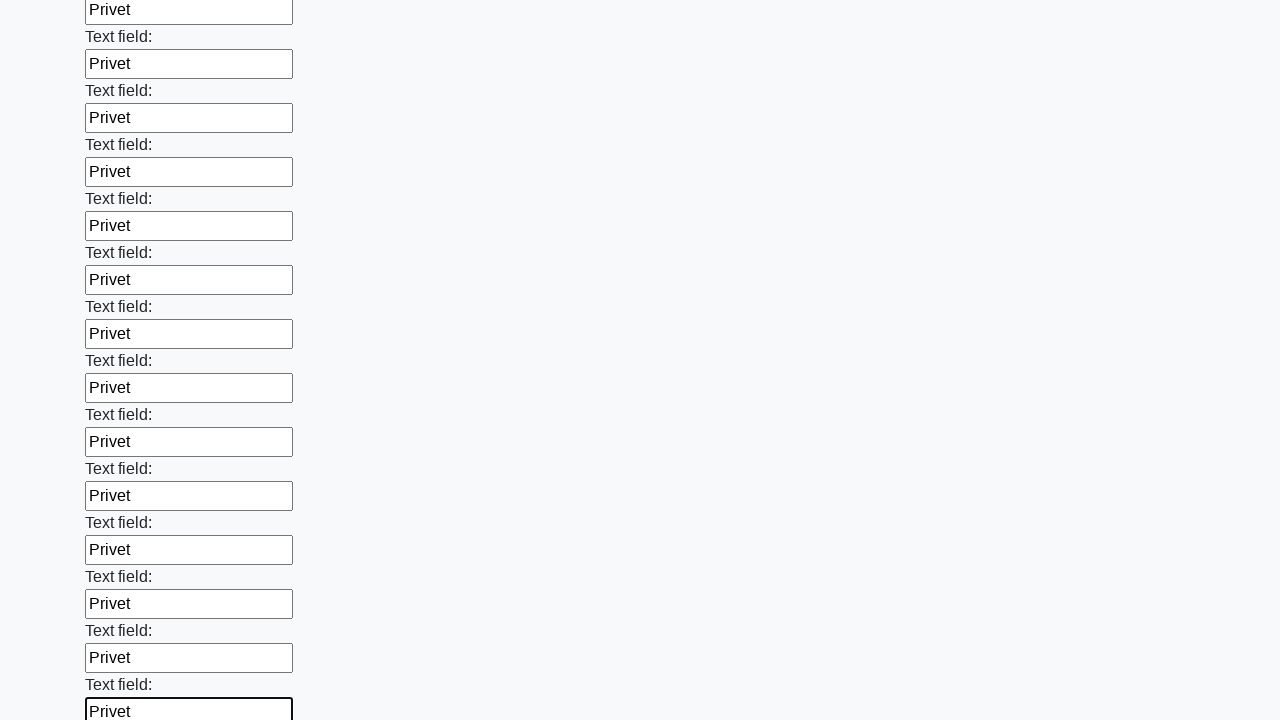

Filled text input field 88 with 'Privet' on input[type=text] >> nth=87
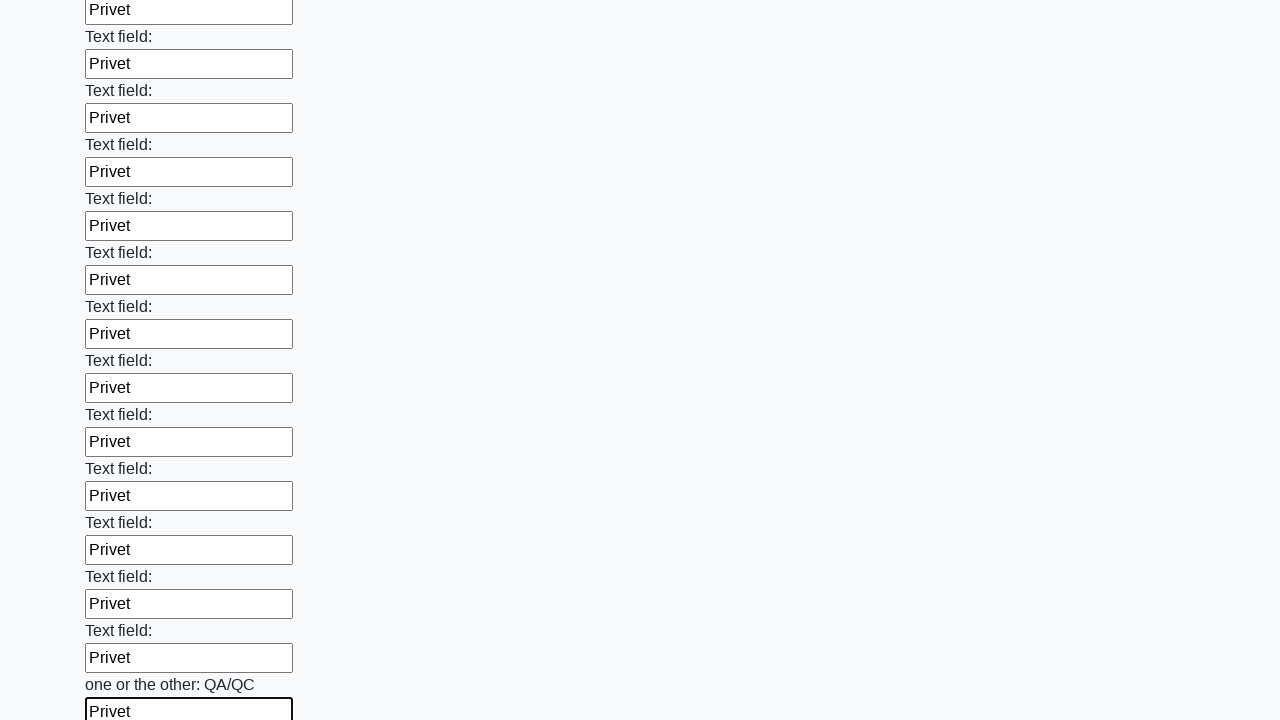

Filled text input field 89 with 'Privet' on input[type=text] >> nth=88
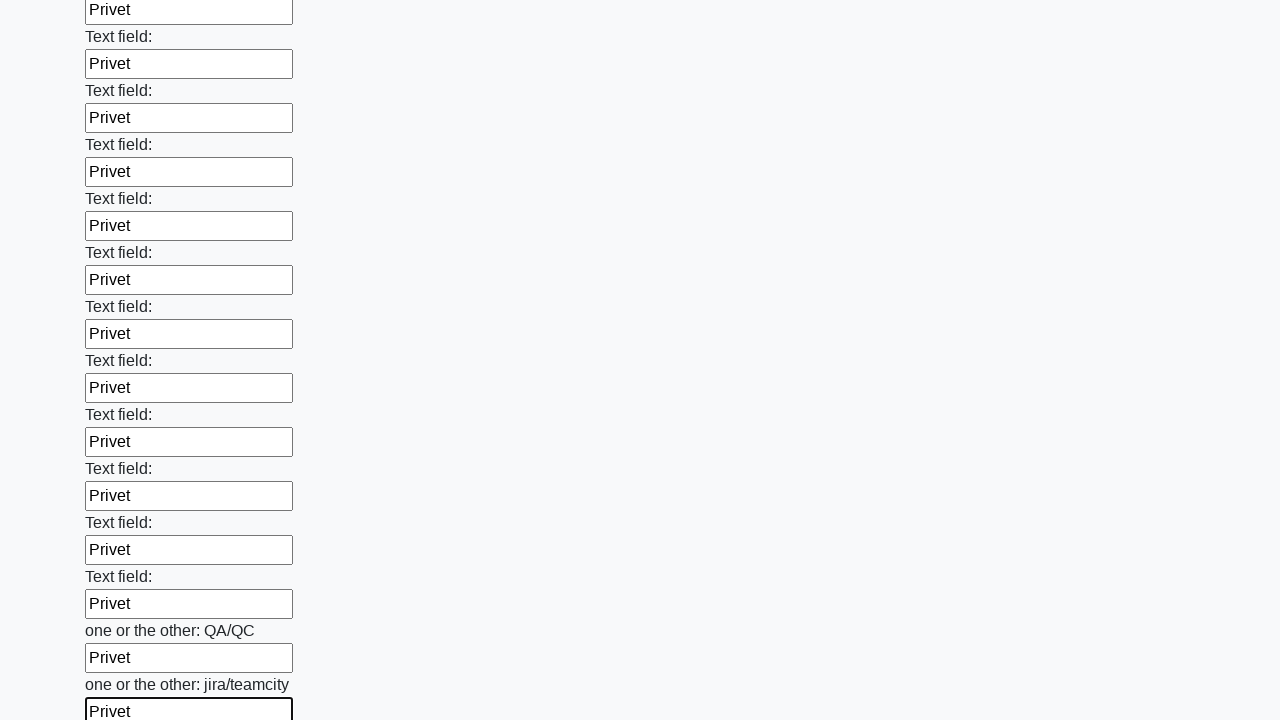

Filled text input field 90 with 'Privet' on input[type=text] >> nth=89
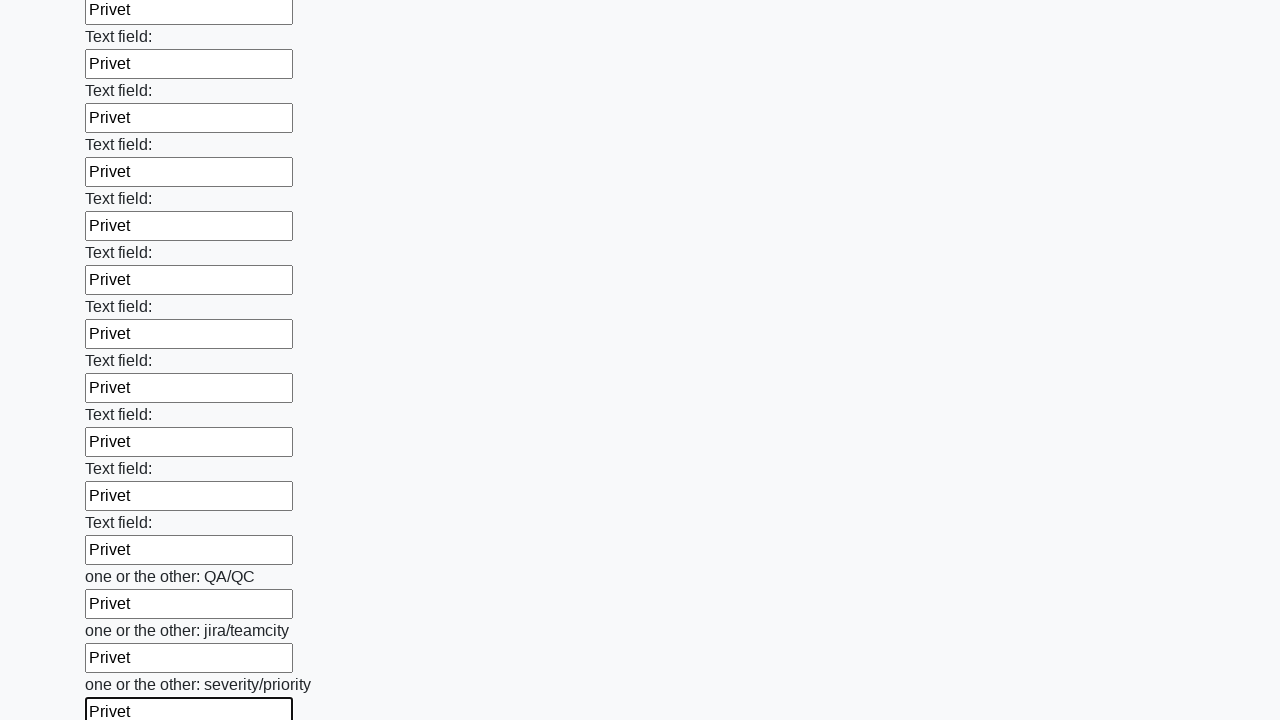

Filled text input field 91 with 'Privet' on input[type=text] >> nth=90
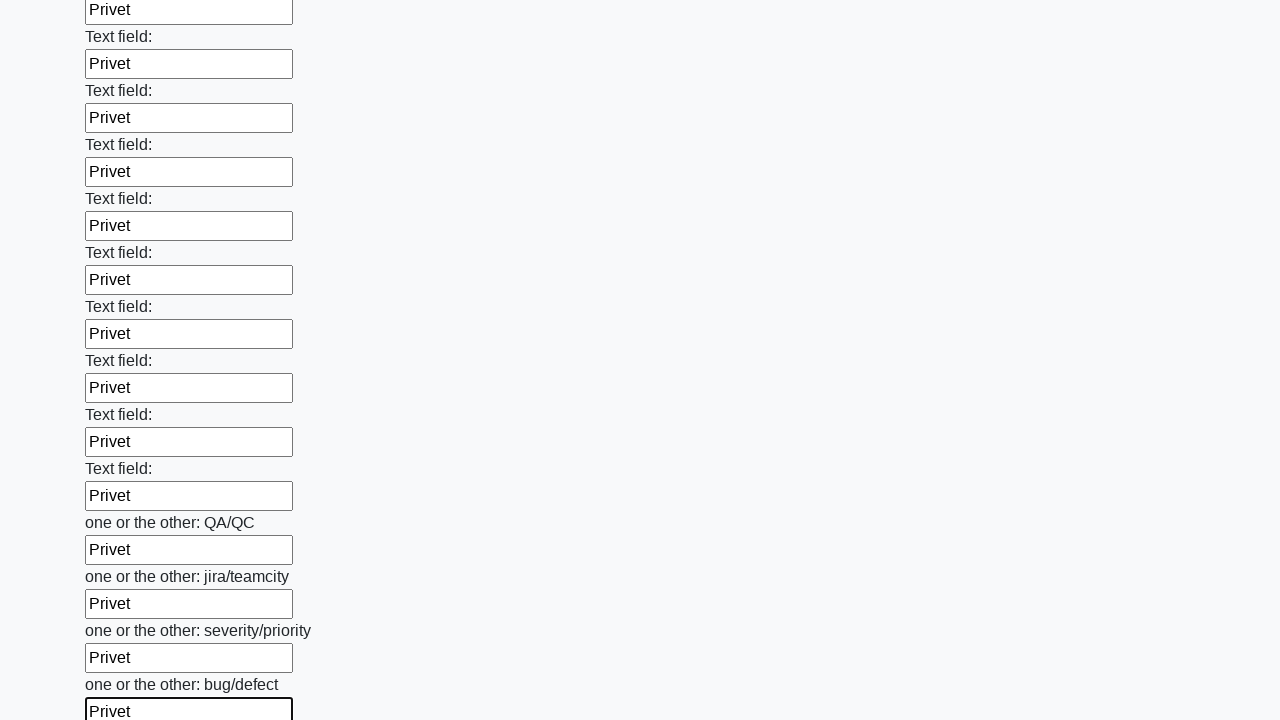

Filled text input field 92 with 'Privet' on input[type=text] >> nth=91
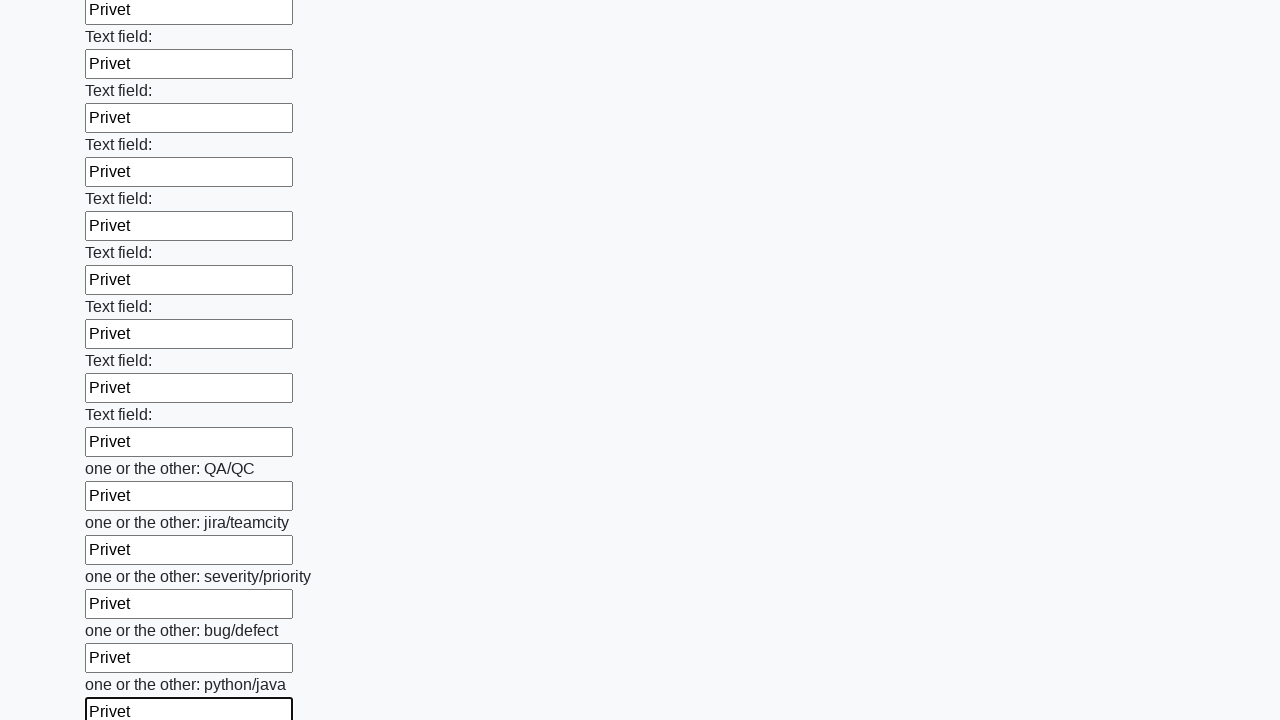

Filled text input field 93 with 'Privet' on input[type=text] >> nth=92
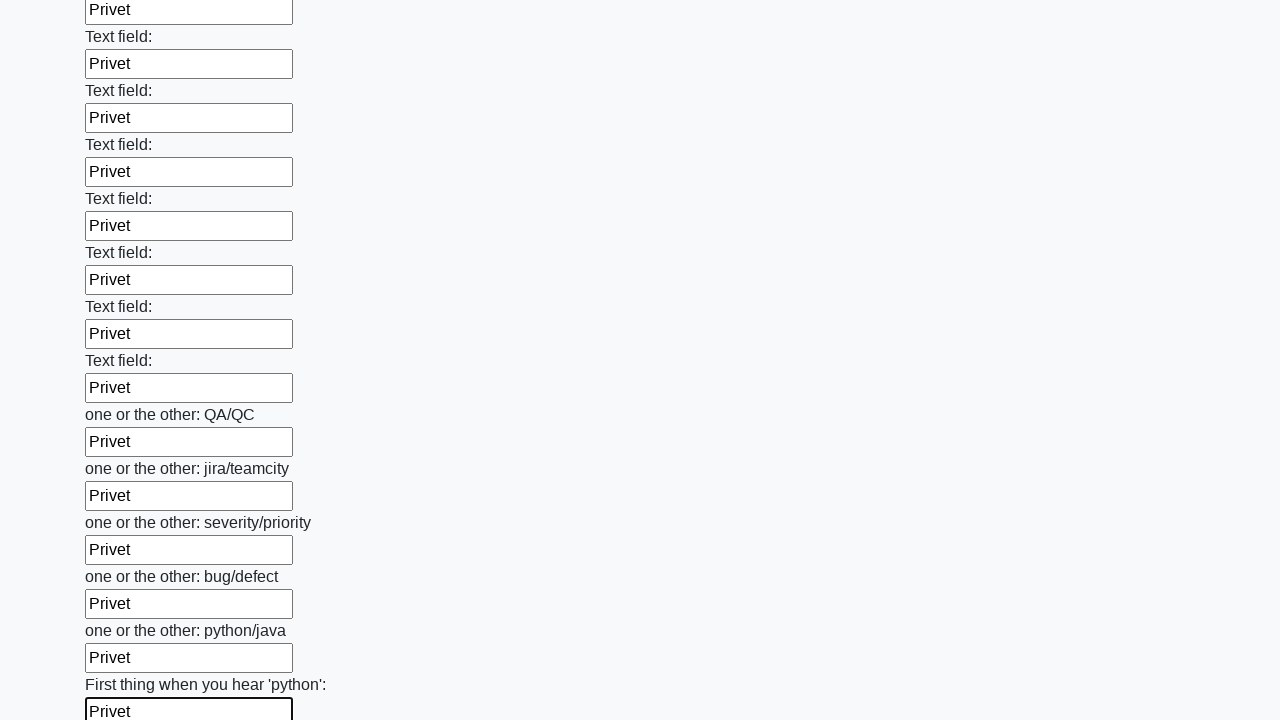

Filled text input field 94 with 'Privet' on input[type=text] >> nth=93
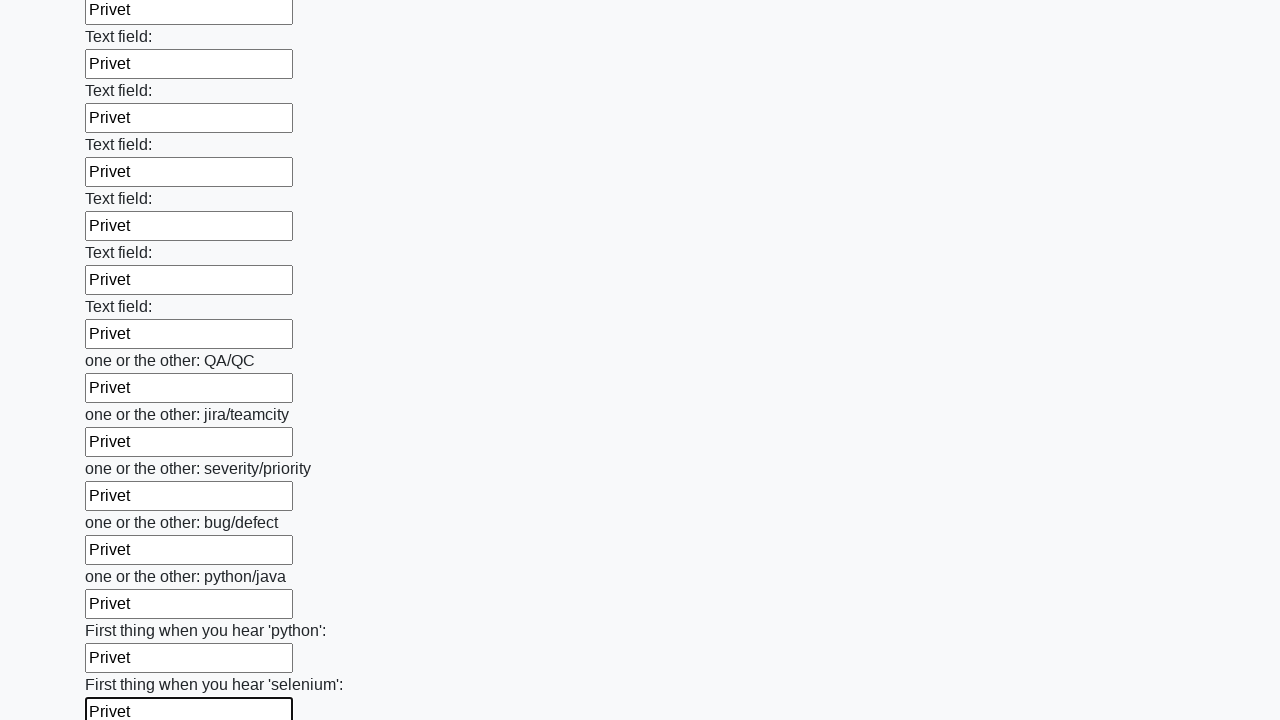

Filled text input field 95 with 'Privet' on input[type=text] >> nth=94
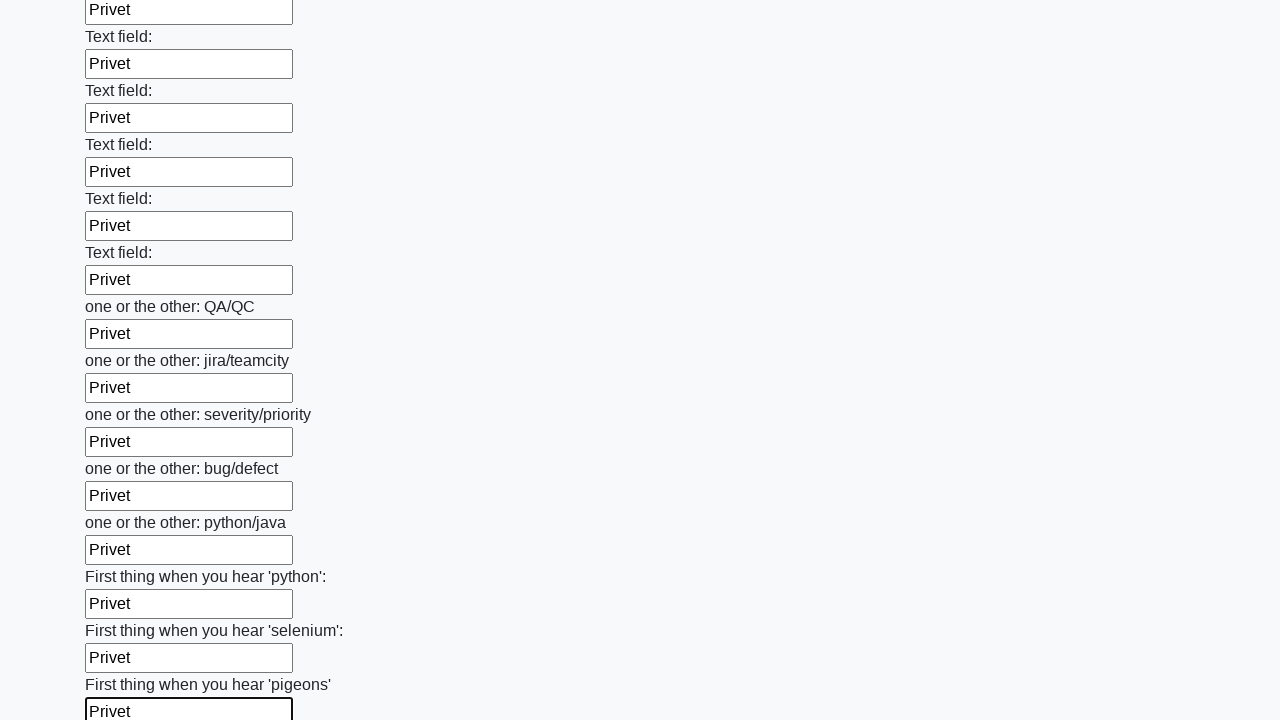

Filled text input field 96 with 'Privet' on input[type=text] >> nth=95
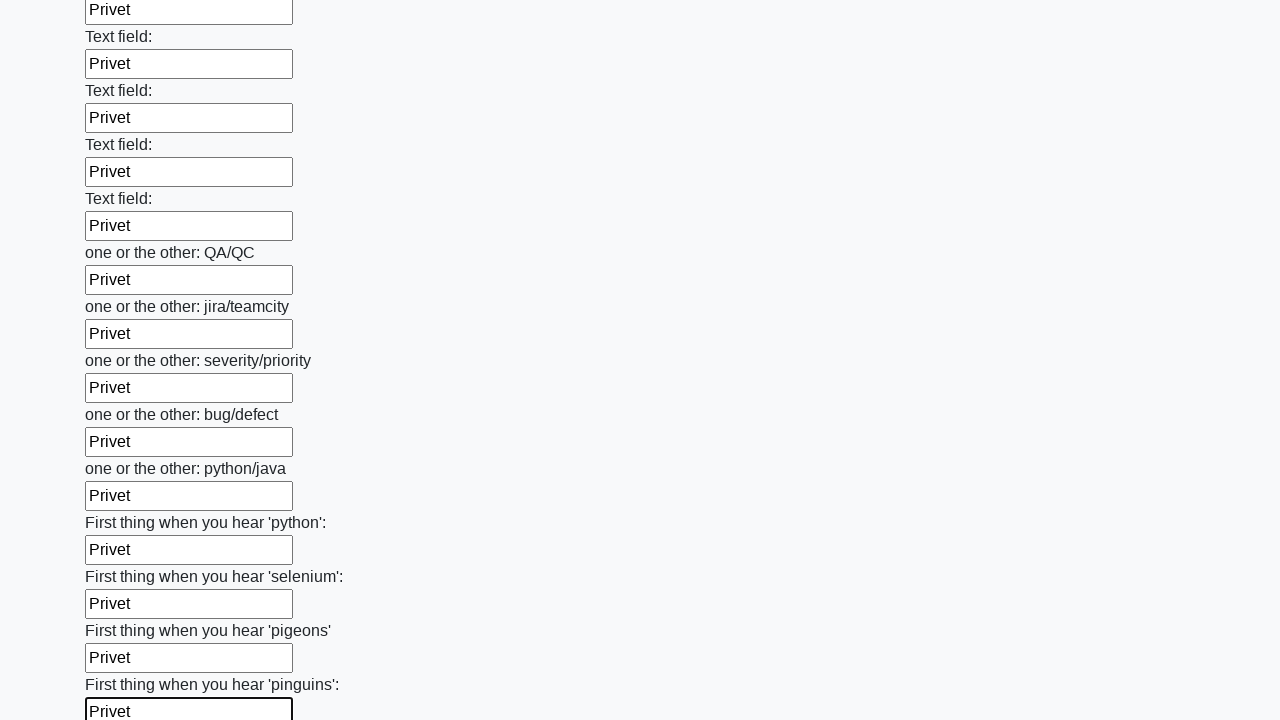

Filled text input field 97 with 'Privet' on input[type=text] >> nth=96
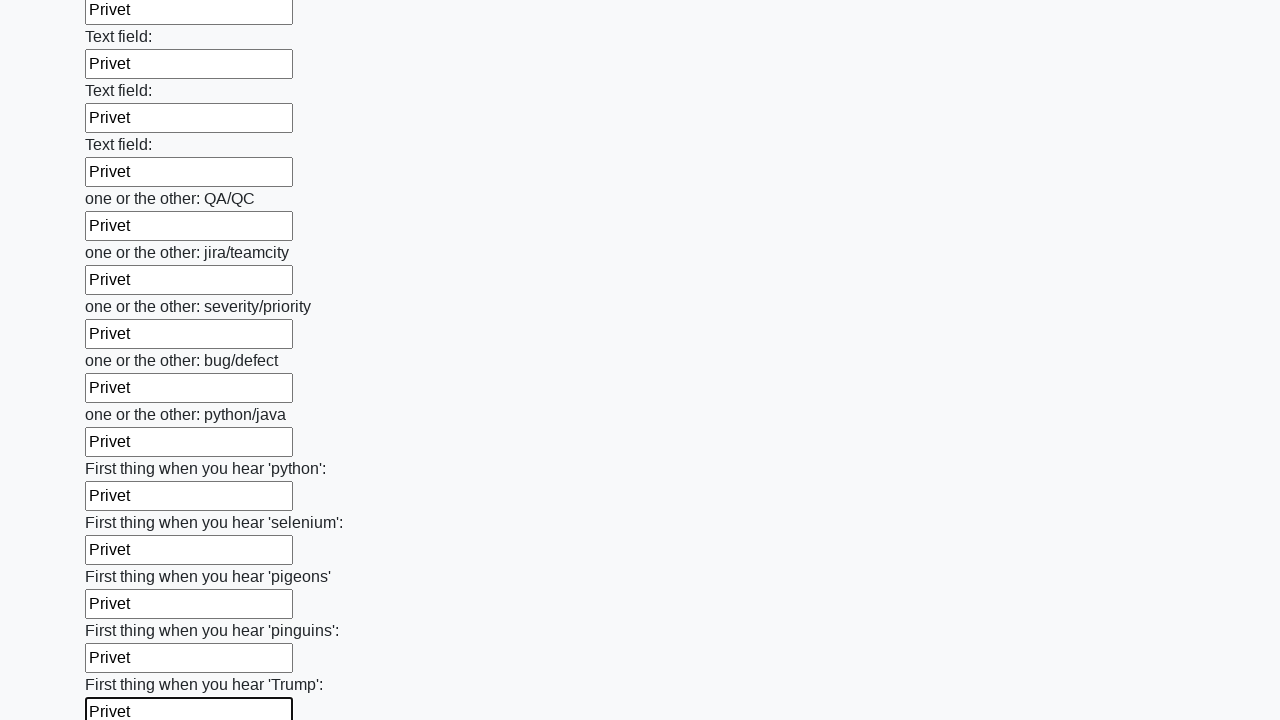

Filled text input field 98 with 'Privet' on input[type=text] >> nth=97
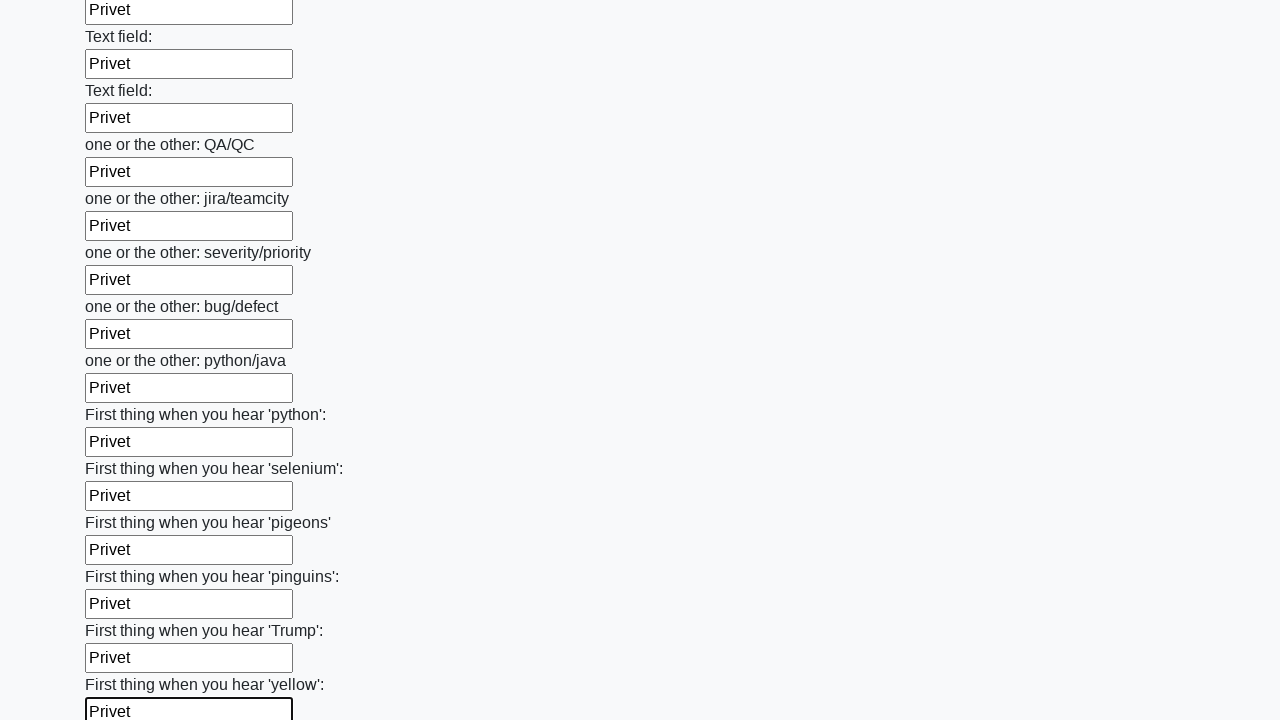

Filled text input field 99 with 'Privet' on input[type=text] >> nth=98
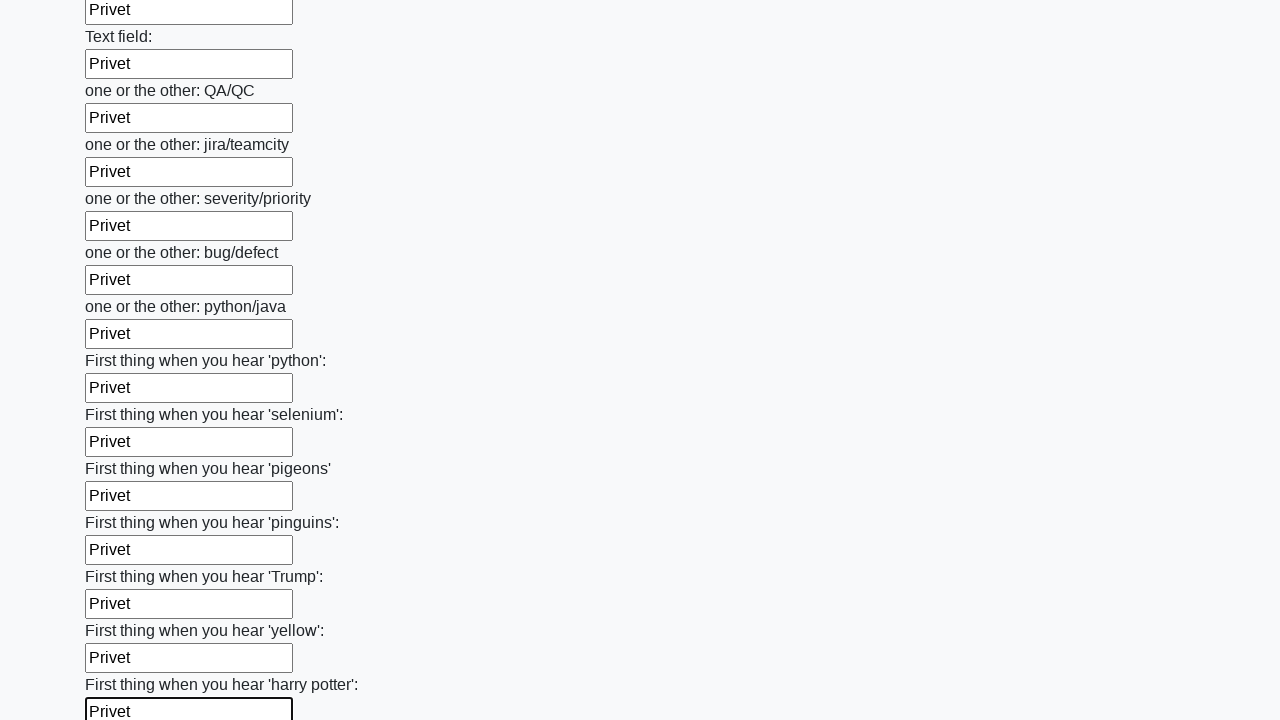

Filled text input field 100 with 'Privet' on input[type=text] >> nth=99
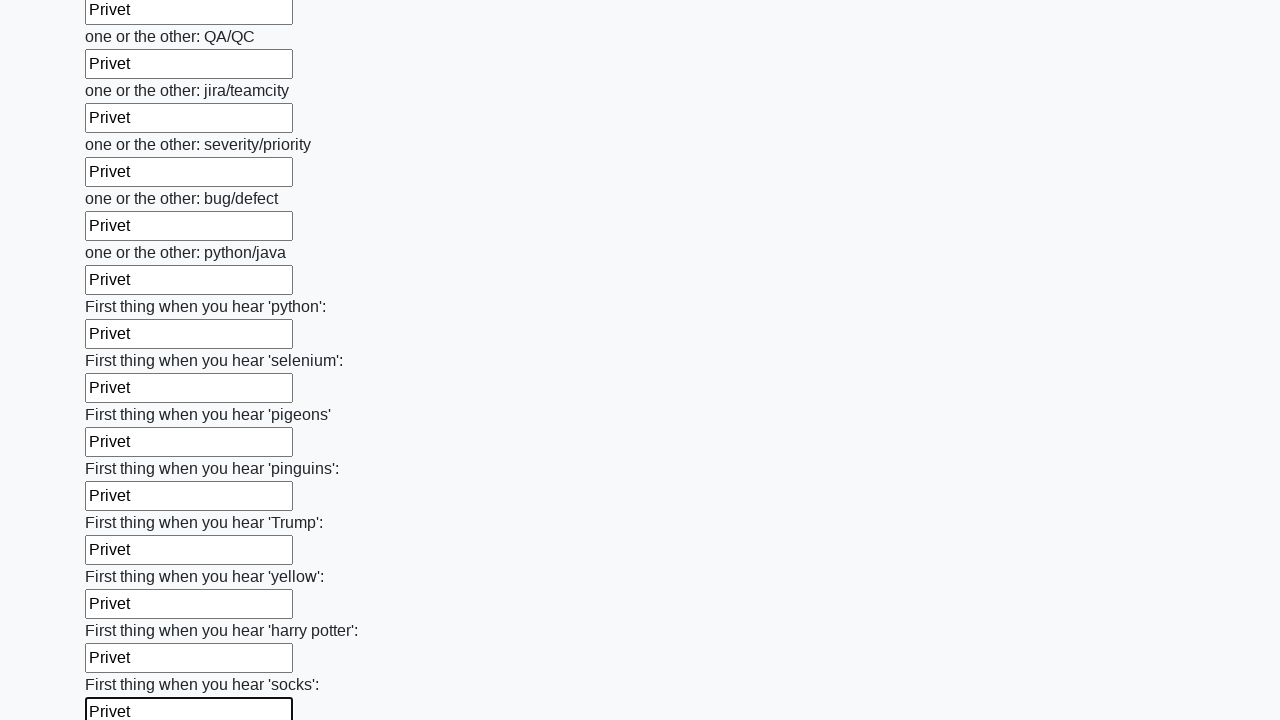

Clicked the submit button to submit the form at (123, 611) on button.btn
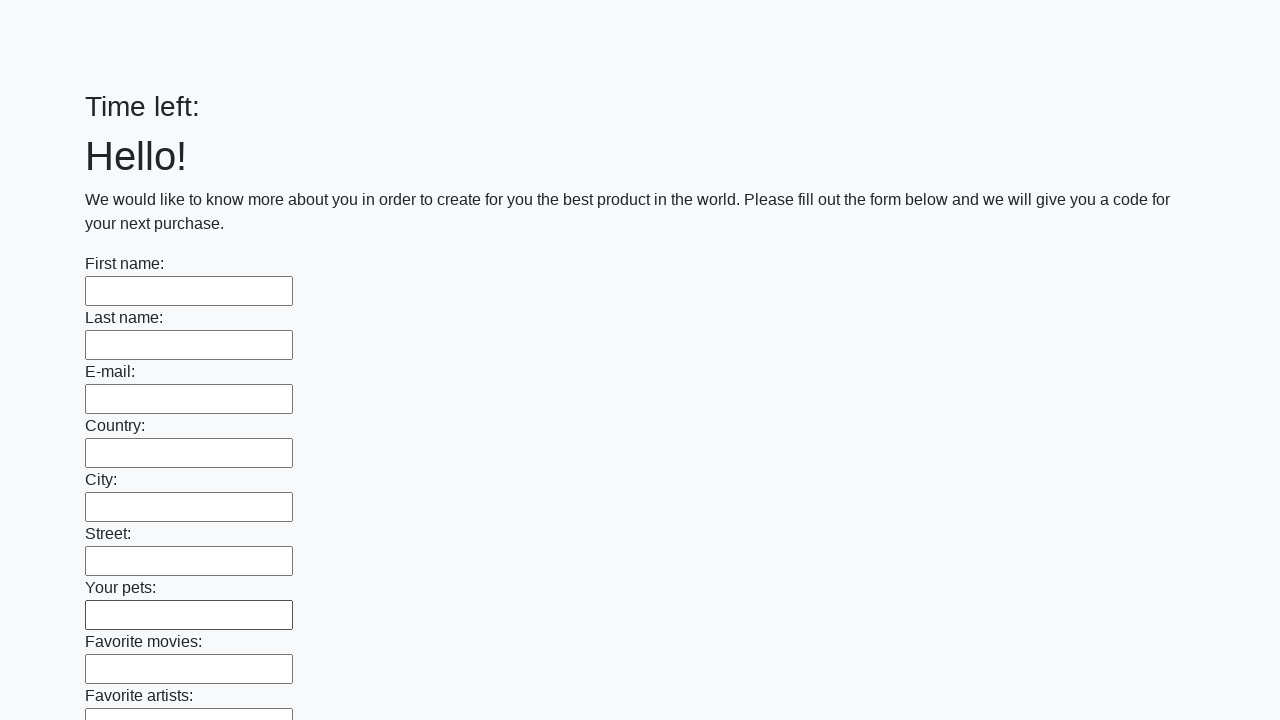

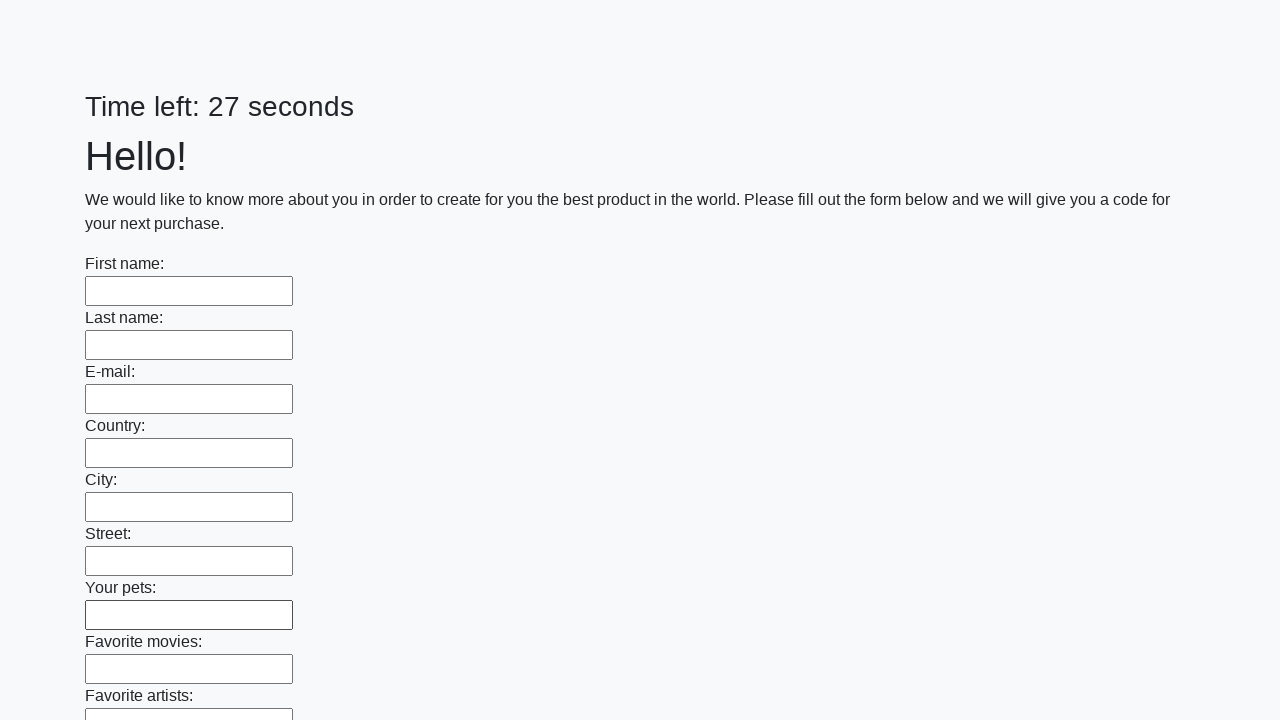